Tests adding 50 elements, deleting 25 of them, and verifying that 25 elements remain

Starting URL: https://the-internet.herokuapp.com/add_remove_elements/

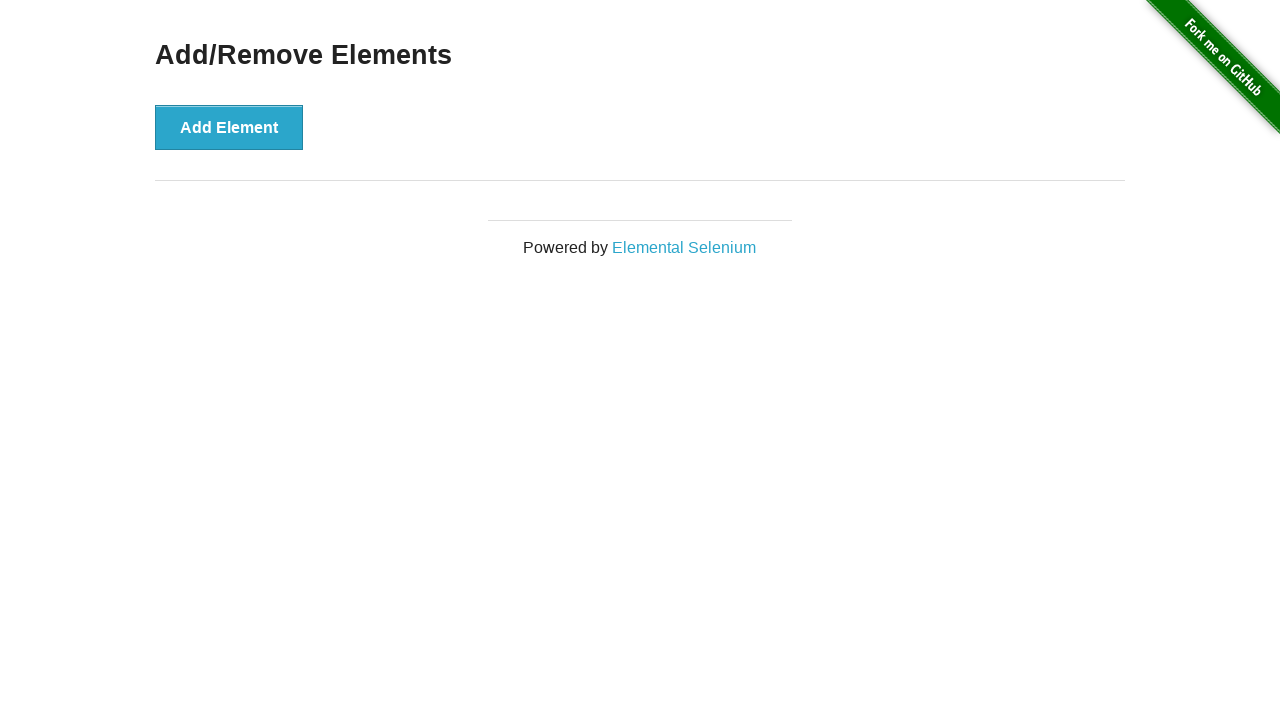

Clicked 'Add Element' button (iteration 1/50) at (229, 127) on xpath=//button[text()='Add Element']
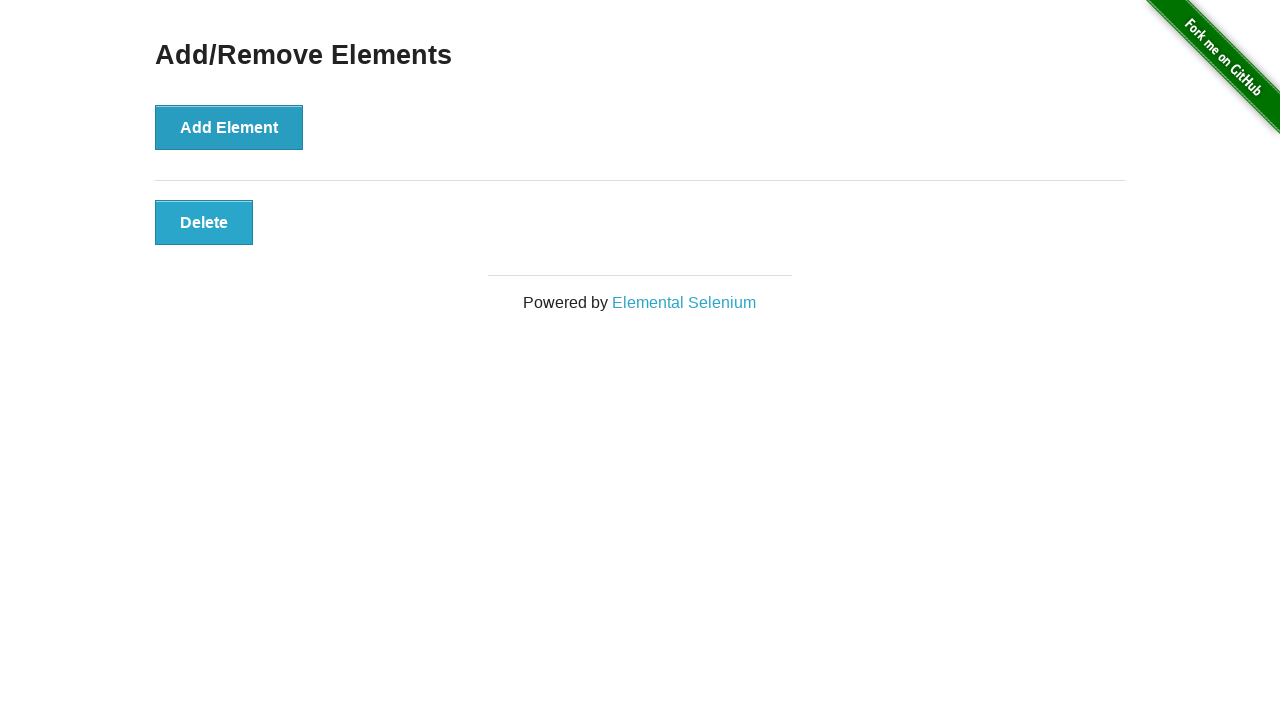

Clicked 'Add Element' button (iteration 2/50) at (229, 127) on xpath=//button[text()='Add Element']
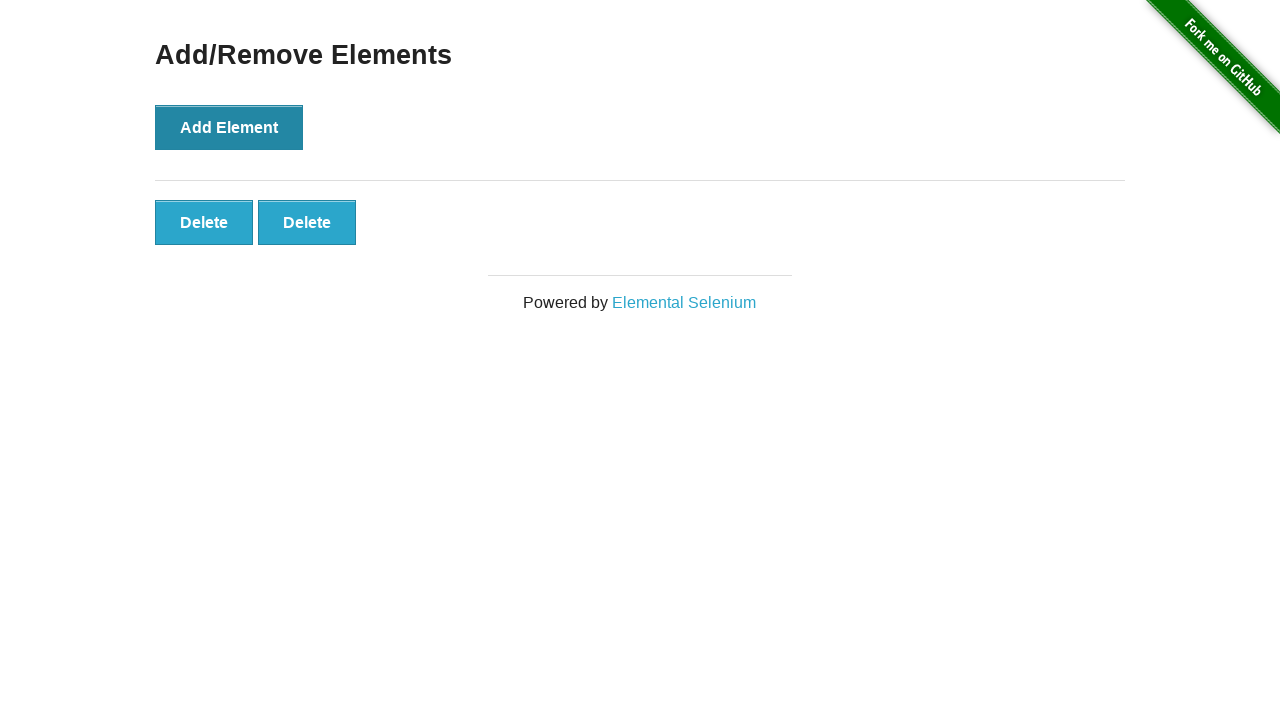

Clicked 'Add Element' button (iteration 3/50) at (229, 127) on xpath=//button[text()='Add Element']
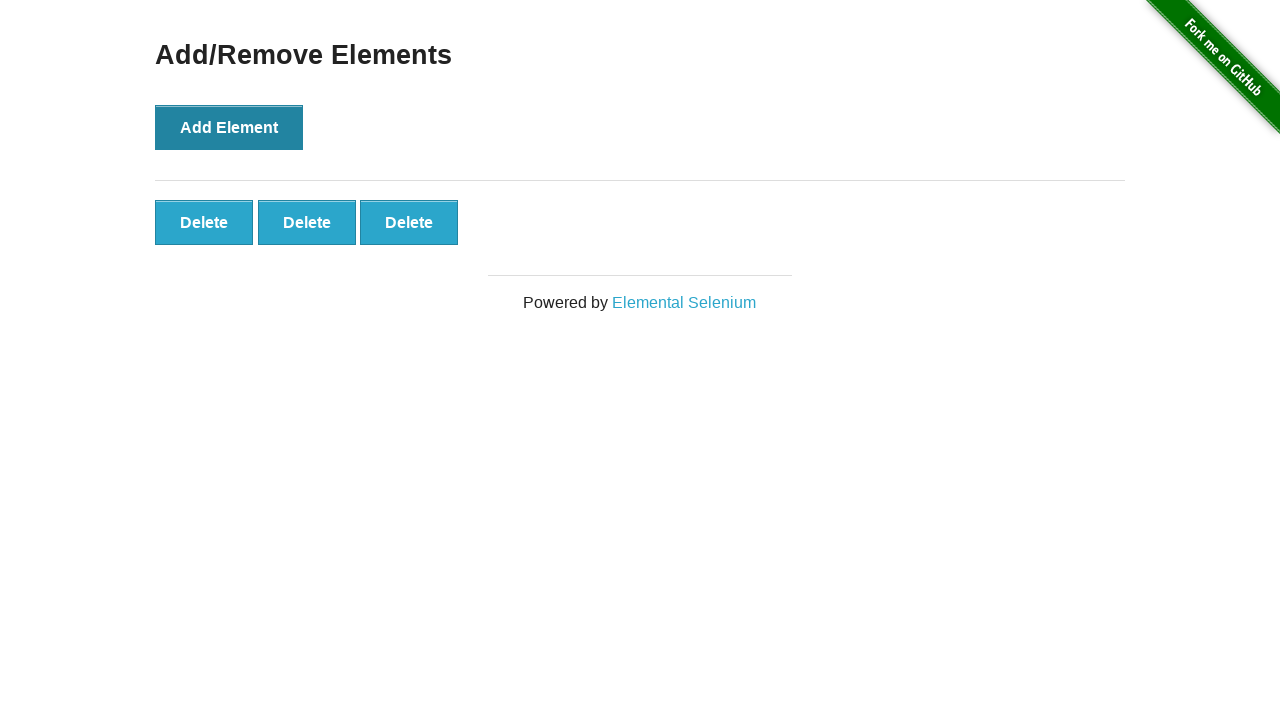

Clicked 'Add Element' button (iteration 4/50) at (229, 127) on xpath=//button[text()='Add Element']
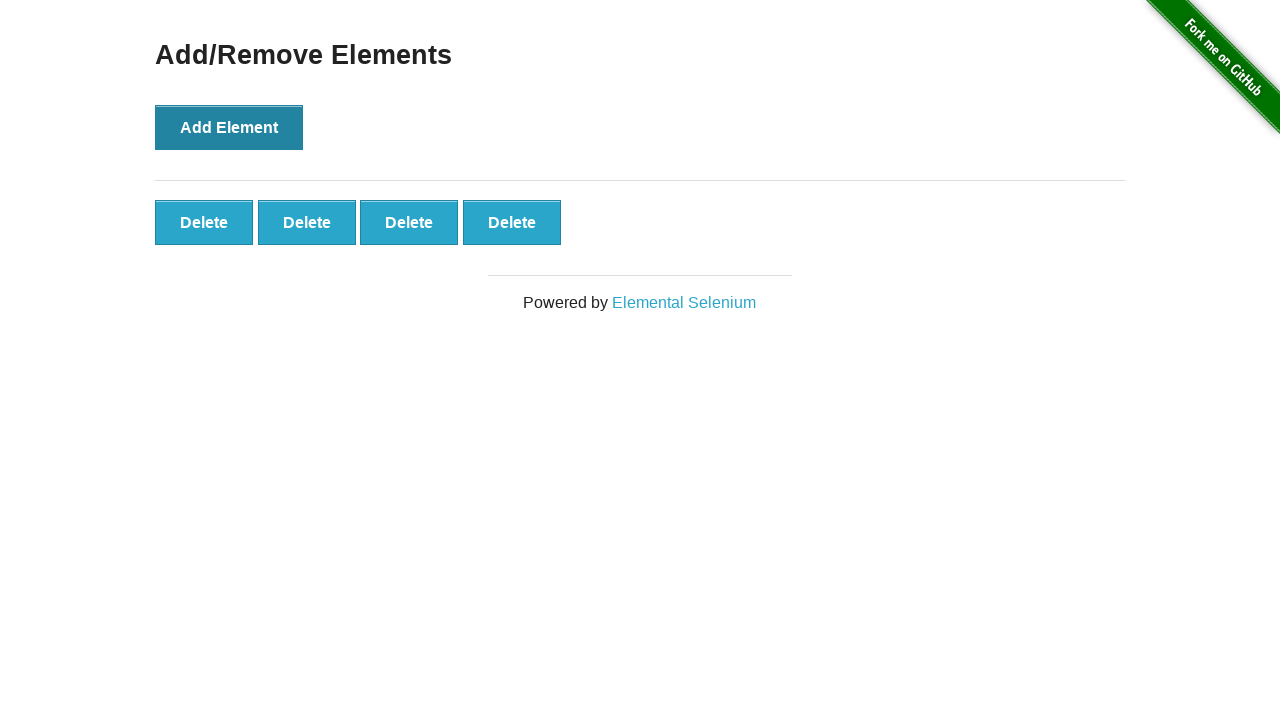

Clicked 'Add Element' button (iteration 5/50) at (229, 127) on xpath=//button[text()='Add Element']
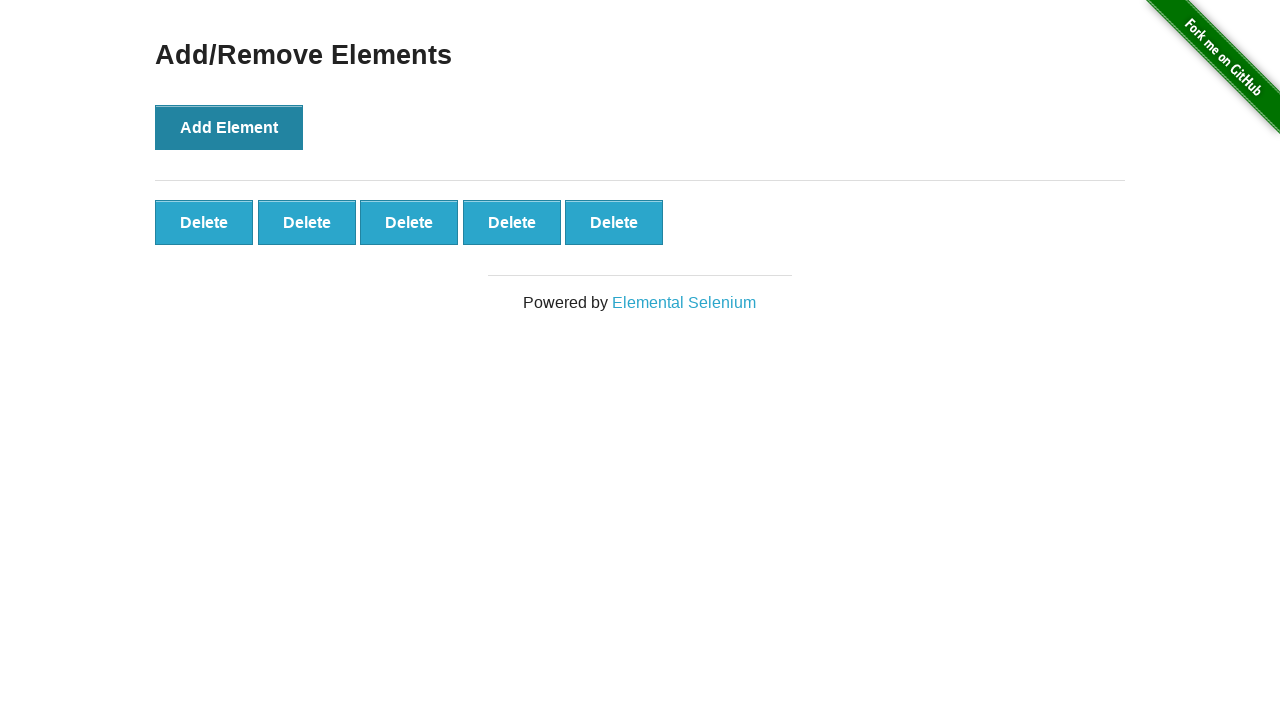

Clicked 'Add Element' button (iteration 6/50) at (229, 127) on xpath=//button[text()='Add Element']
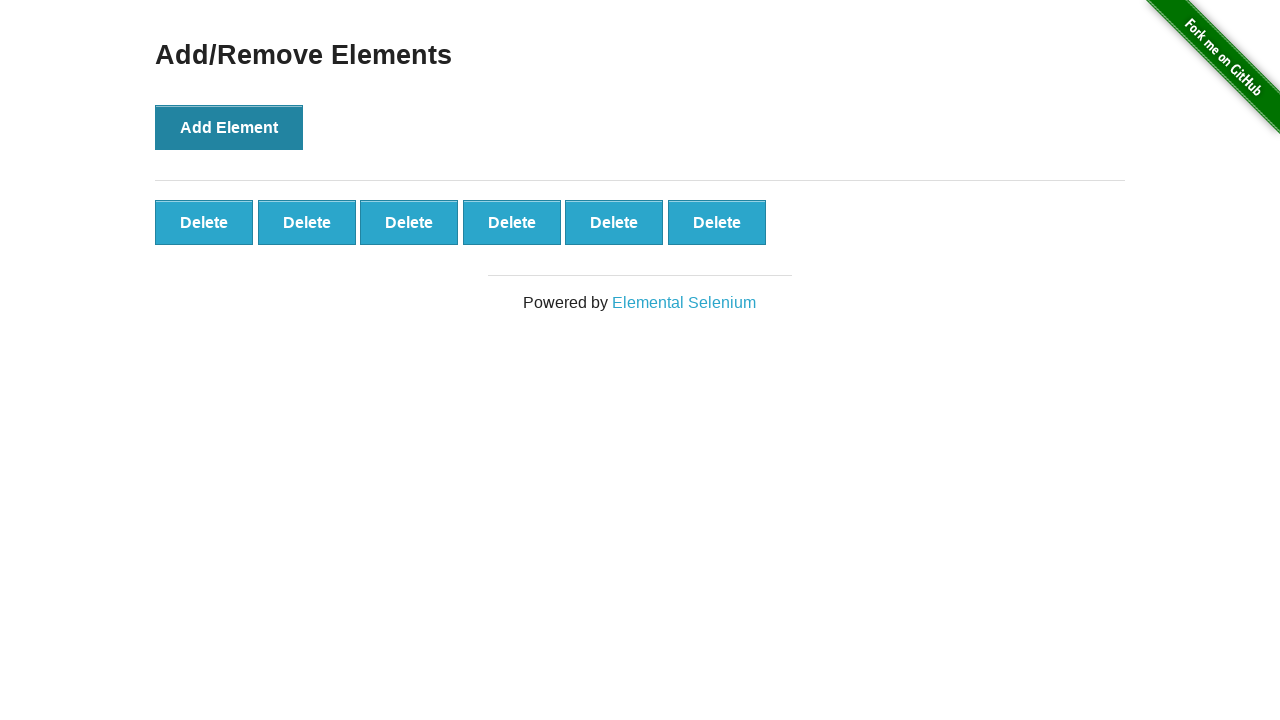

Clicked 'Add Element' button (iteration 7/50) at (229, 127) on xpath=//button[text()='Add Element']
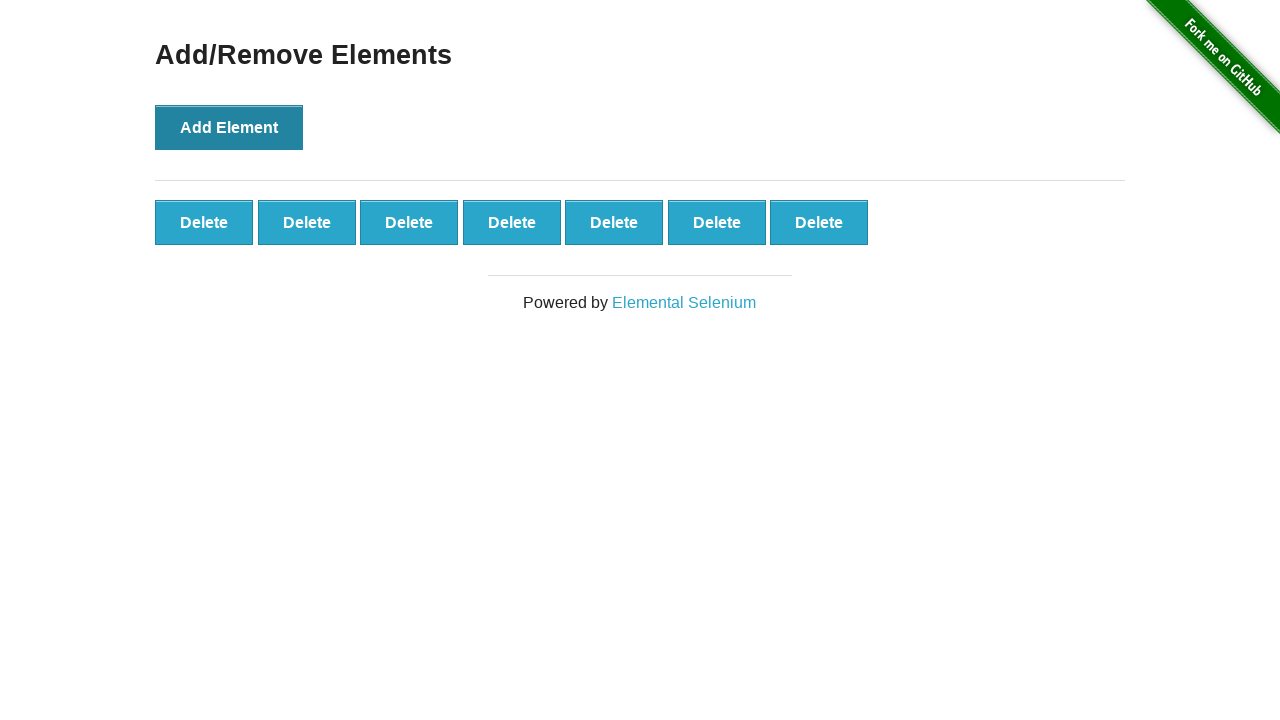

Clicked 'Add Element' button (iteration 8/50) at (229, 127) on xpath=//button[text()='Add Element']
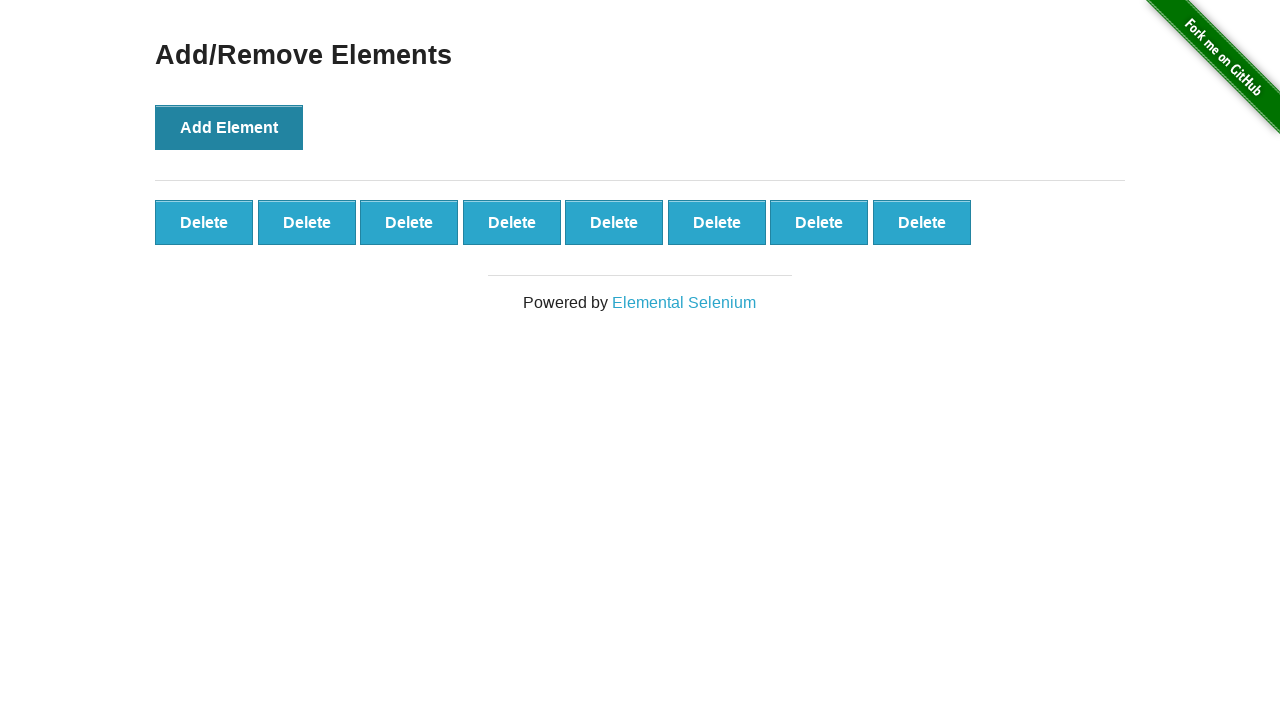

Clicked 'Add Element' button (iteration 9/50) at (229, 127) on xpath=//button[text()='Add Element']
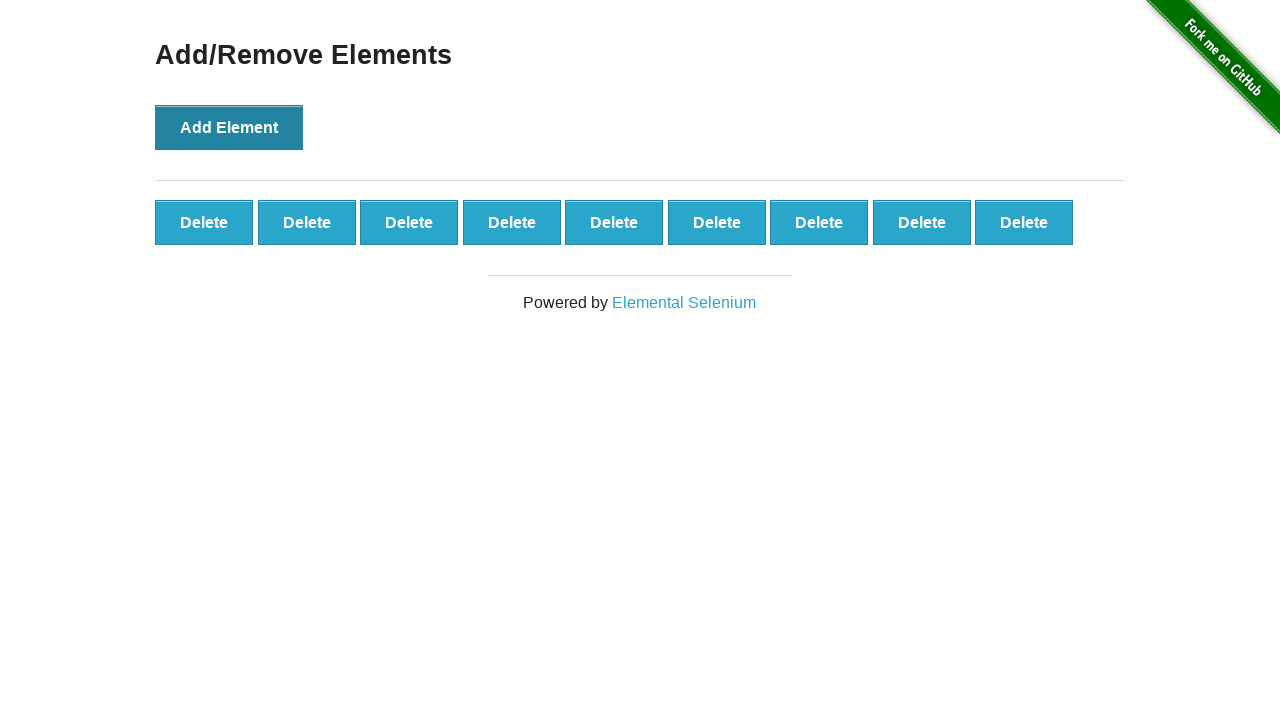

Clicked 'Add Element' button (iteration 10/50) at (229, 127) on xpath=//button[text()='Add Element']
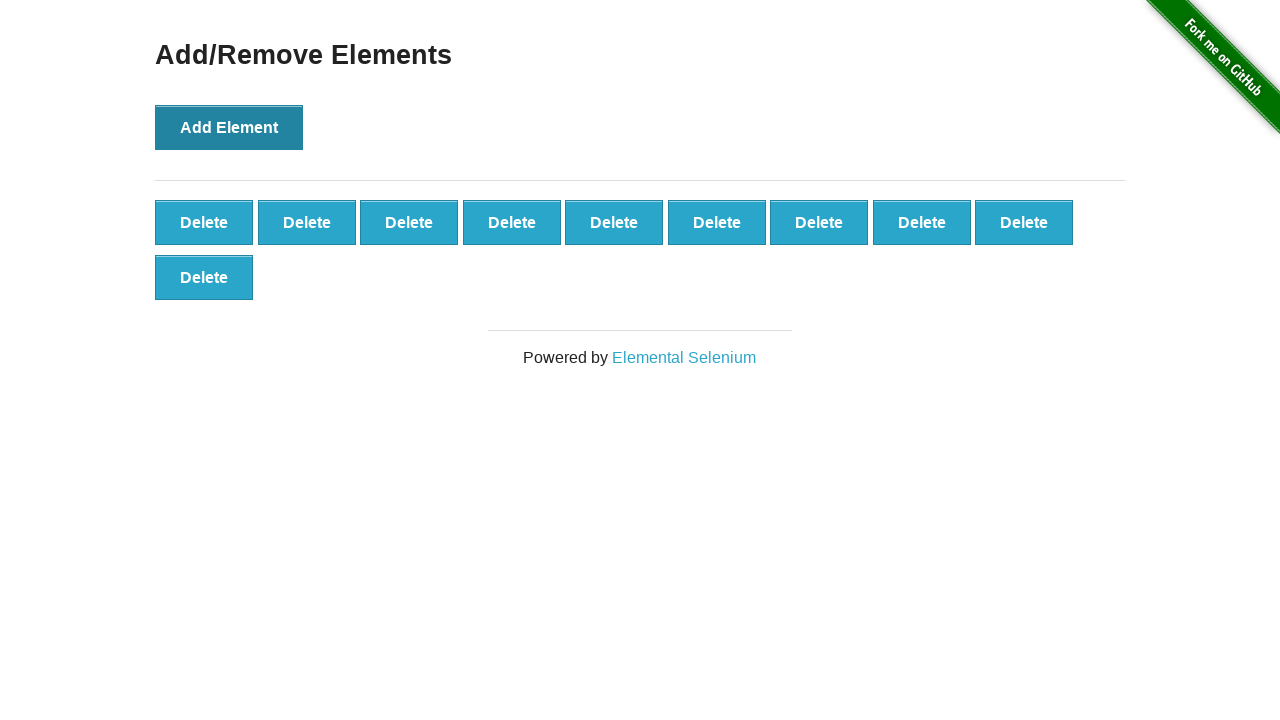

Clicked 'Add Element' button (iteration 11/50) at (229, 127) on xpath=//button[text()='Add Element']
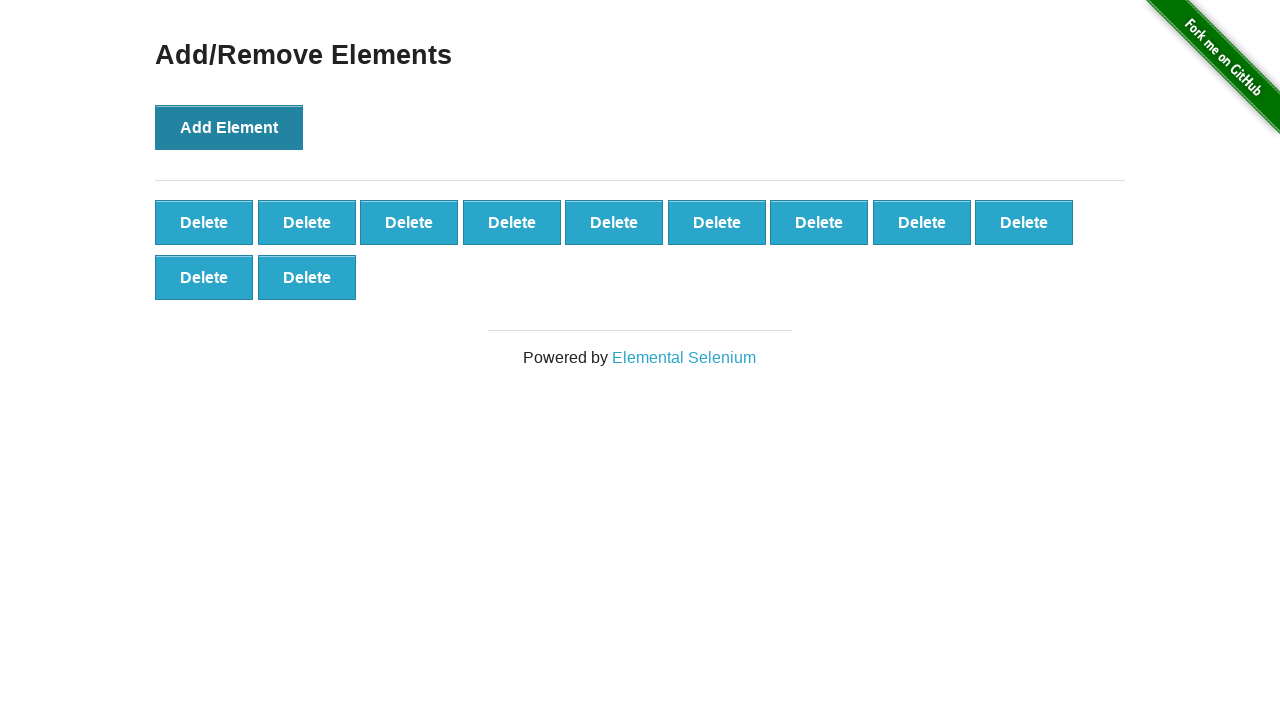

Clicked 'Add Element' button (iteration 12/50) at (229, 127) on xpath=//button[text()='Add Element']
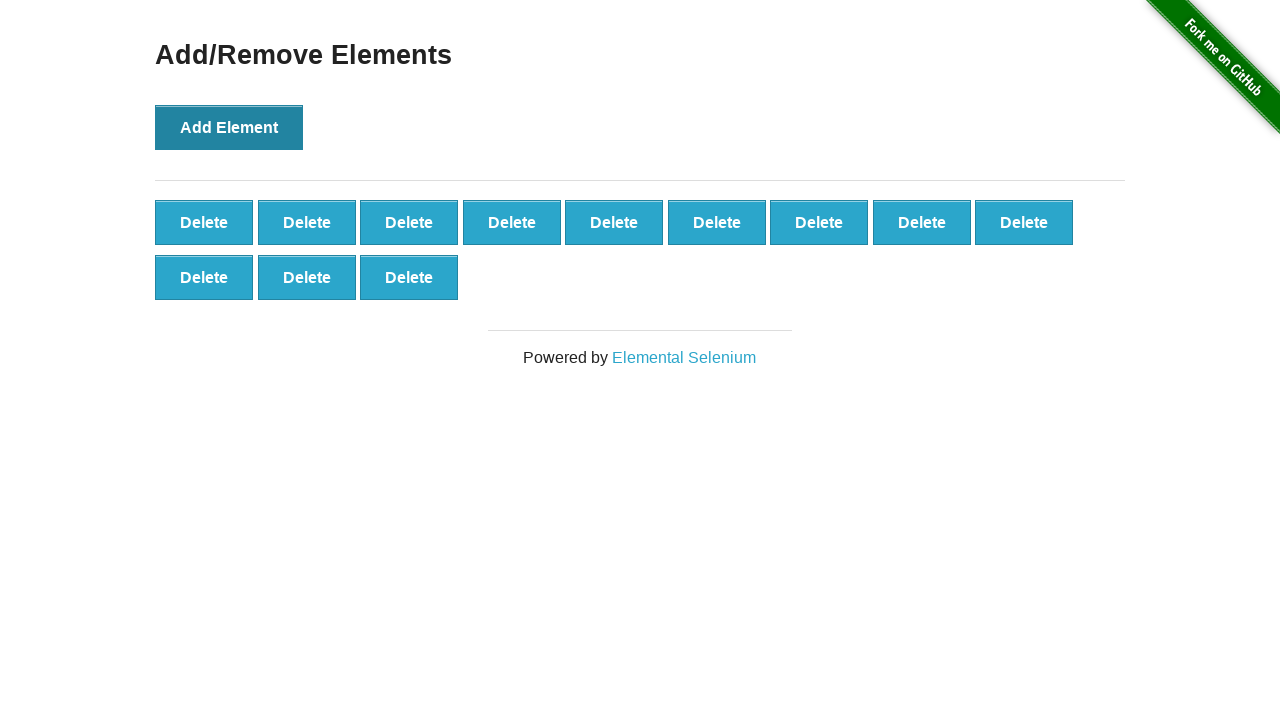

Clicked 'Add Element' button (iteration 13/50) at (229, 127) on xpath=//button[text()='Add Element']
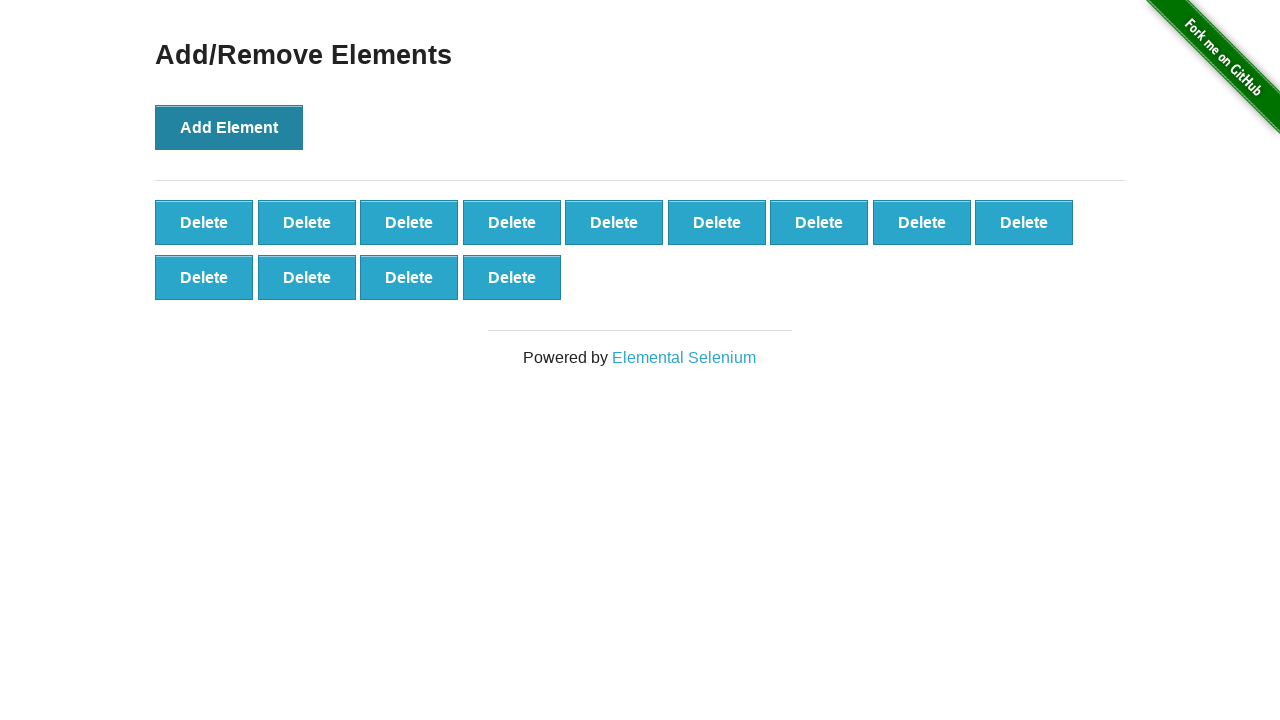

Clicked 'Add Element' button (iteration 14/50) at (229, 127) on xpath=//button[text()='Add Element']
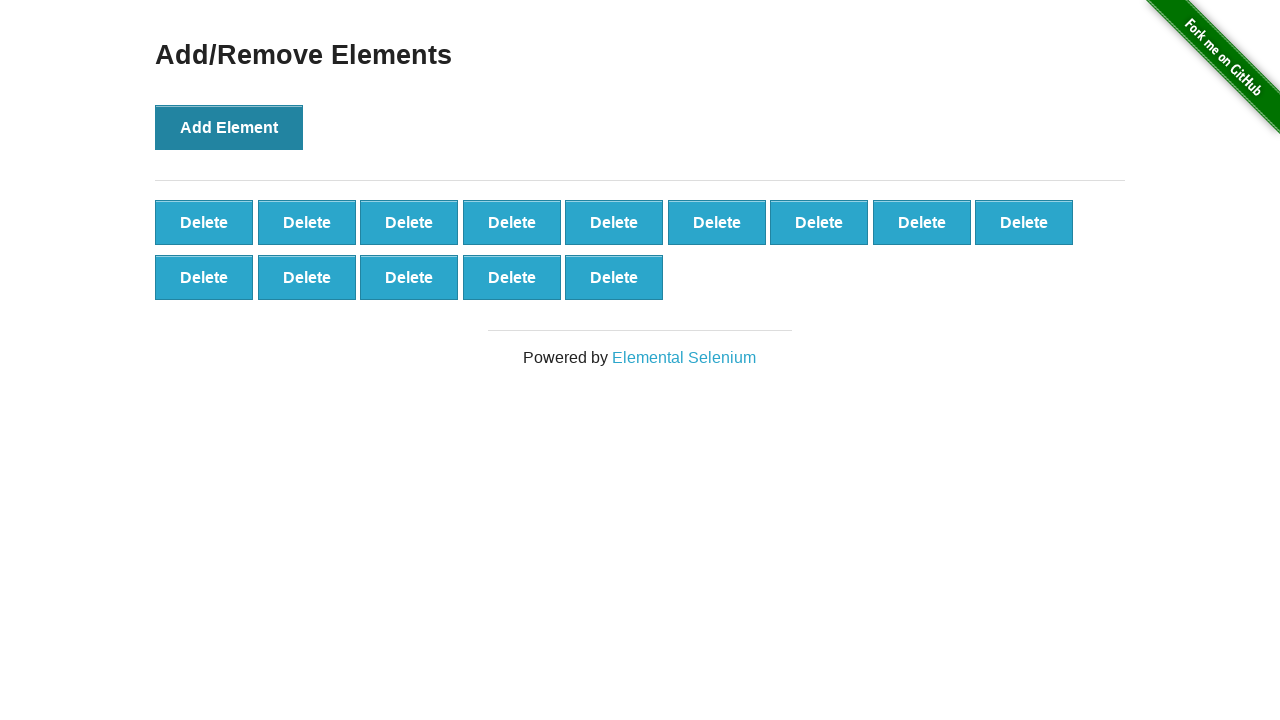

Clicked 'Add Element' button (iteration 15/50) at (229, 127) on xpath=//button[text()='Add Element']
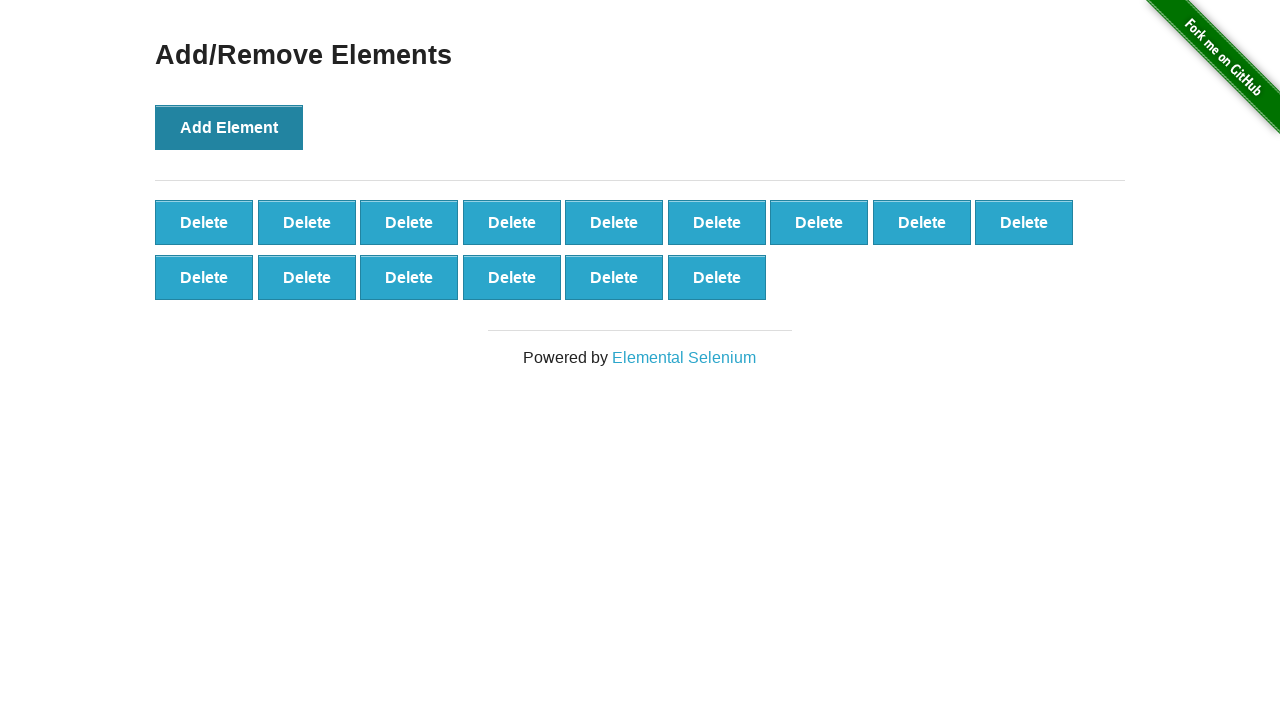

Clicked 'Add Element' button (iteration 16/50) at (229, 127) on xpath=//button[text()='Add Element']
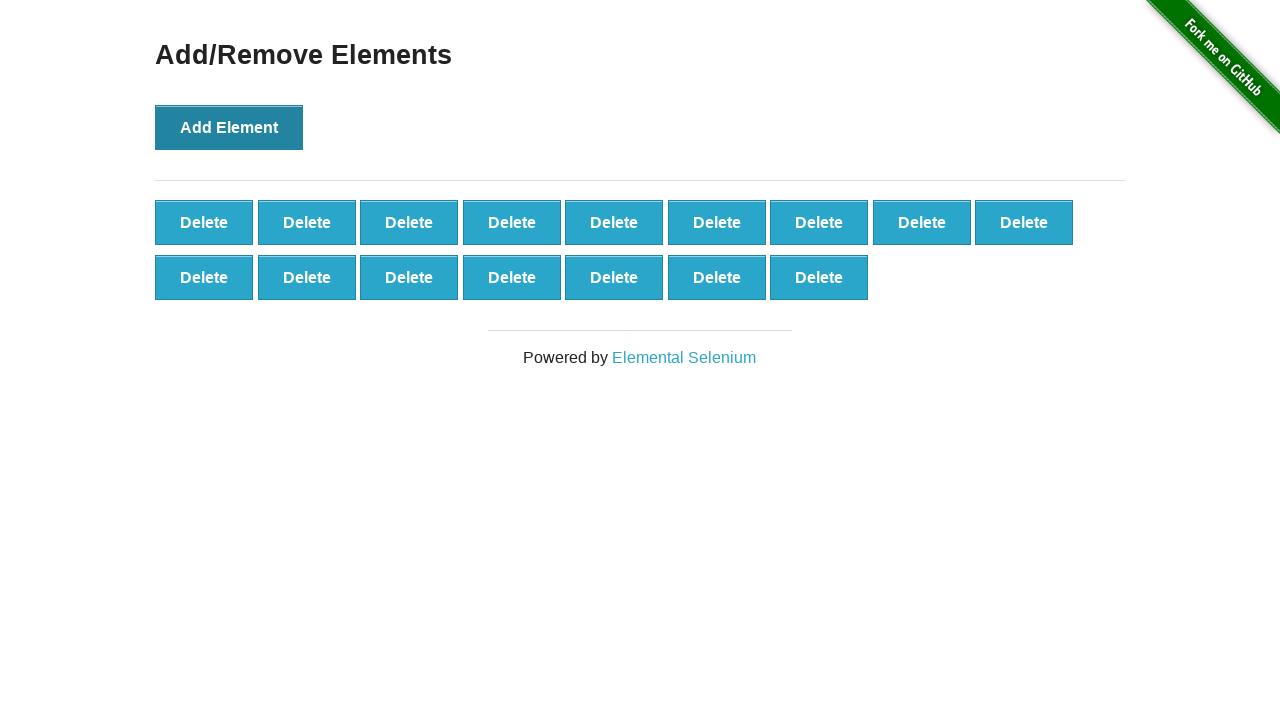

Clicked 'Add Element' button (iteration 17/50) at (229, 127) on xpath=//button[text()='Add Element']
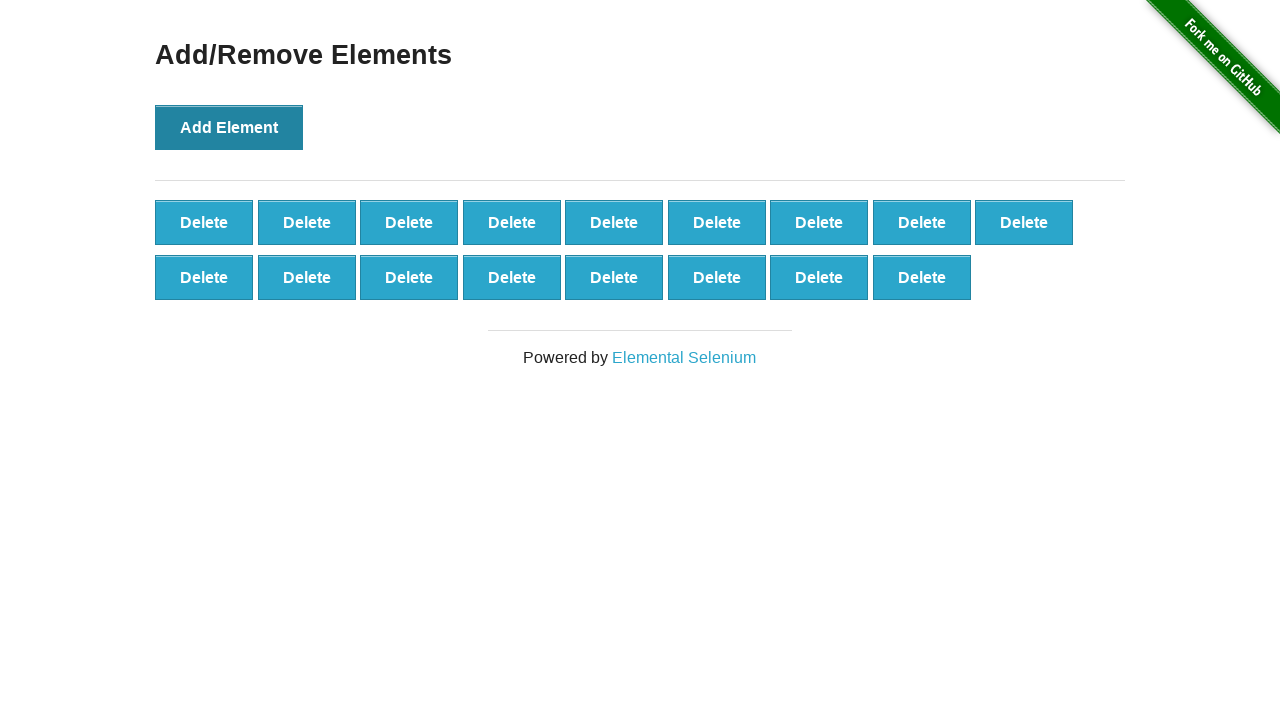

Clicked 'Add Element' button (iteration 18/50) at (229, 127) on xpath=//button[text()='Add Element']
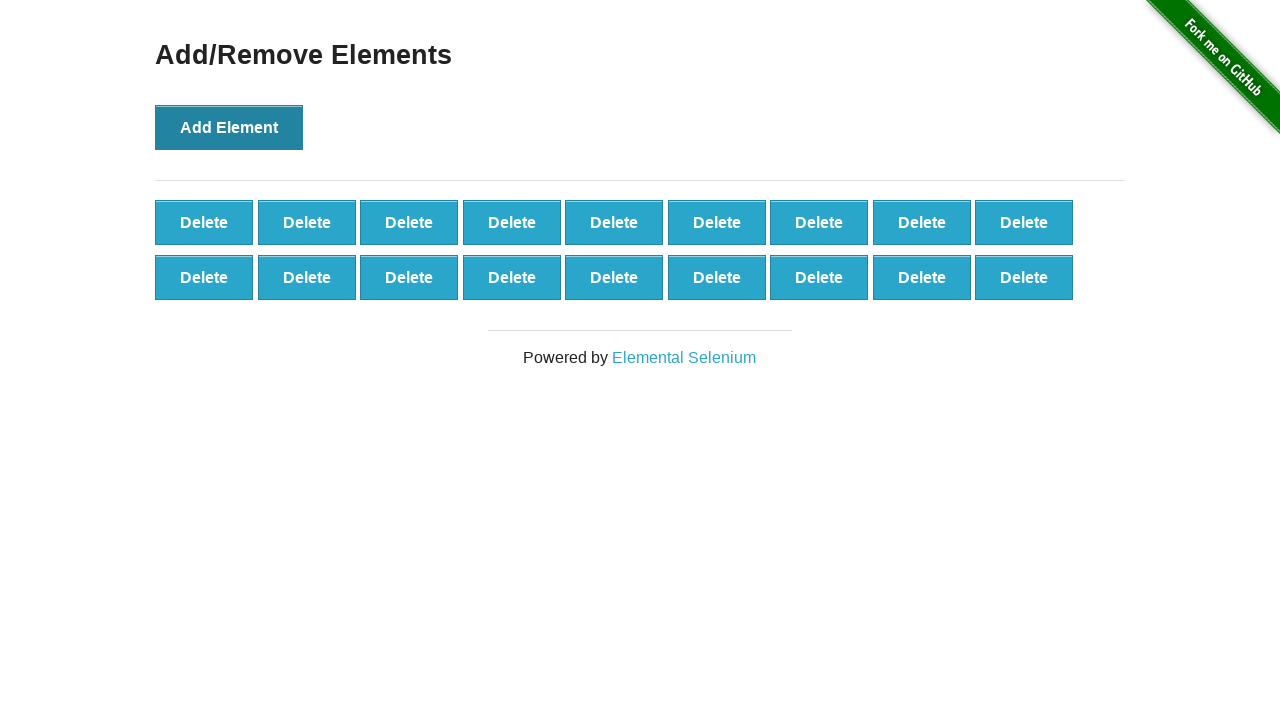

Clicked 'Add Element' button (iteration 19/50) at (229, 127) on xpath=//button[text()='Add Element']
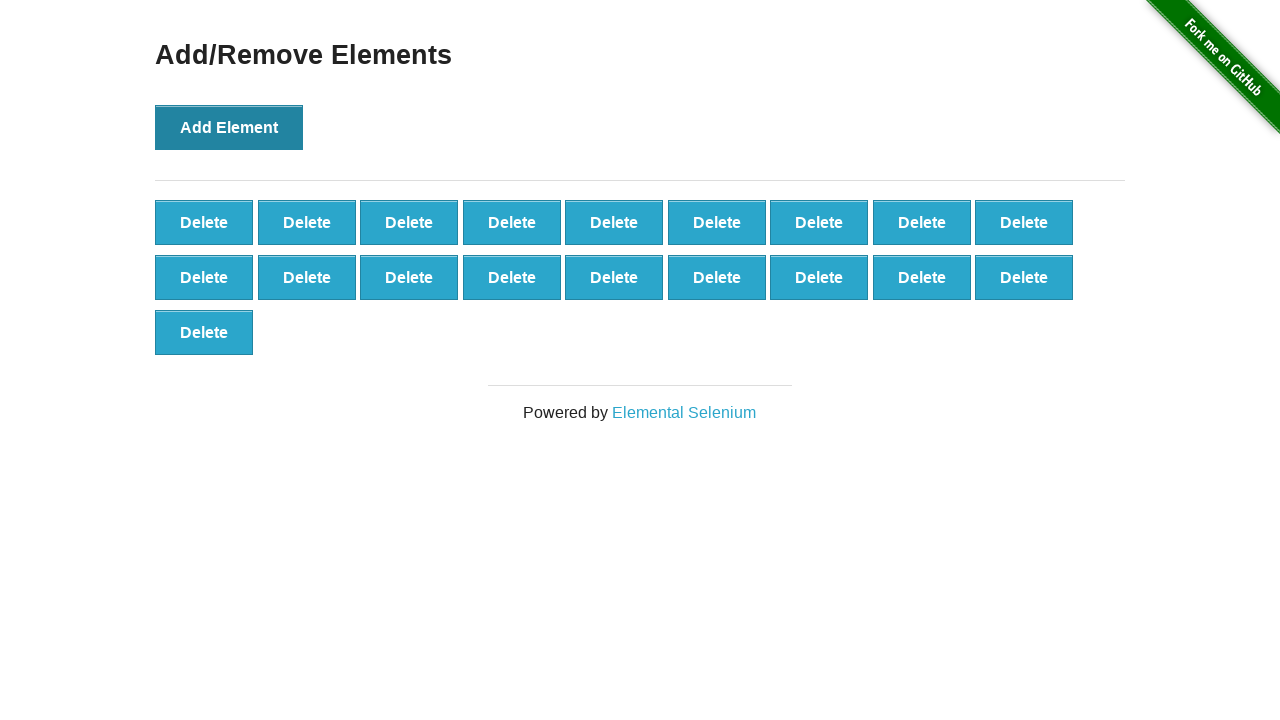

Clicked 'Add Element' button (iteration 20/50) at (229, 127) on xpath=//button[text()='Add Element']
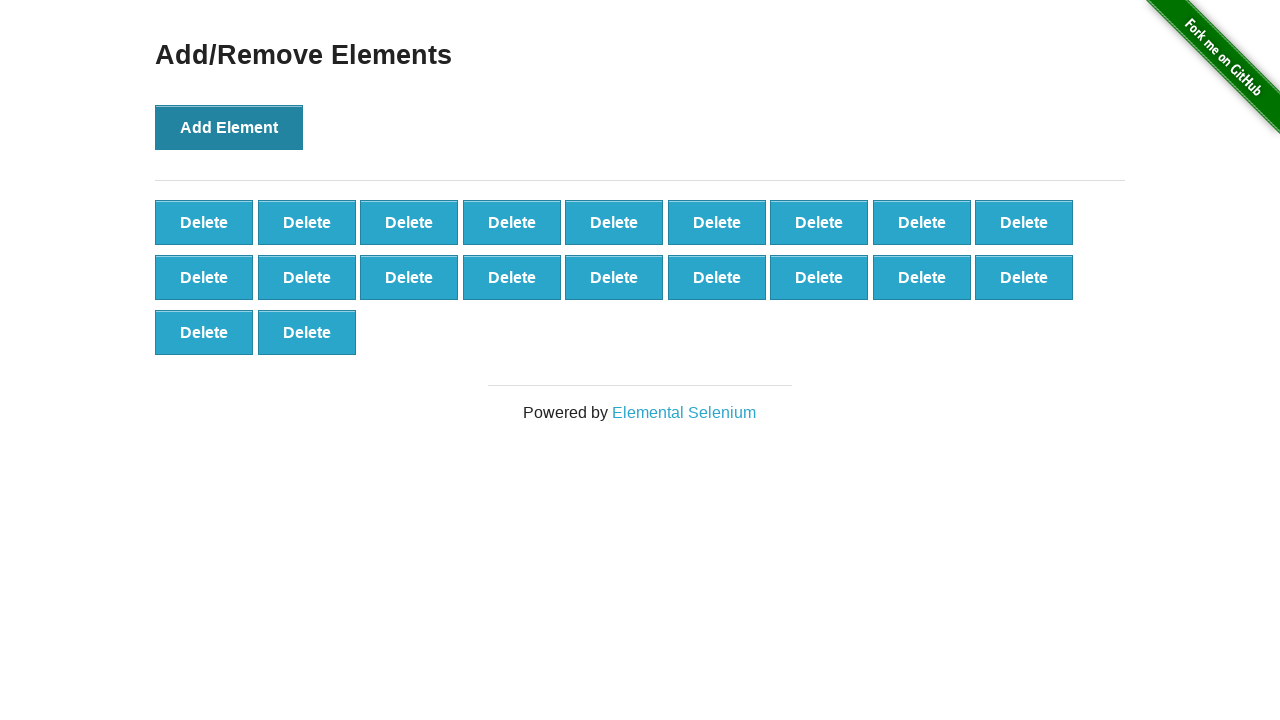

Clicked 'Add Element' button (iteration 21/50) at (229, 127) on xpath=//button[text()='Add Element']
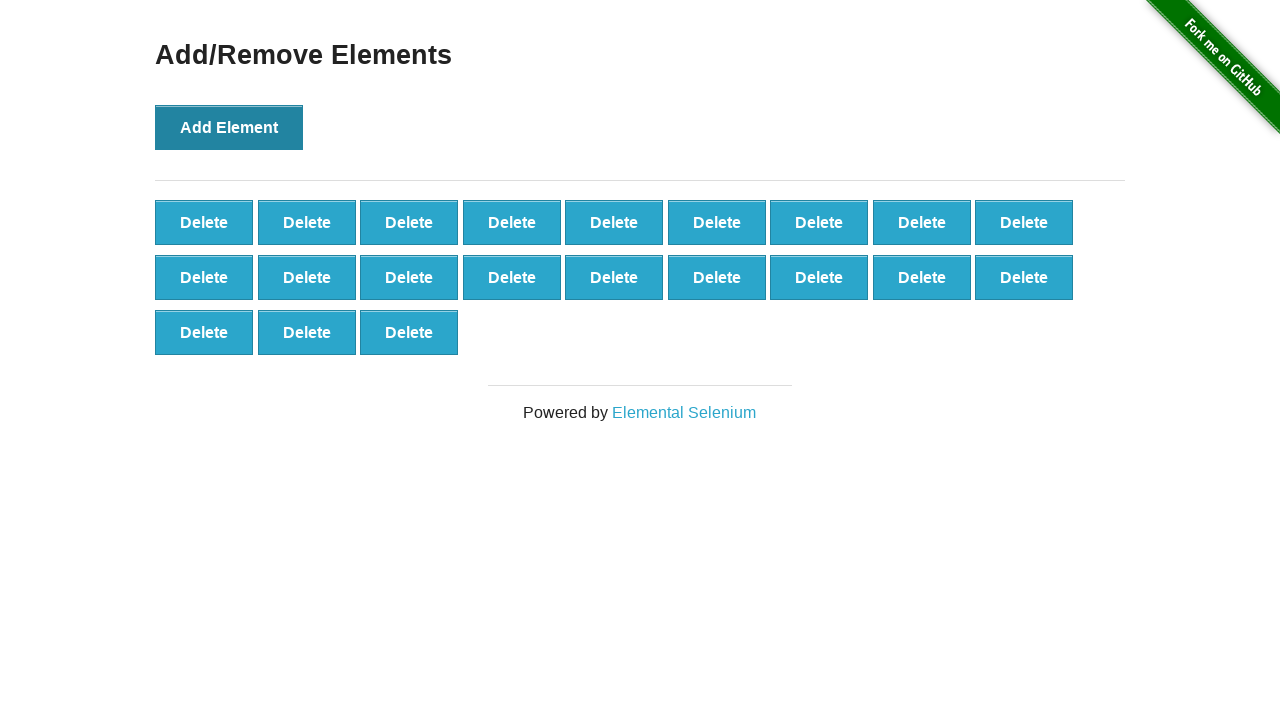

Clicked 'Add Element' button (iteration 22/50) at (229, 127) on xpath=//button[text()='Add Element']
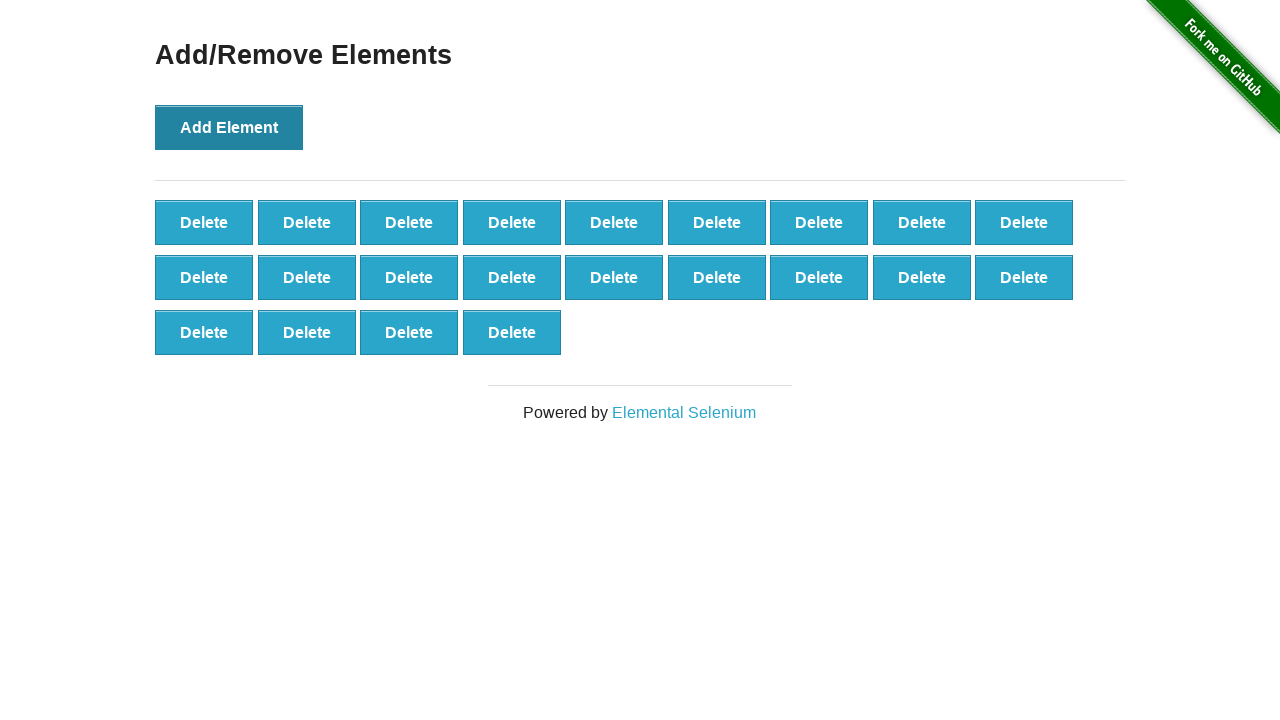

Clicked 'Add Element' button (iteration 23/50) at (229, 127) on xpath=//button[text()='Add Element']
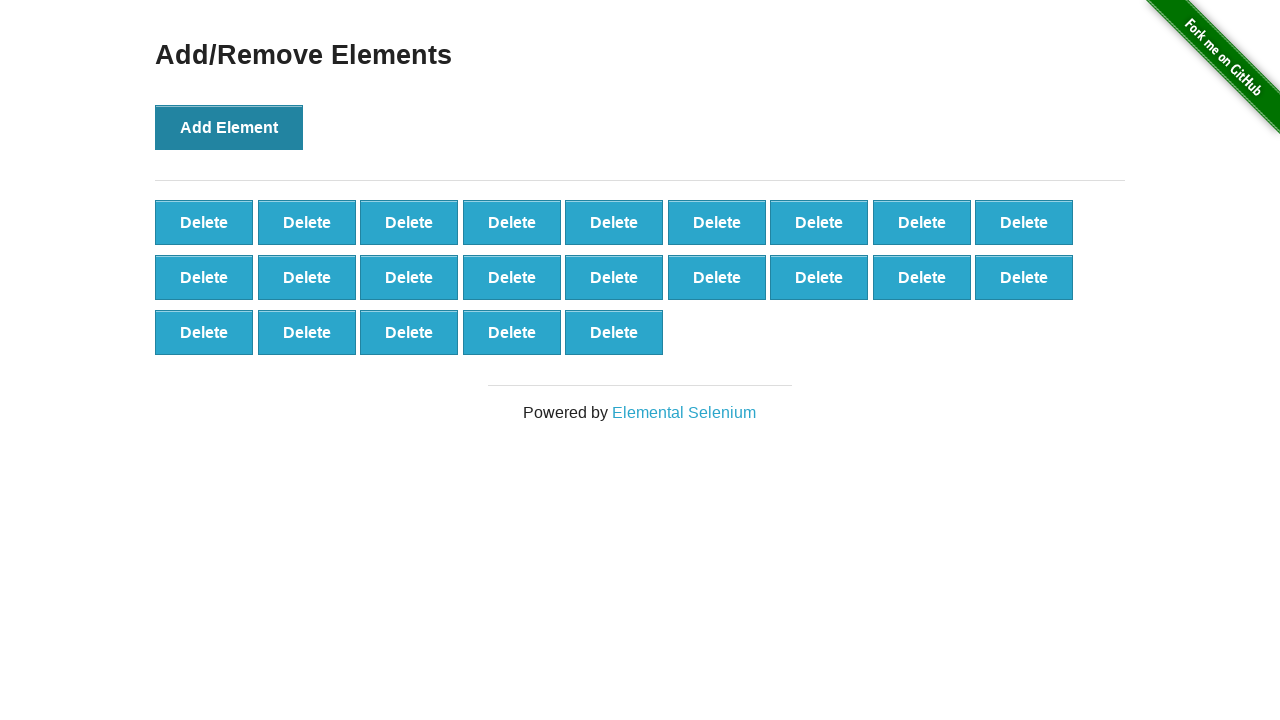

Clicked 'Add Element' button (iteration 24/50) at (229, 127) on xpath=//button[text()='Add Element']
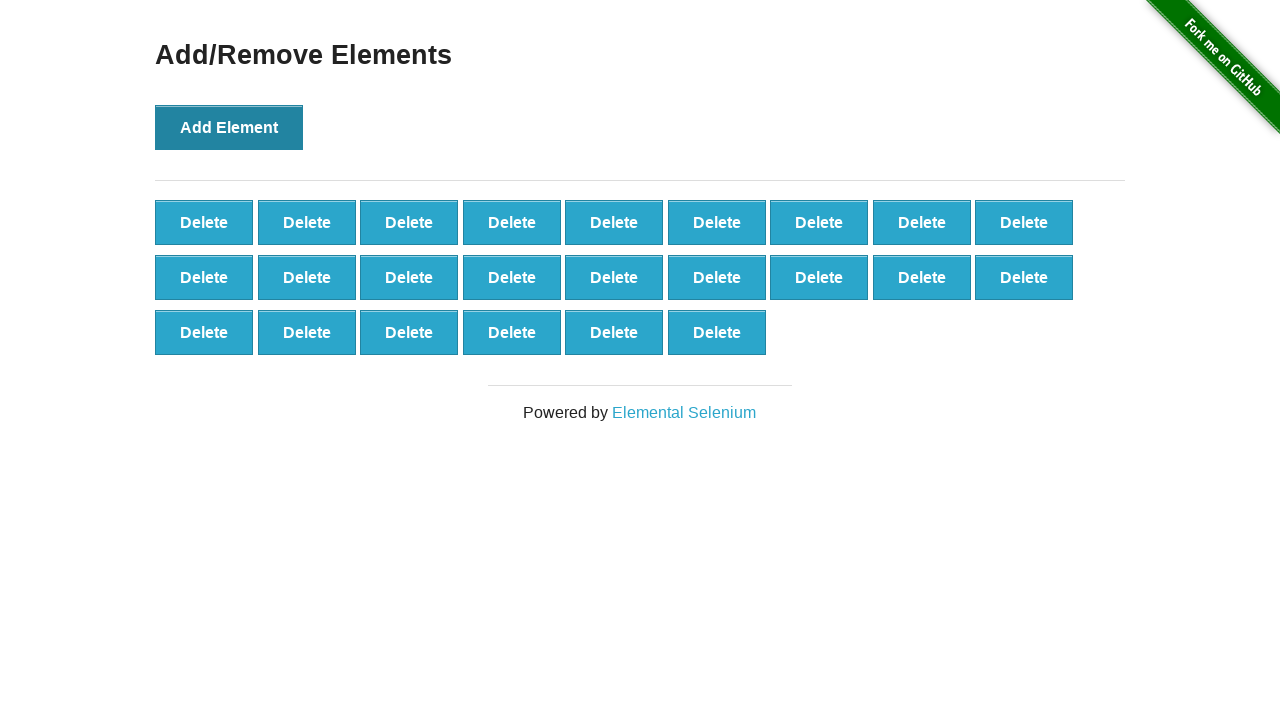

Clicked 'Add Element' button (iteration 25/50) at (229, 127) on xpath=//button[text()='Add Element']
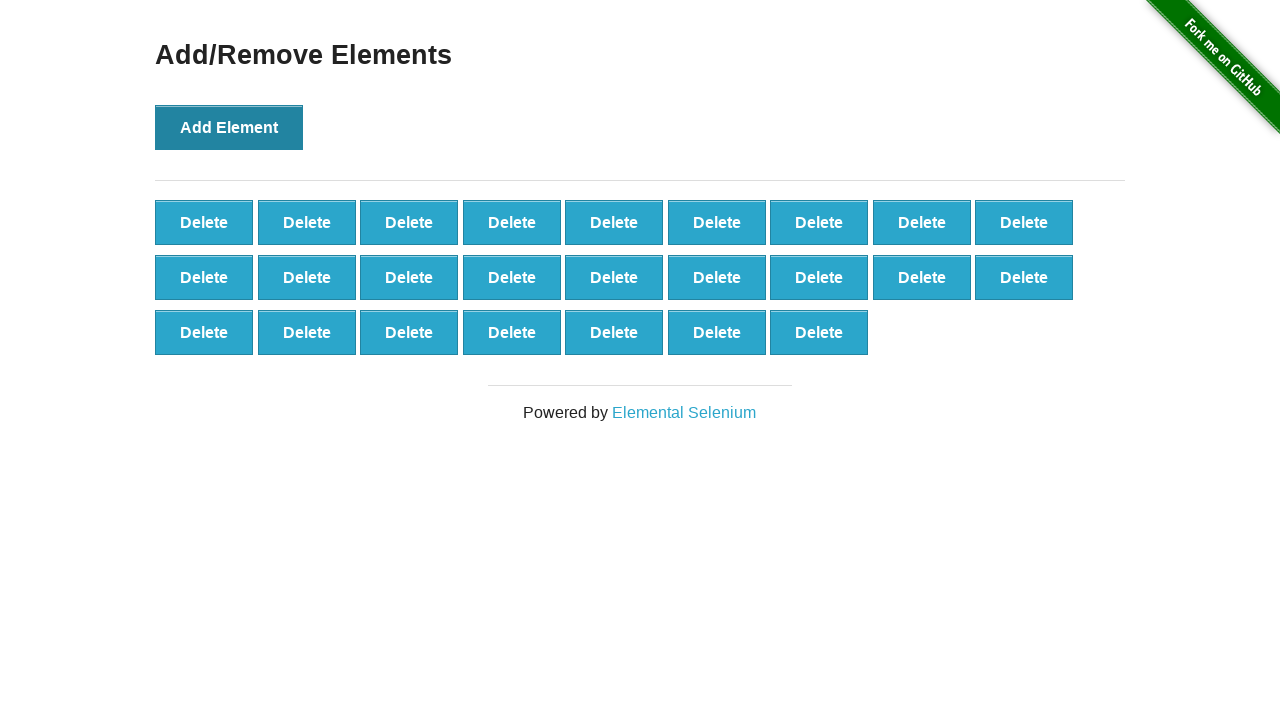

Clicked 'Add Element' button (iteration 26/50) at (229, 127) on xpath=//button[text()='Add Element']
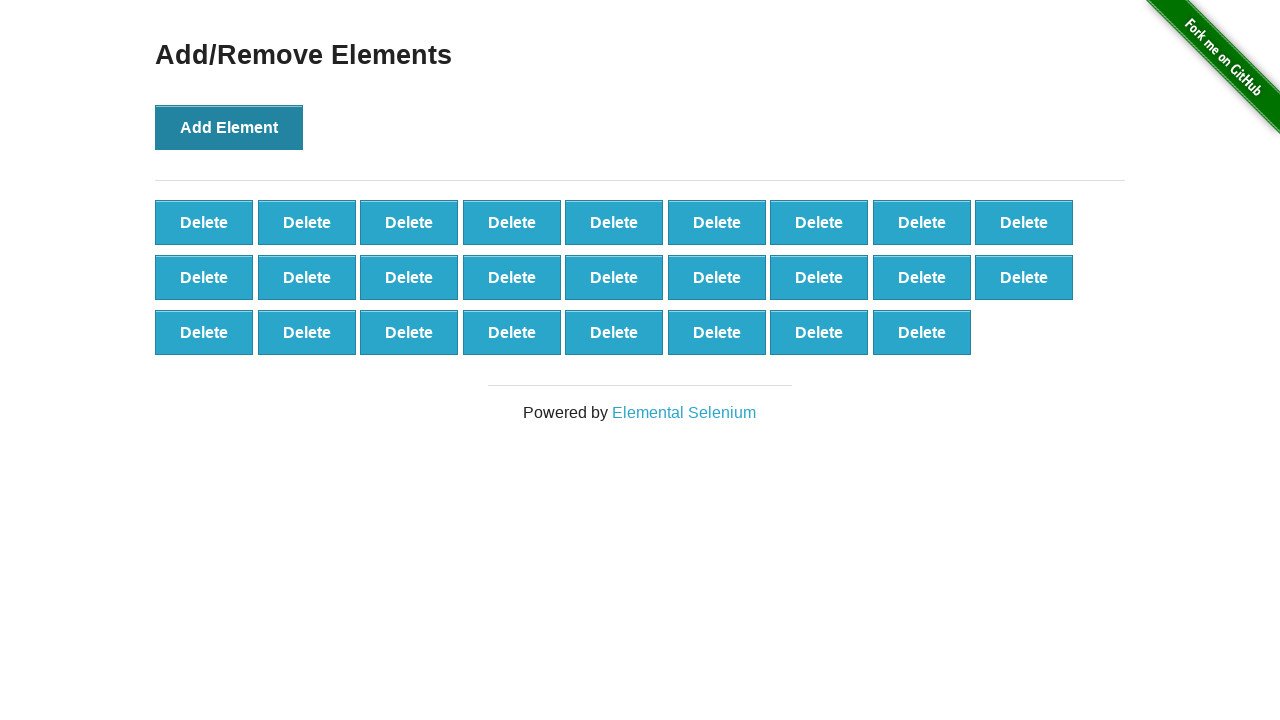

Clicked 'Add Element' button (iteration 27/50) at (229, 127) on xpath=//button[text()='Add Element']
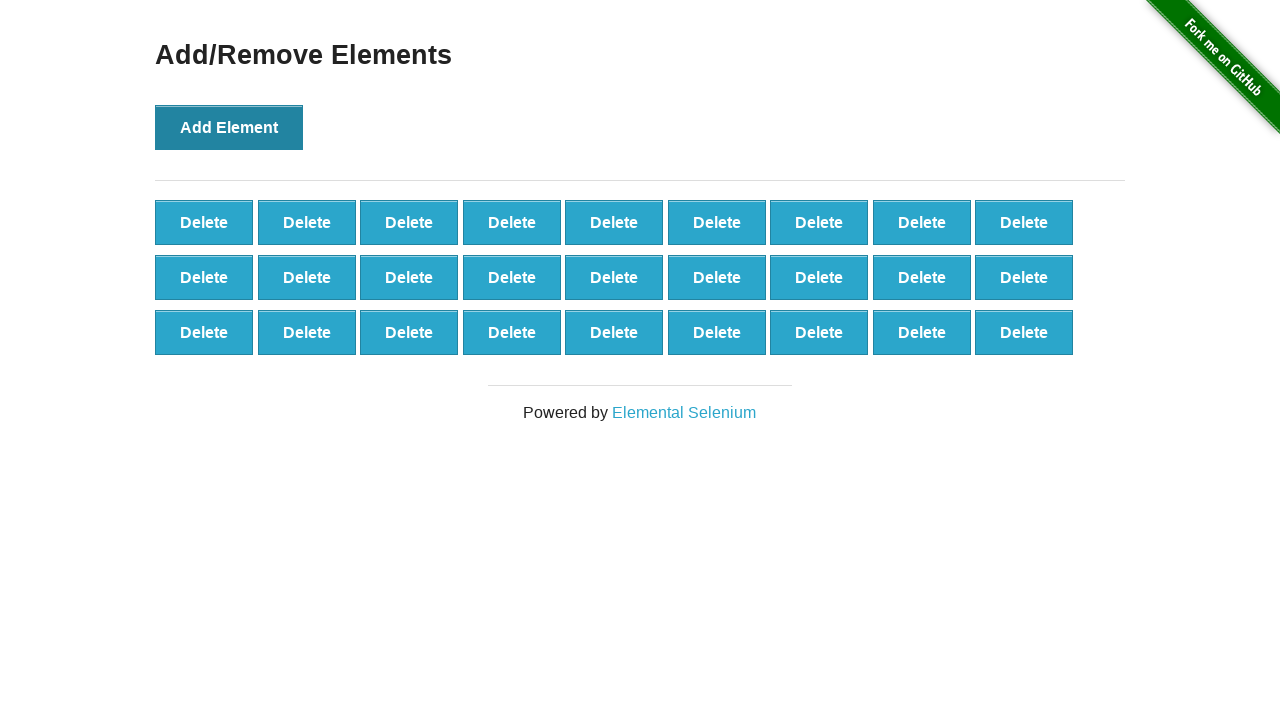

Clicked 'Add Element' button (iteration 28/50) at (229, 127) on xpath=//button[text()='Add Element']
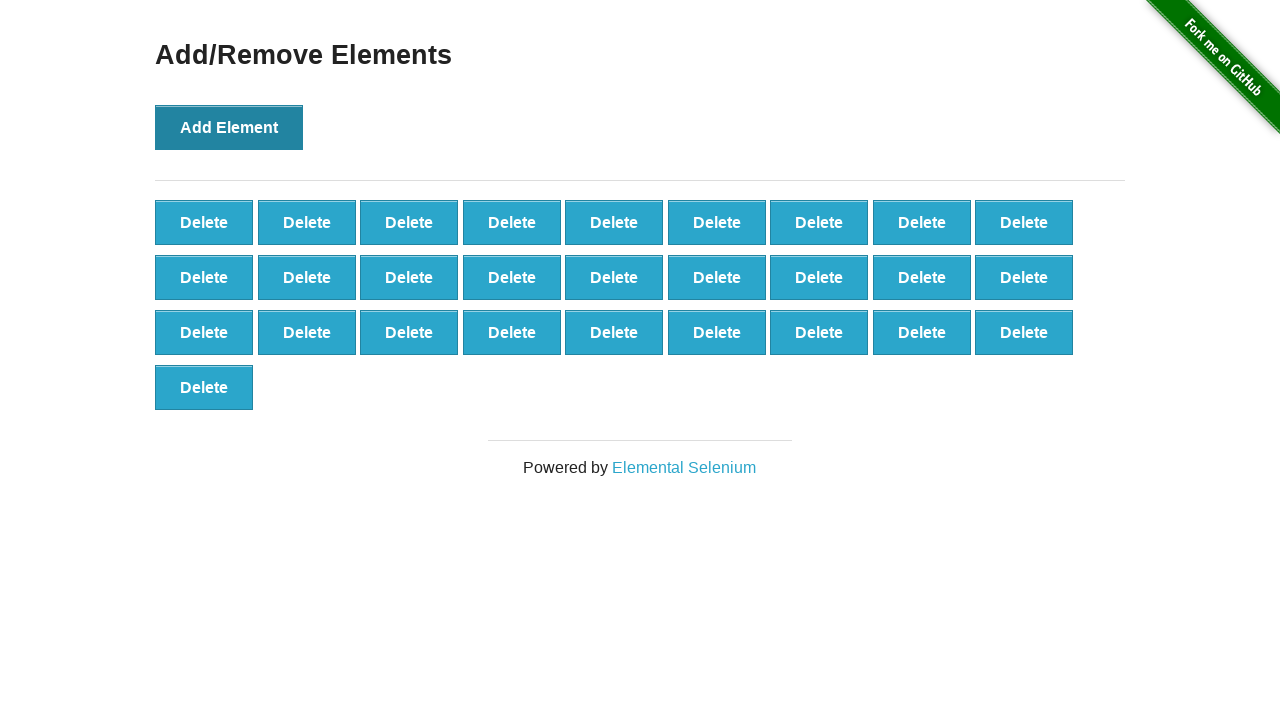

Clicked 'Add Element' button (iteration 29/50) at (229, 127) on xpath=//button[text()='Add Element']
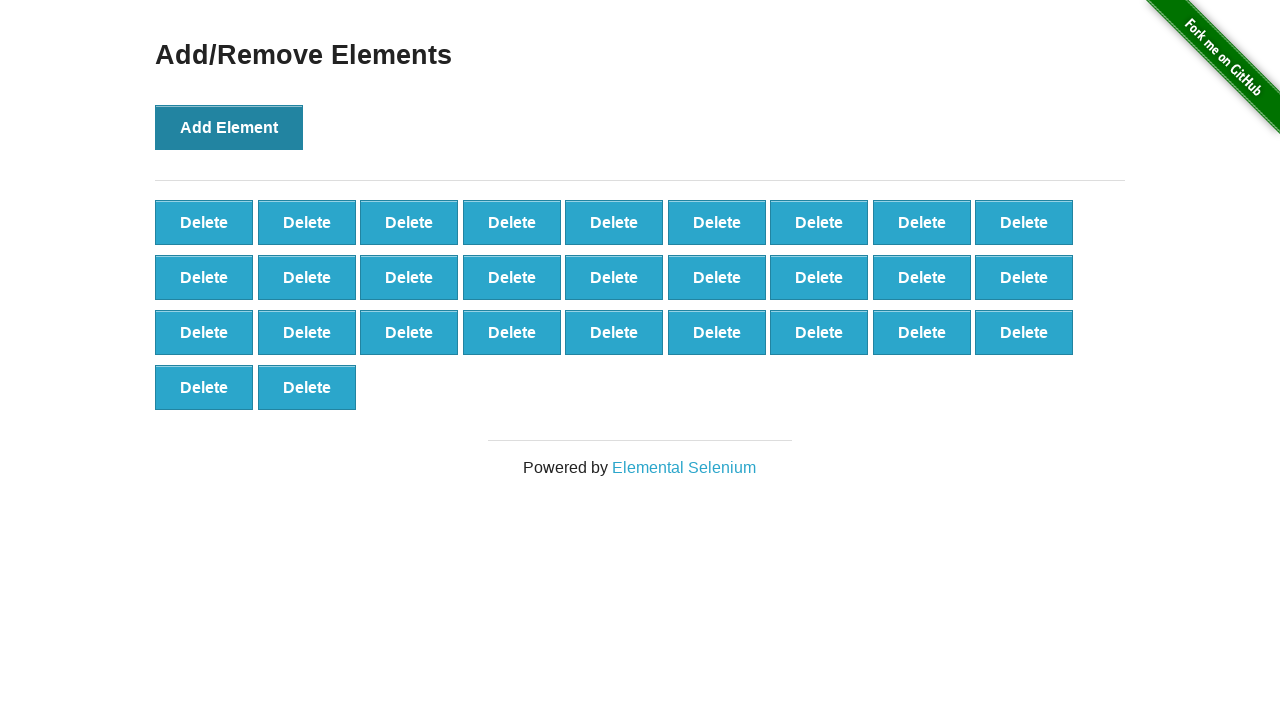

Clicked 'Add Element' button (iteration 30/50) at (229, 127) on xpath=//button[text()='Add Element']
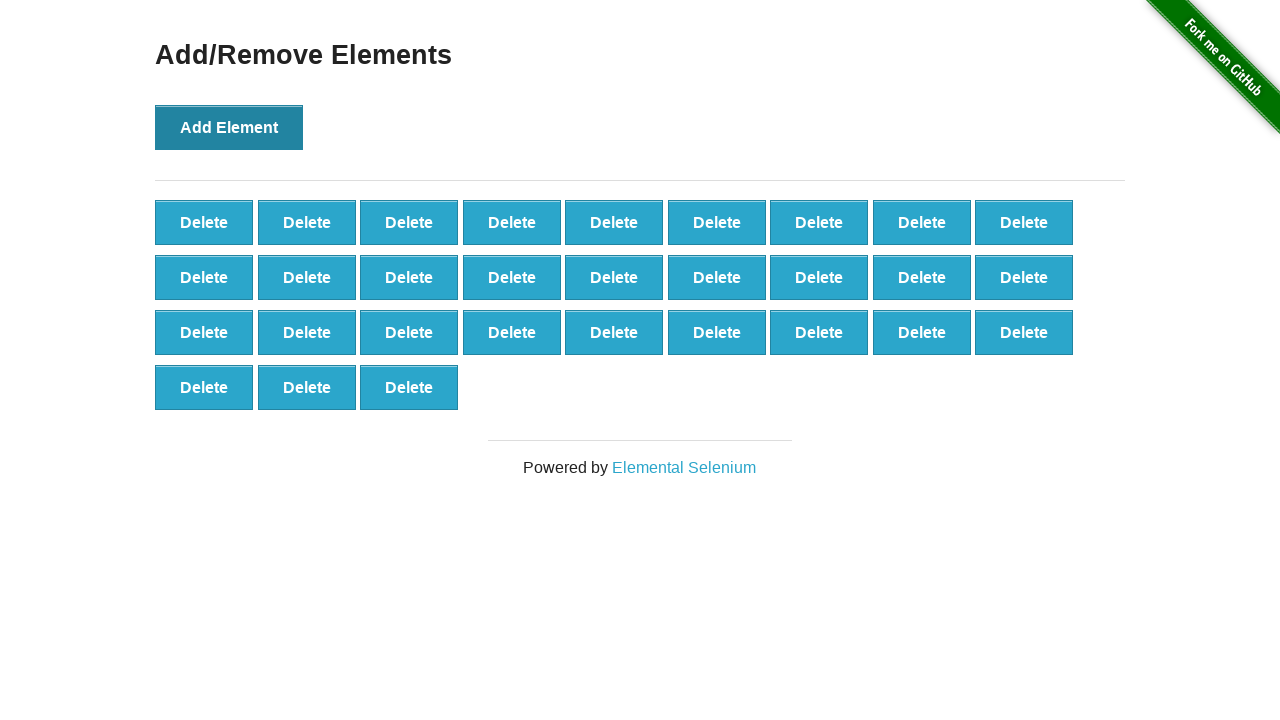

Clicked 'Add Element' button (iteration 31/50) at (229, 127) on xpath=//button[text()='Add Element']
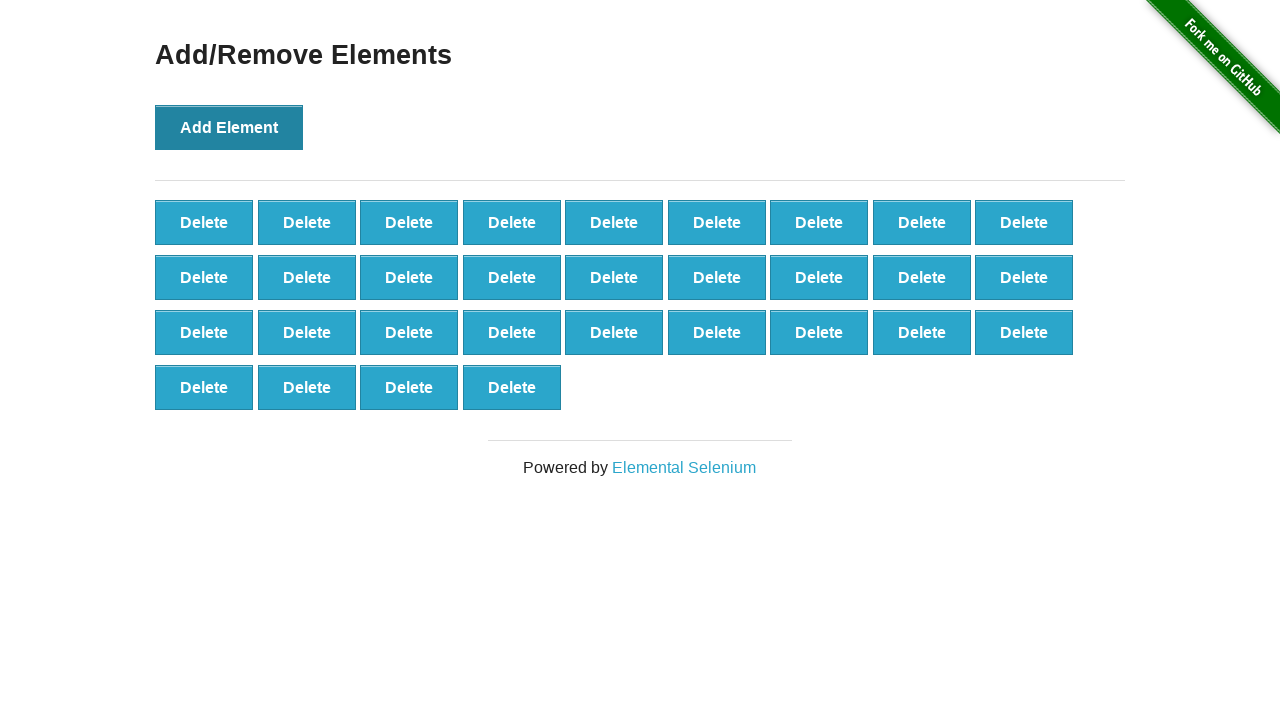

Clicked 'Add Element' button (iteration 32/50) at (229, 127) on xpath=//button[text()='Add Element']
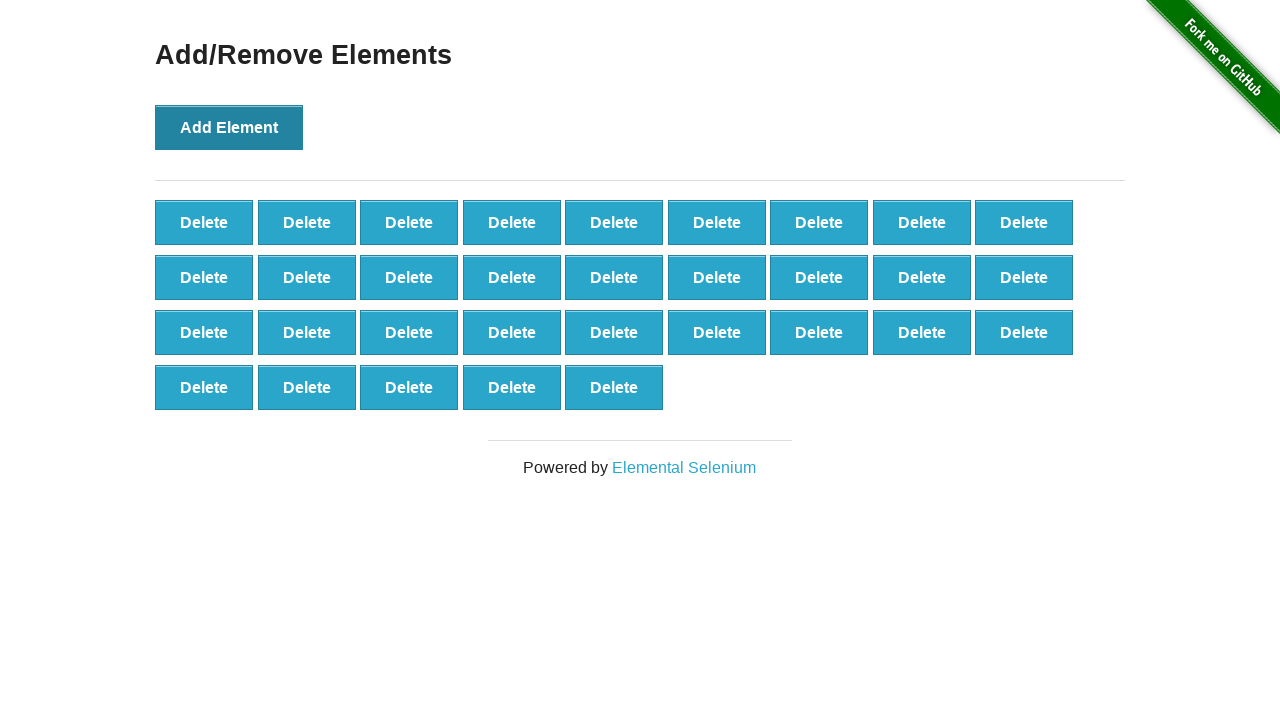

Clicked 'Add Element' button (iteration 33/50) at (229, 127) on xpath=//button[text()='Add Element']
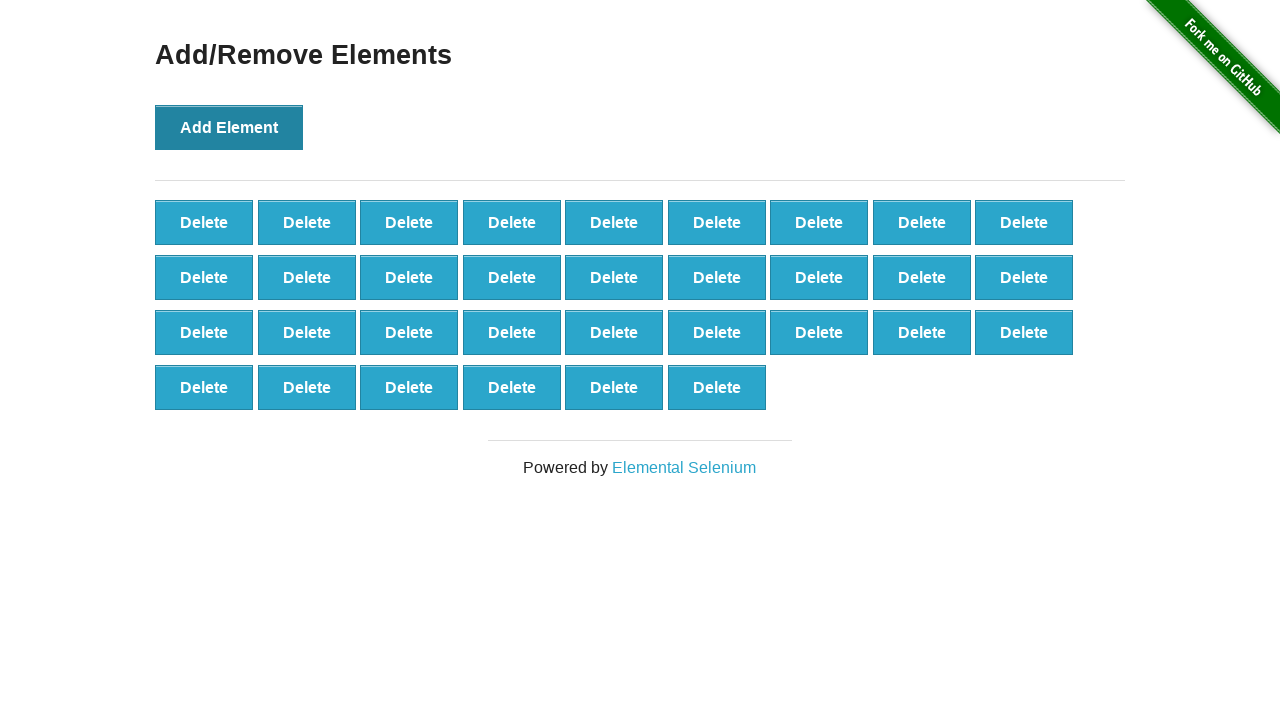

Clicked 'Add Element' button (iteration 34/50) at (229, 127) on xpath=//button[text()='Add Element']
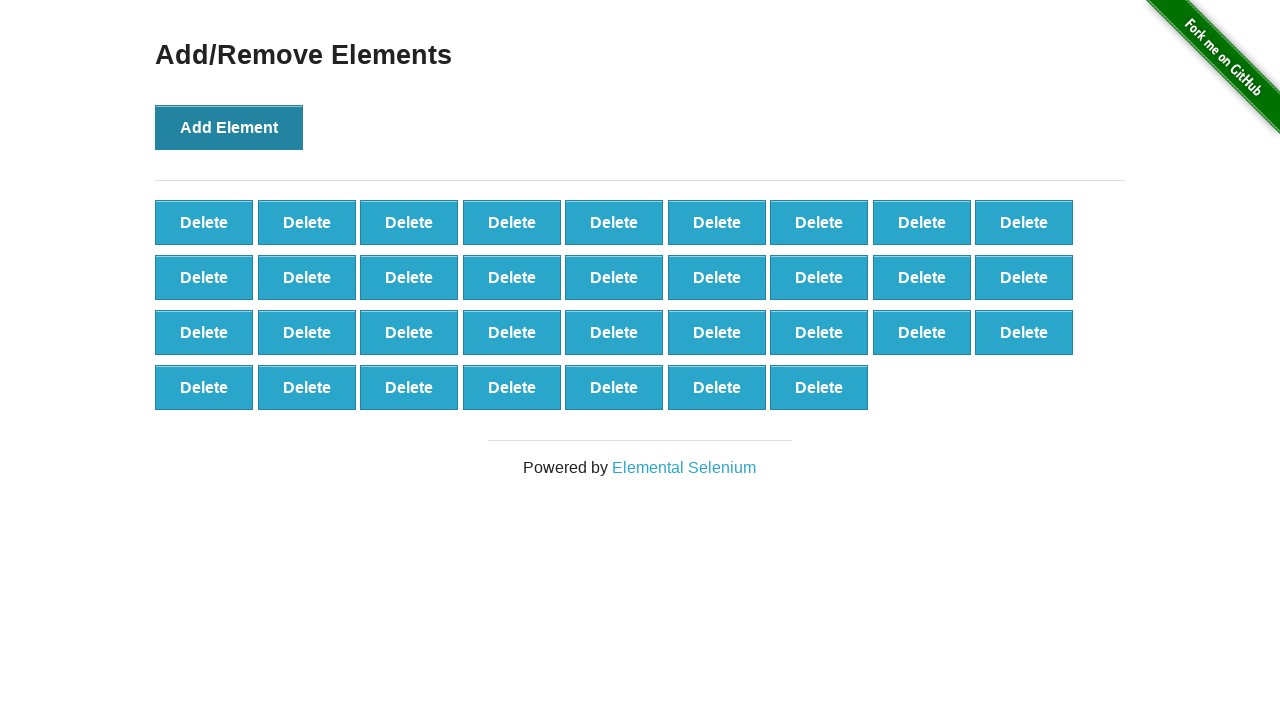

Clicked 'Add Element' button (iteration 35/50) at (229, 127) on xpath=//button[text()='Add Element']
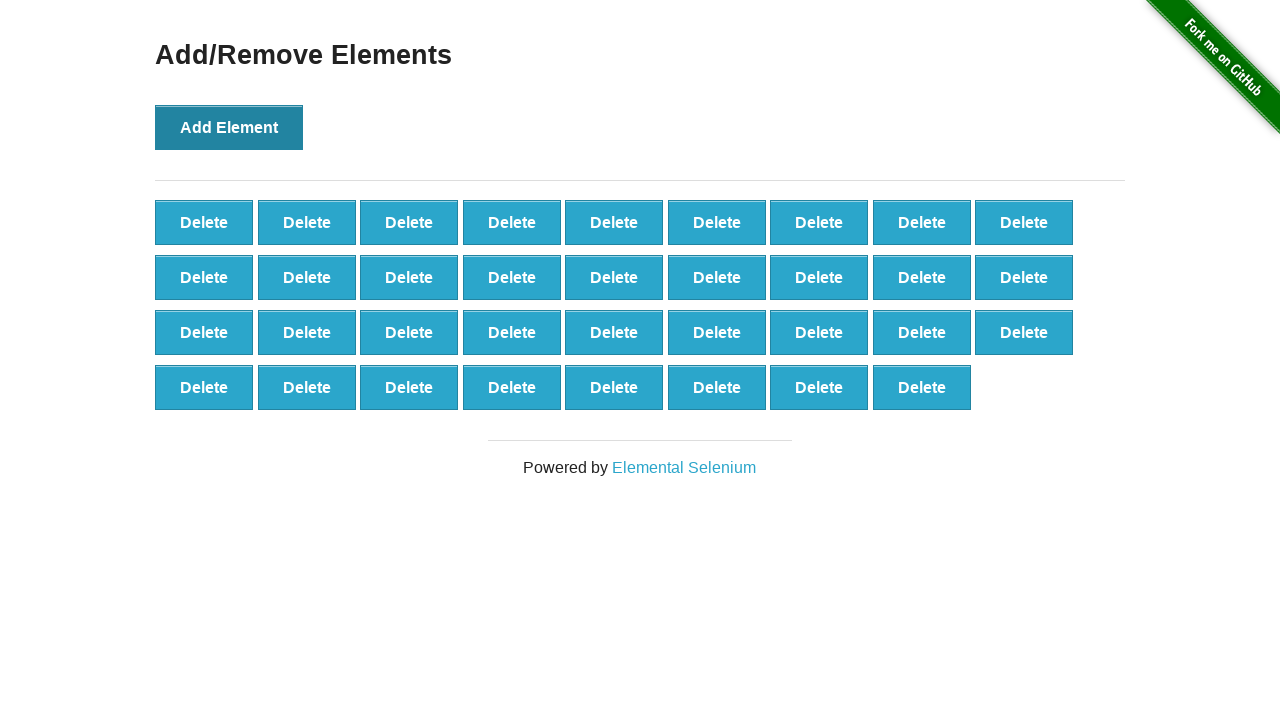

Clicked 'Add Element' button (iteration 36/50) at (229, 127) on xpath=//button[text()='Add Element']
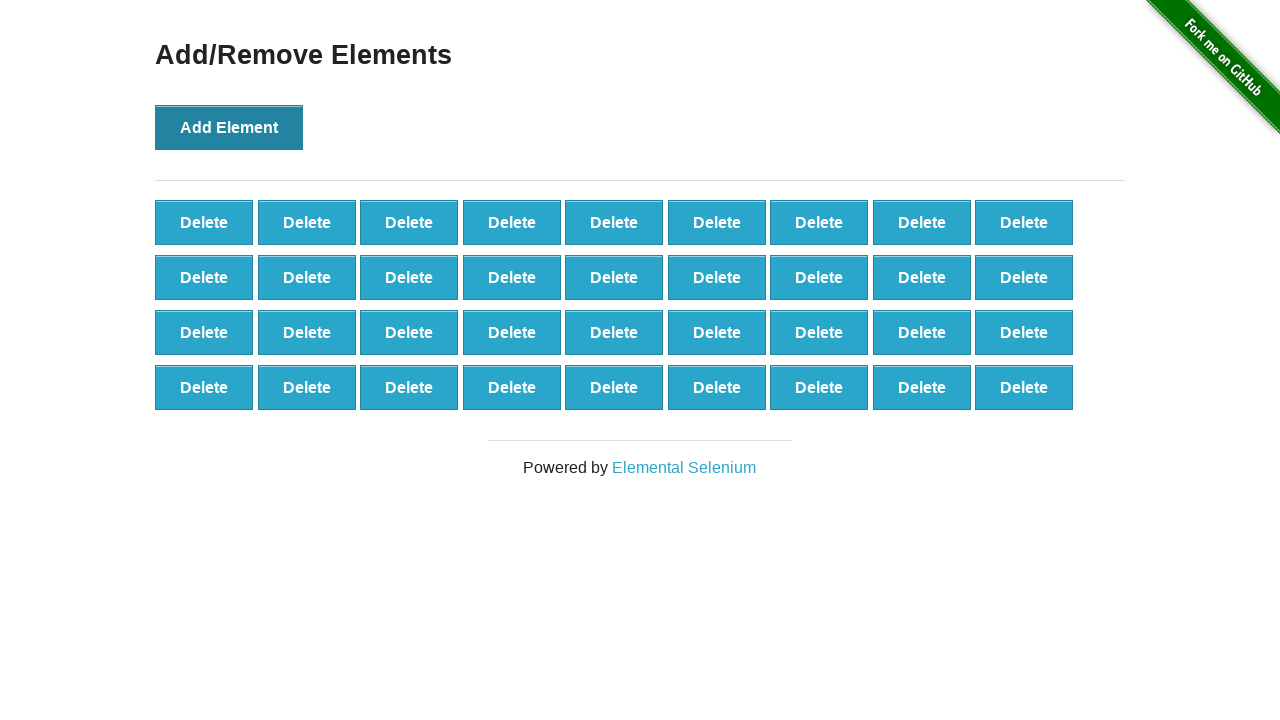

Clicked 'Add Element' button (iteration 37/50) at (229, 127) on xpath=//button[text()='Add Element']
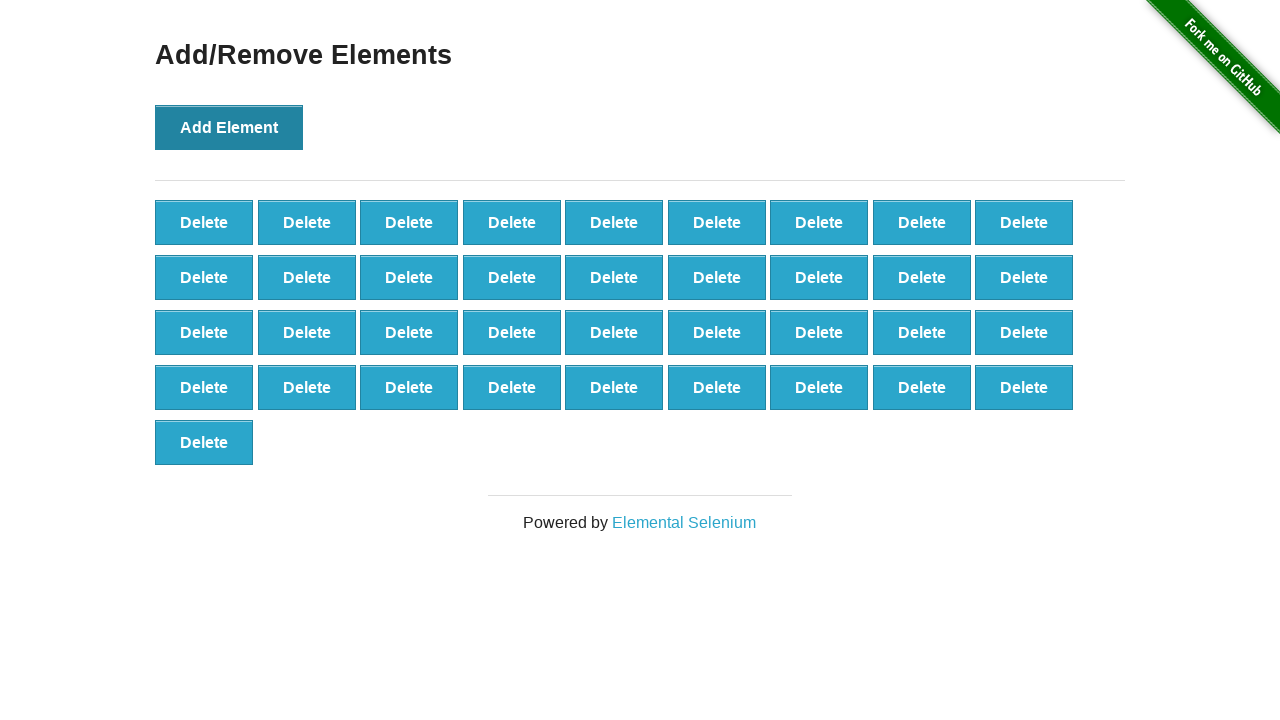

Clicked 'Add Element' button (iteration 38/50) at (229, 127) on xpath=//button[text()='Add Element']
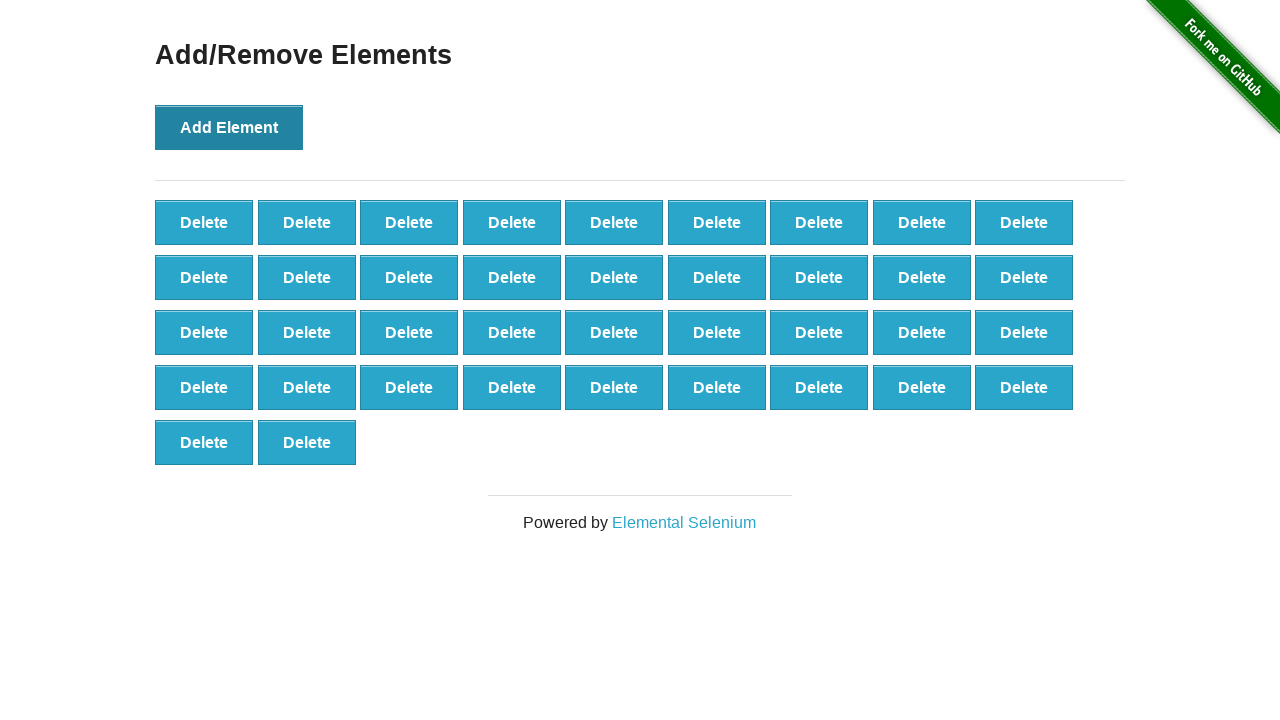

Clicked 'Add Element' button (iteration 39/50) at (229, 127) on xpath=//button[text()='Add Element']
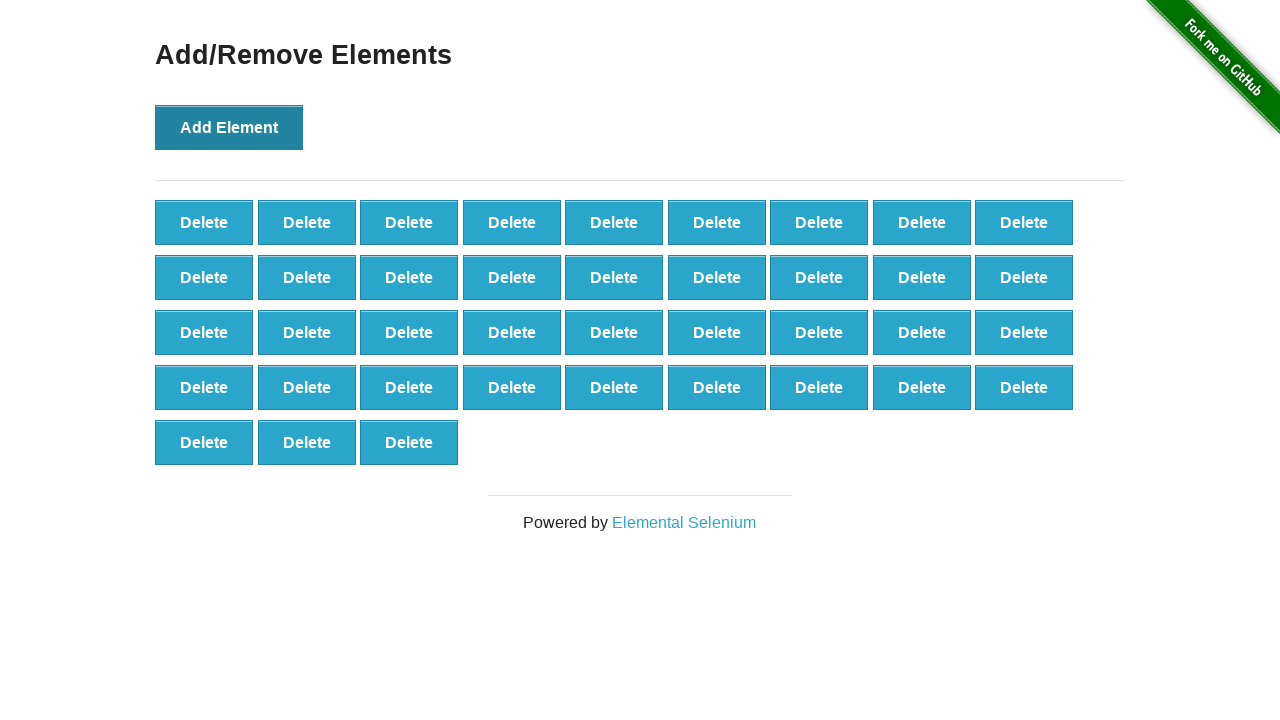

Clicked 'Add Element' button (iteration 40/50) at (229, 127) on xpath=//button[text()='Add Element']
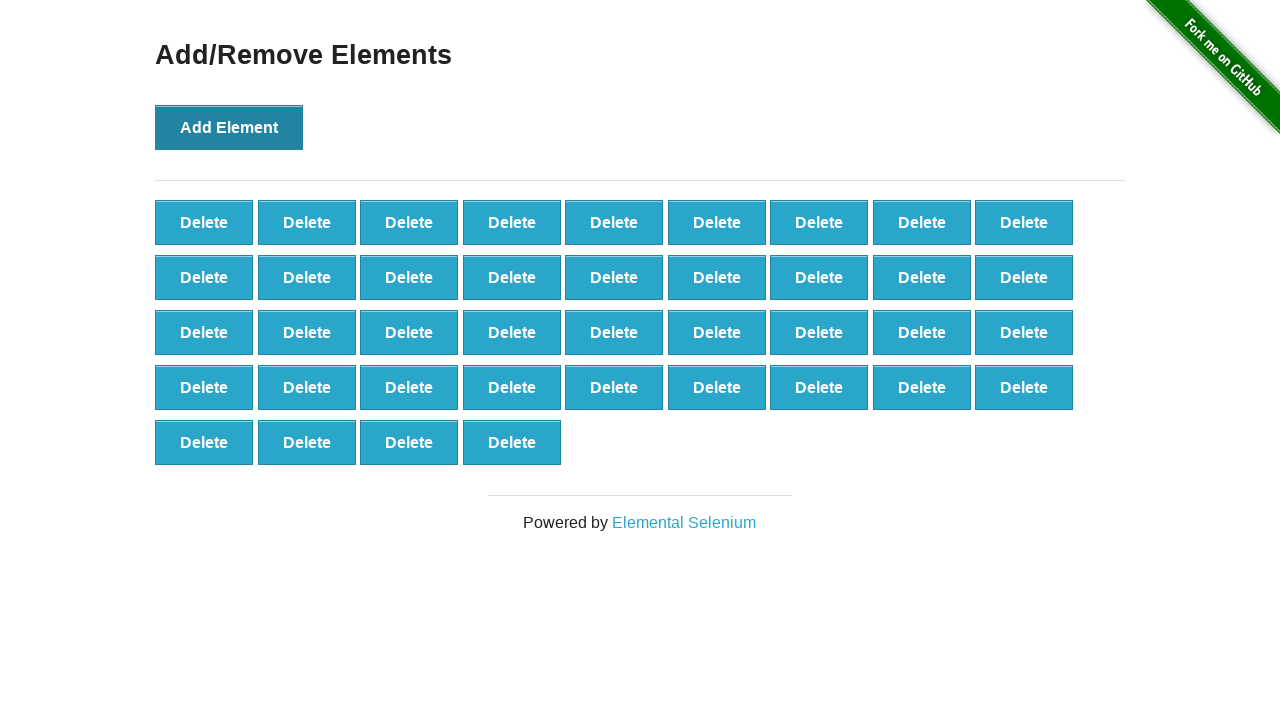

Clicked 'Add Element' button (iteration 41/50) at (229, 127) on xpath=//button[text()='Add Element']
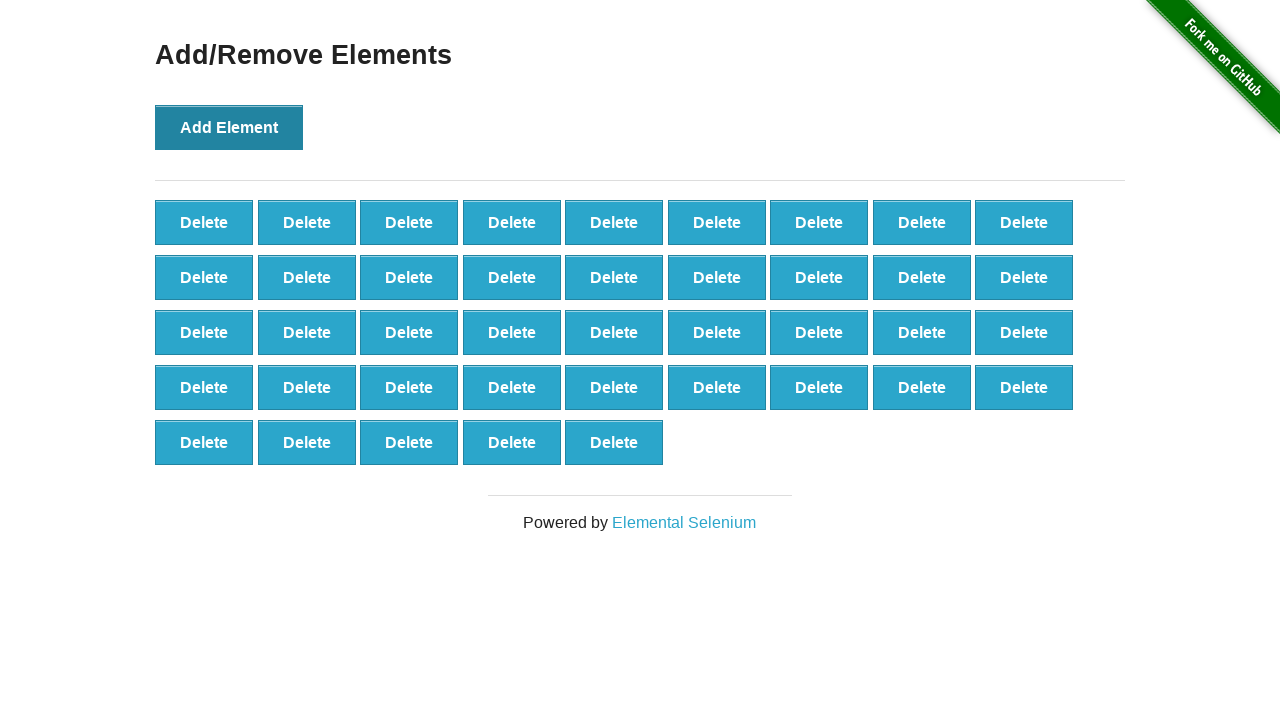

Clicked 'Add Element' button (iteration 42/50) at (229, 127) on xpath=//button[text()='Add Element']
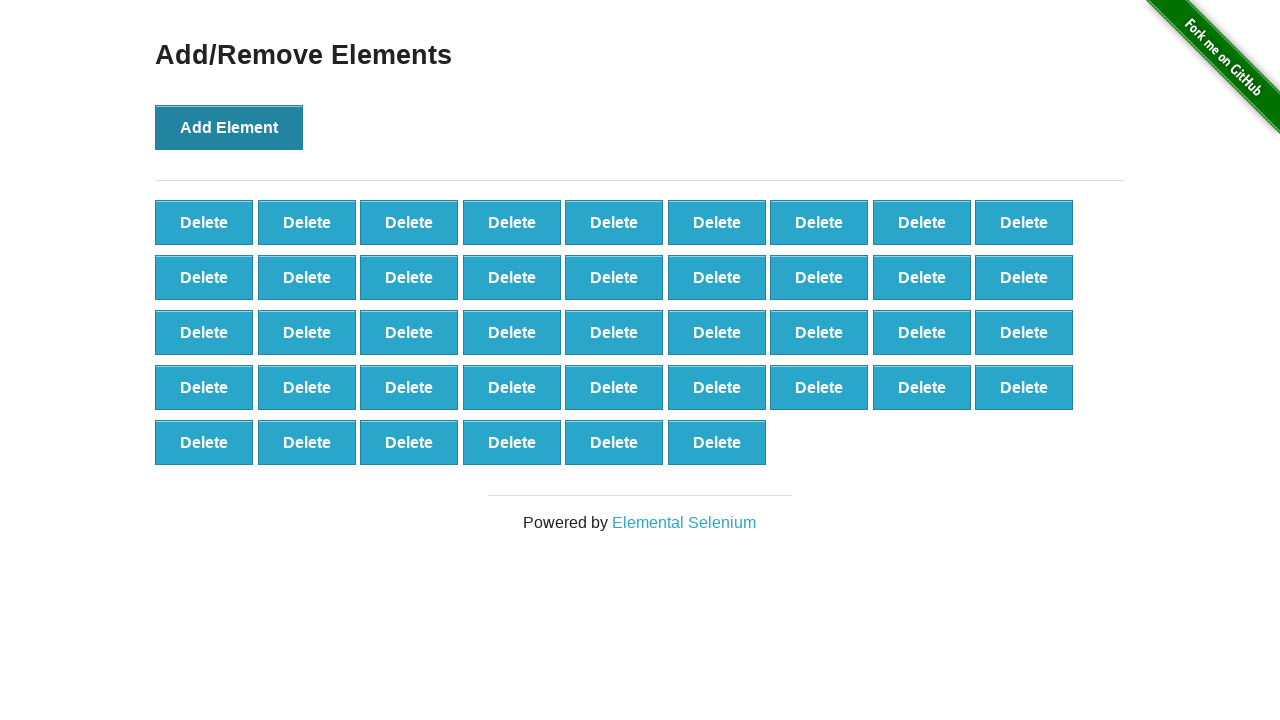

Clicked 'Add Element' button (iteration 43/50) at (229, 127) on xpath=//button[text()='Add Element']
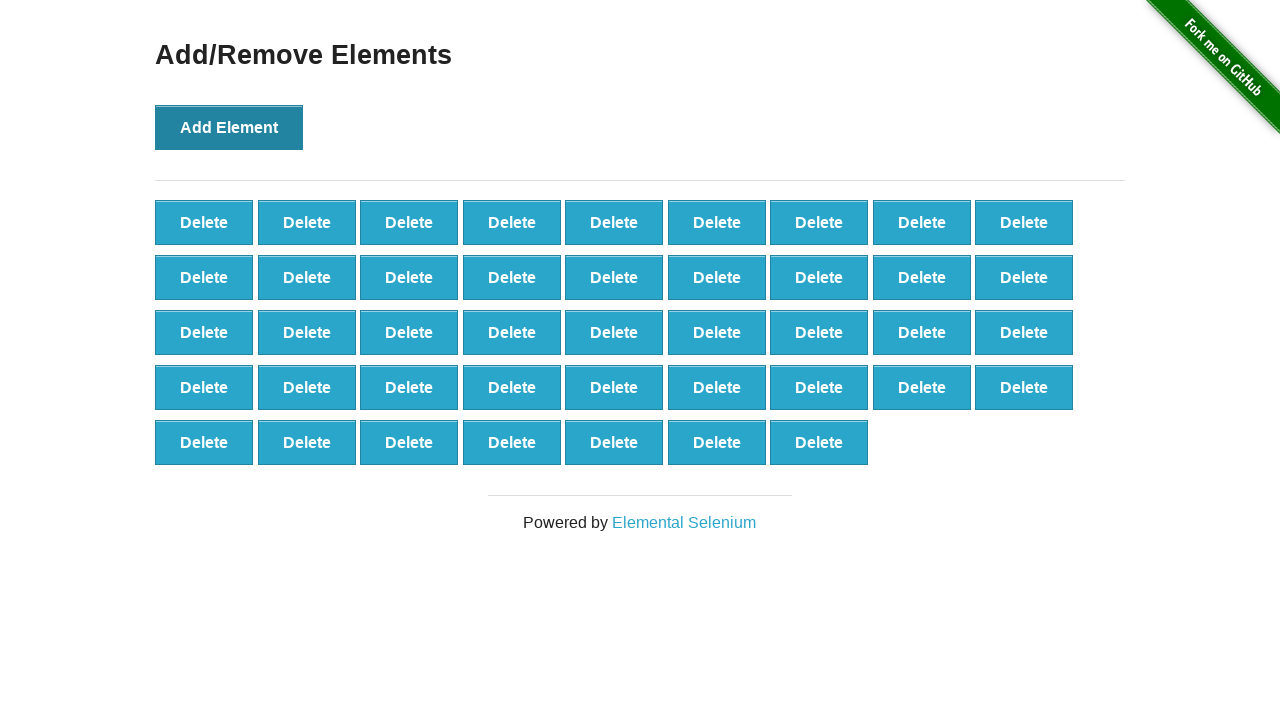

Clicked 'Add Element' button (iteration 44/50) at (229, 127) on xpath=//button[text()='Add Element']
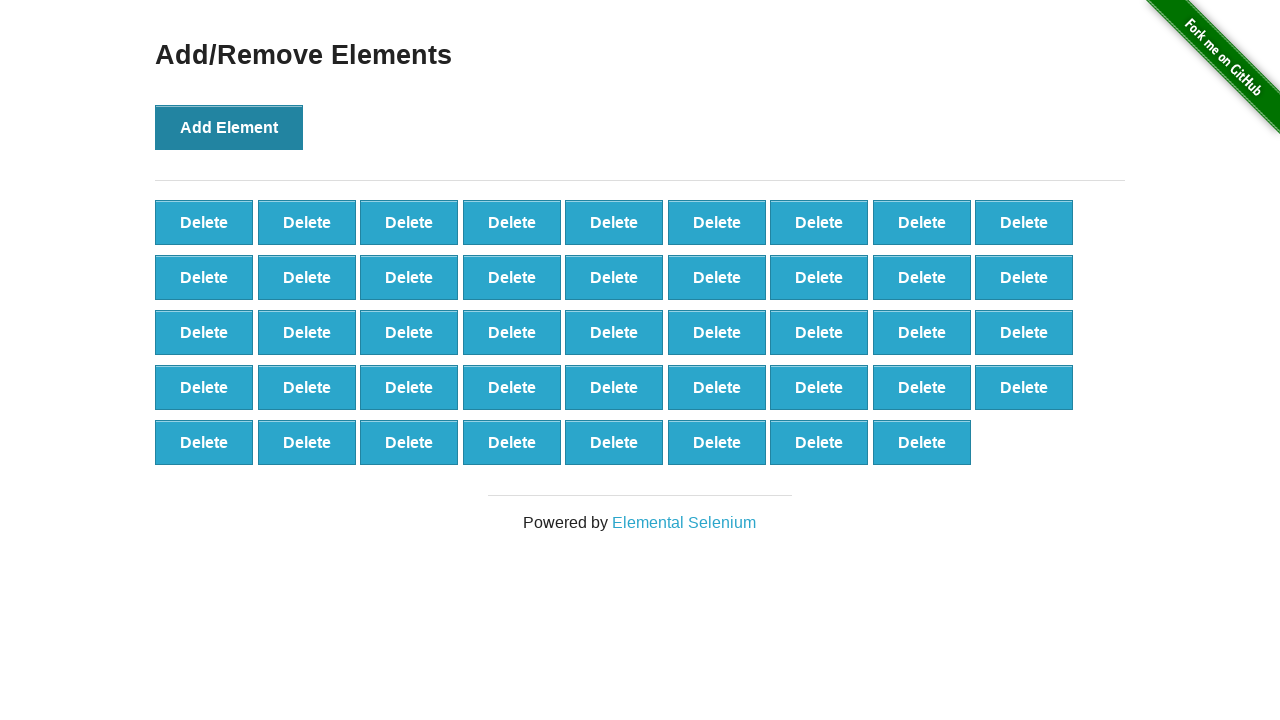

Clicked 'Add Element' button (iteration 45/50) at (229, 127) on xpath=//button[text()='Add Element']
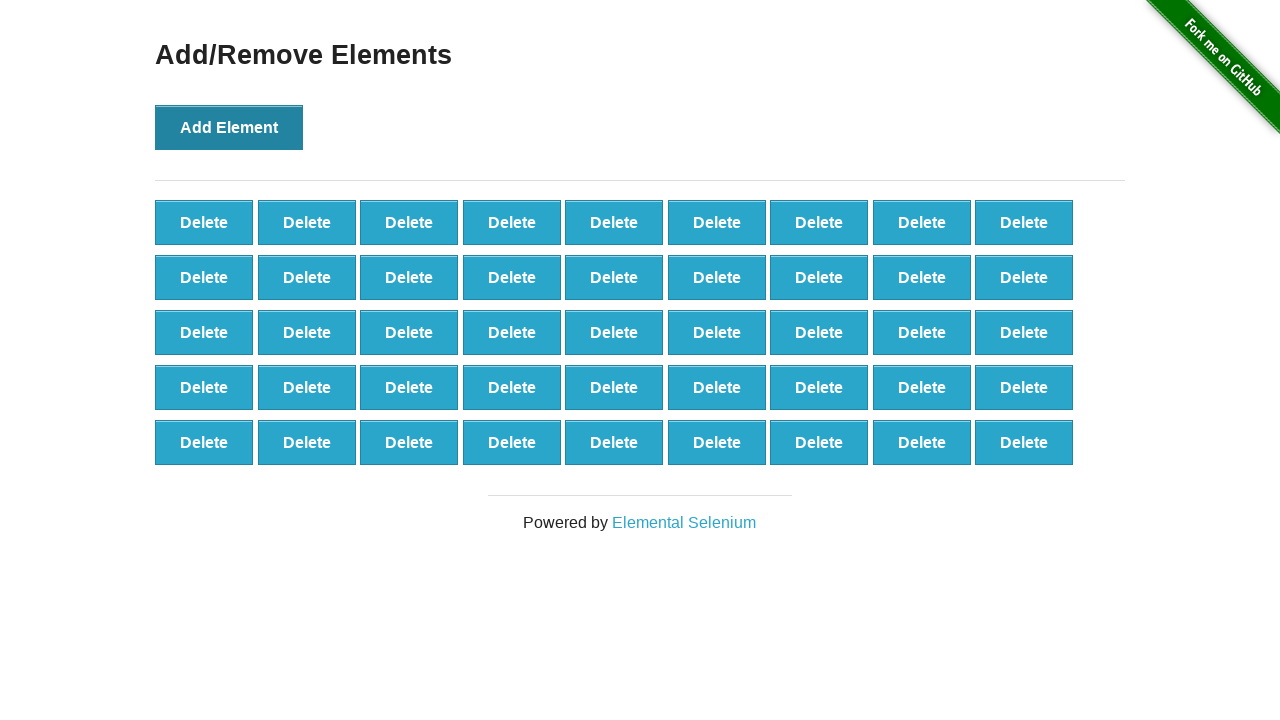

Clicked 'Add Element' button (iteration 46/50) at (229, 127) on xpath=//button[text()='Add Element']
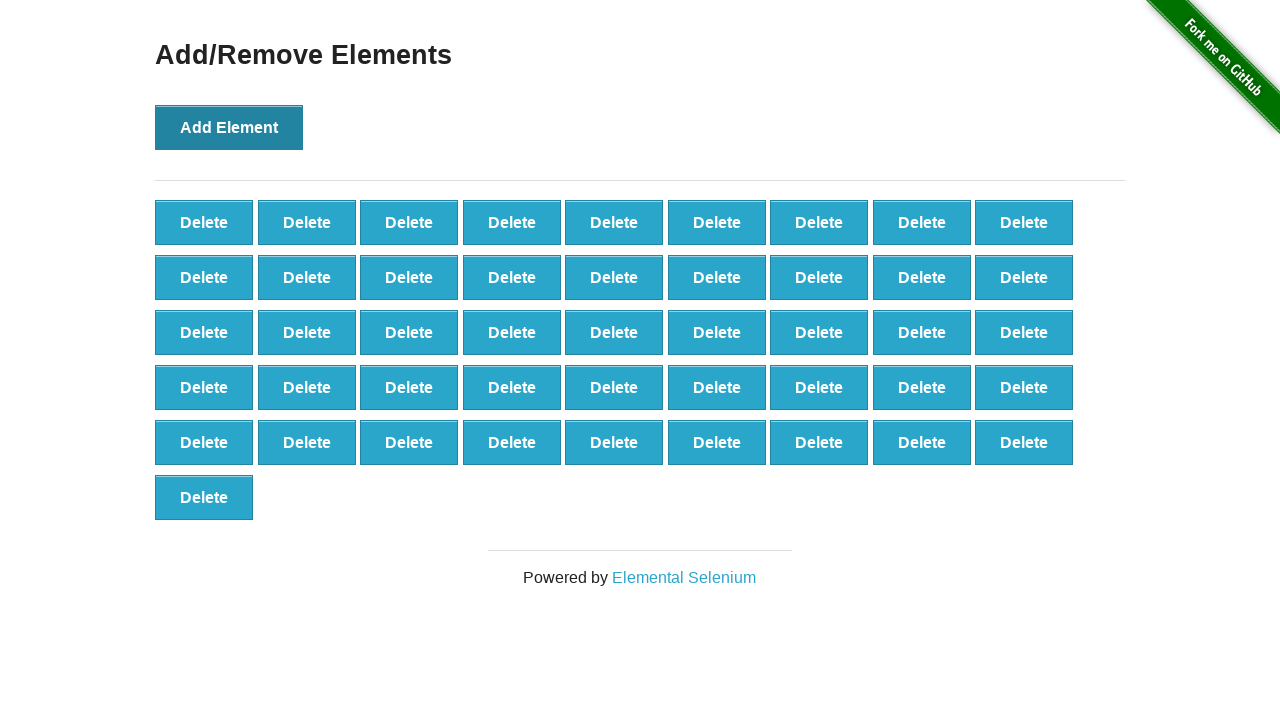

Clicked 'Add Element' button (iteration 47/50) at (229, 127) on xpath=//button[text()='Add Element']
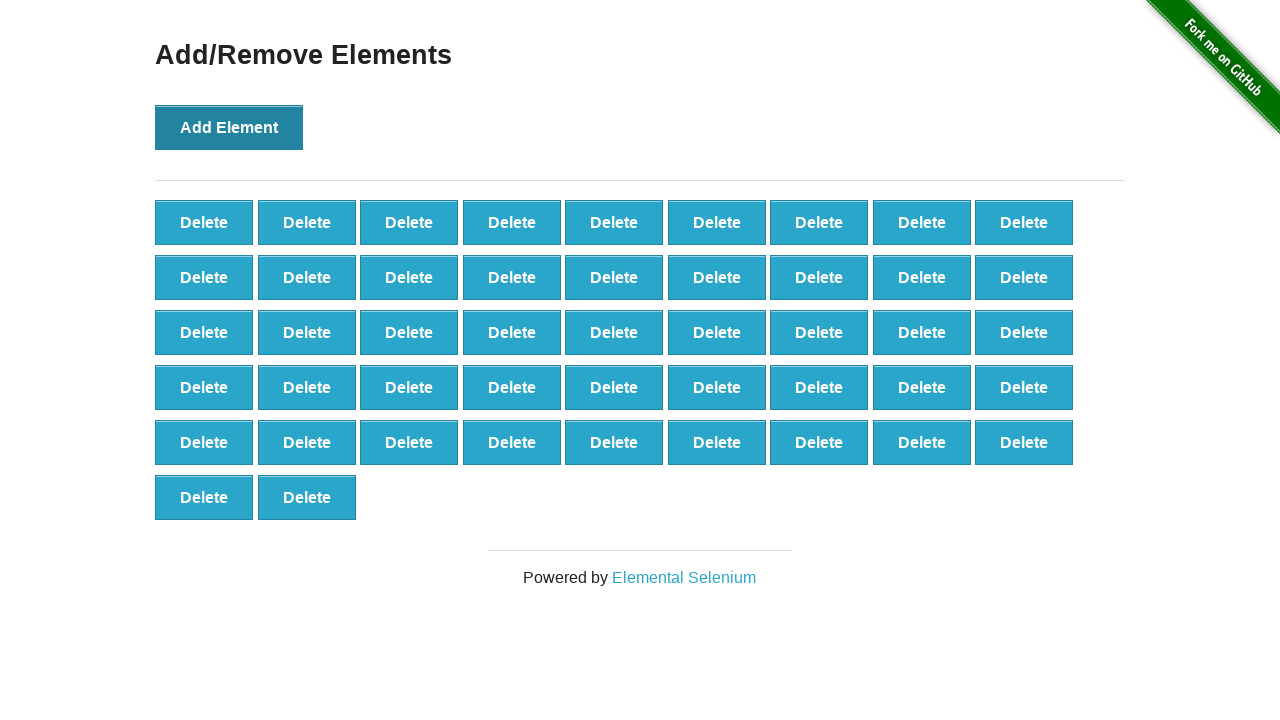

Clicked 'Add Element' button (iteration 48/50) at (229, 127) on xpath=//button[text()='Add Element']
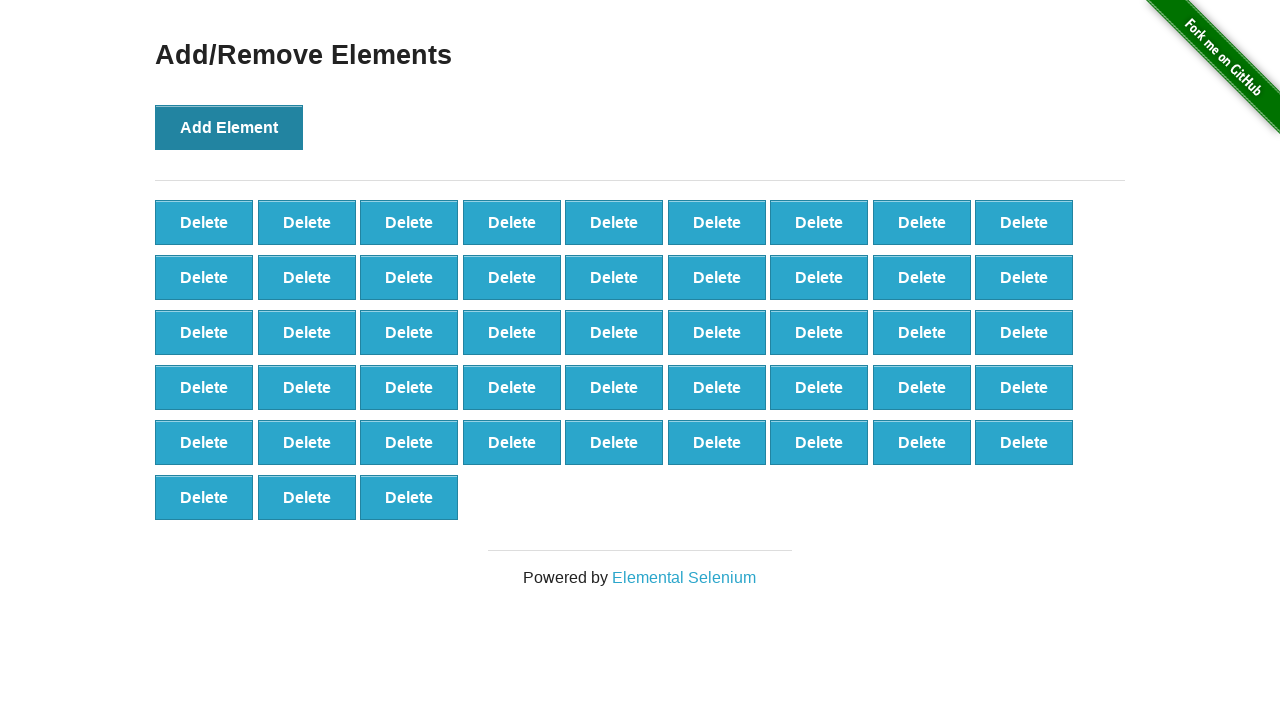

Clicked 'Add Element' button (iteration 49/50) at (229, 127) on xpath=//button[text()='Add Element']
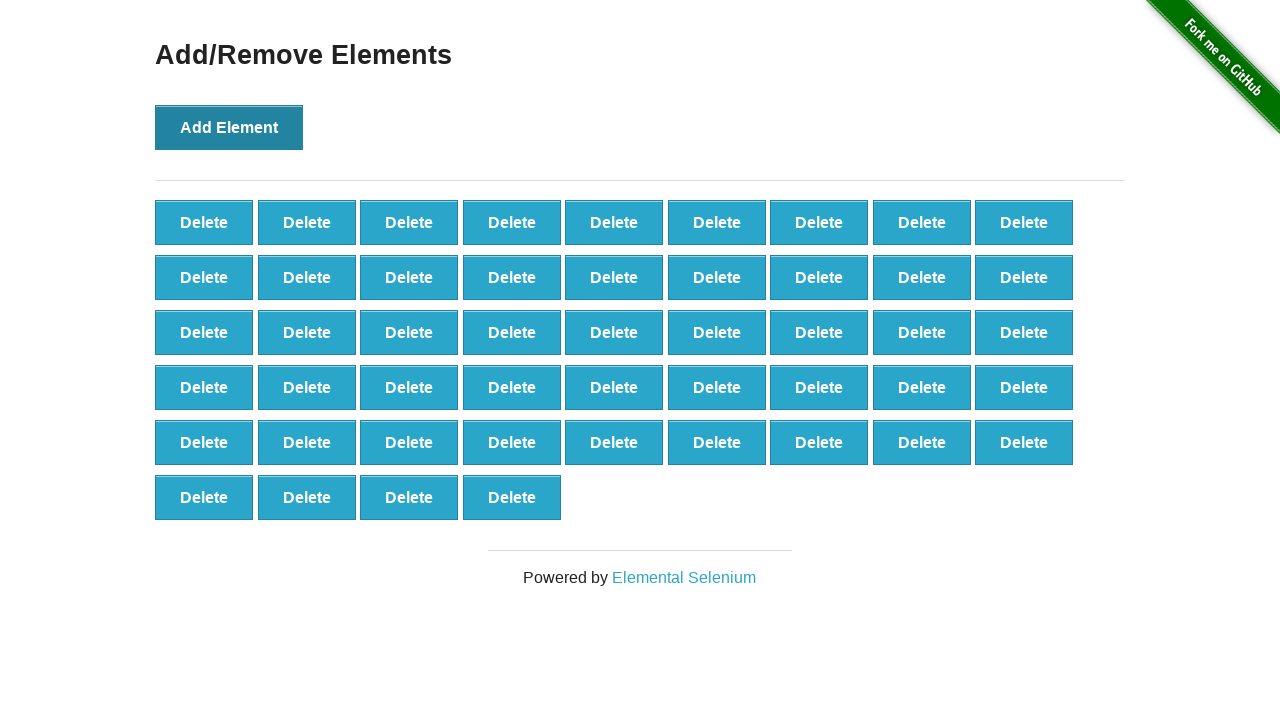

Clicked 'Add Element' button (iteration 50/50) at (229, 127) on xpath=//button[text()='Add Element']
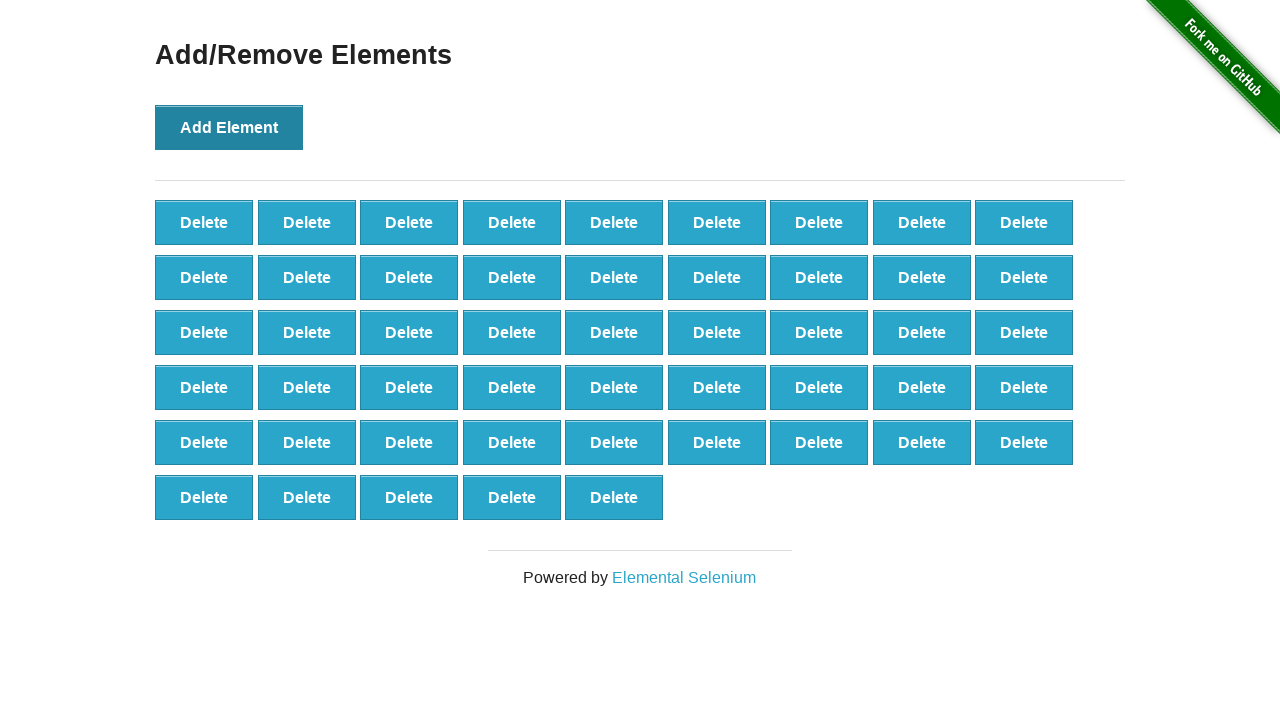

All 50 elements have been added and are visible
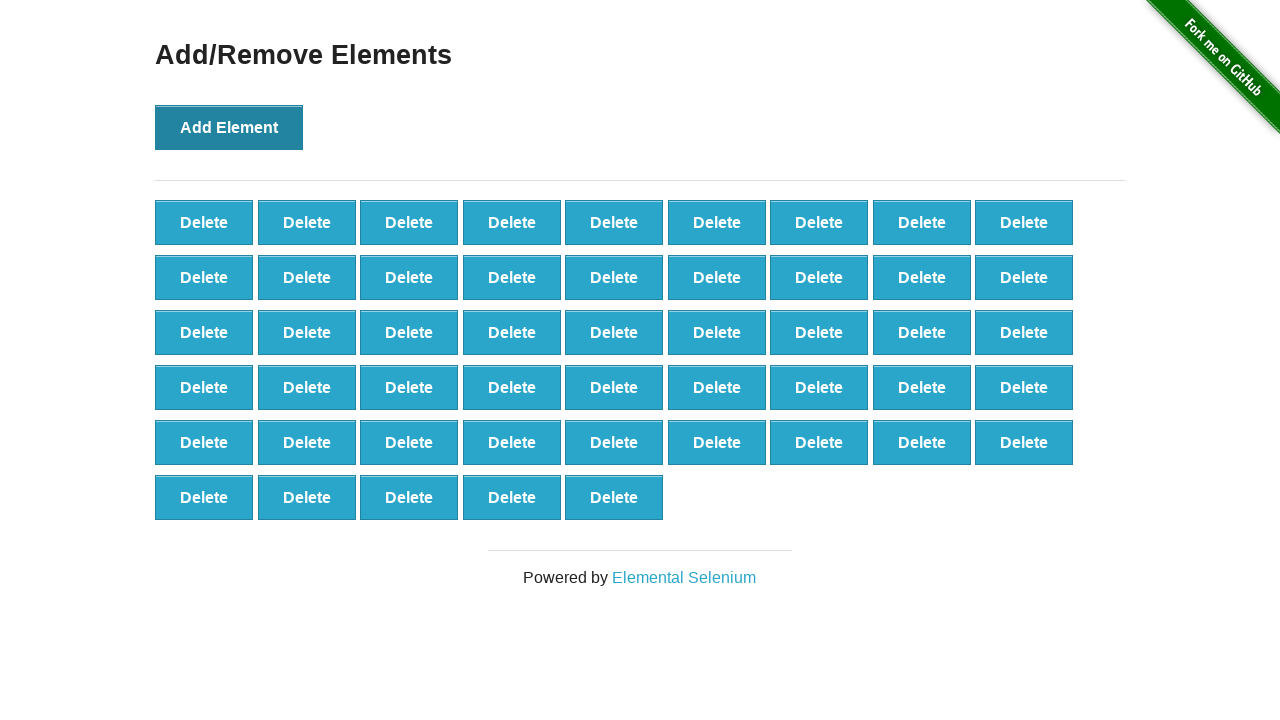

Deleted element (iteration 1/25) at (204, 222) on .added-manually >> nth=0
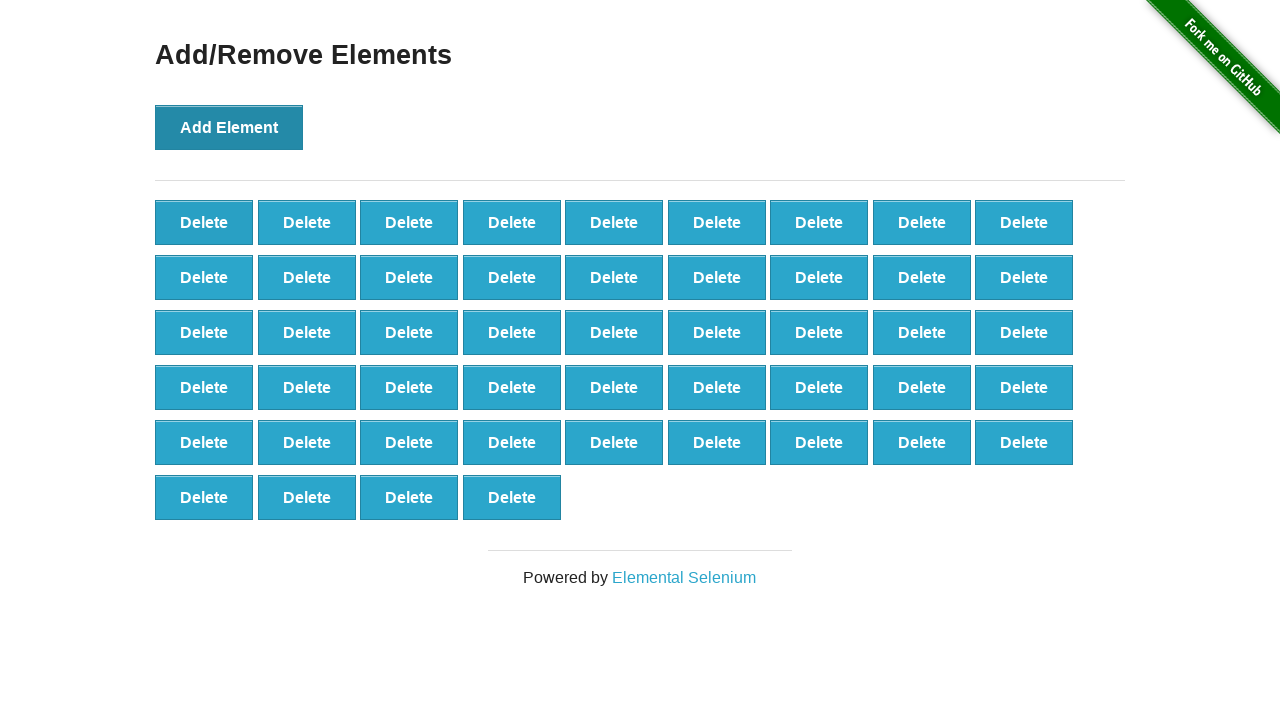

Deleted element (iteration 2/25) at (204, 222) on .added-manually >> nth=0
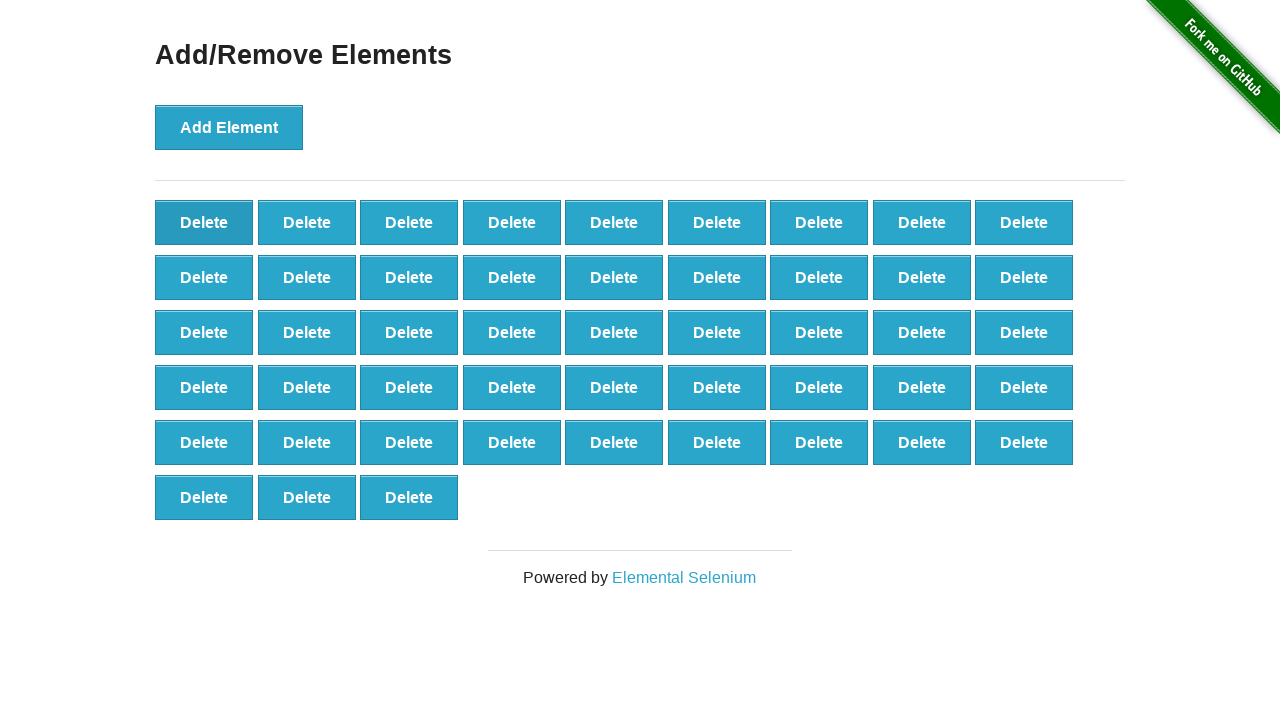

Deleted element (iteration 3/25) at (204, 222) on .added-manually >> nth=0
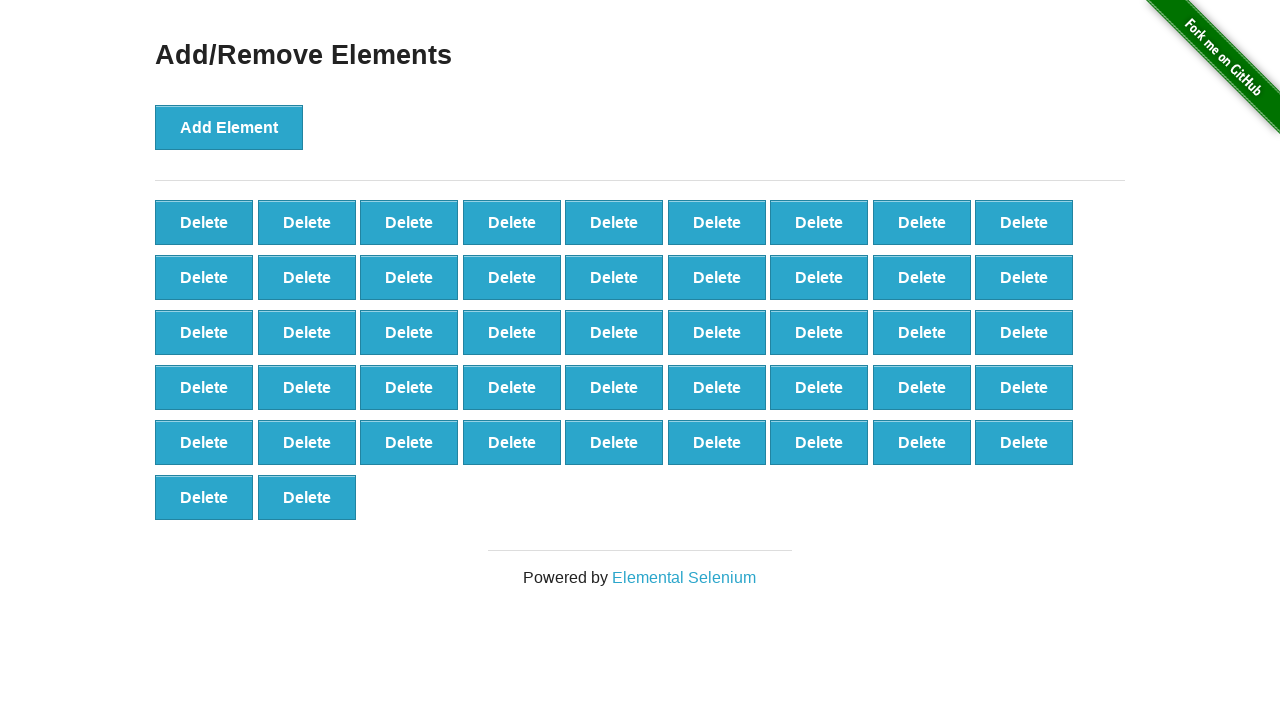

Deleted element (iteration 4/25) at (204, 222) on .added-manually >> nth=0
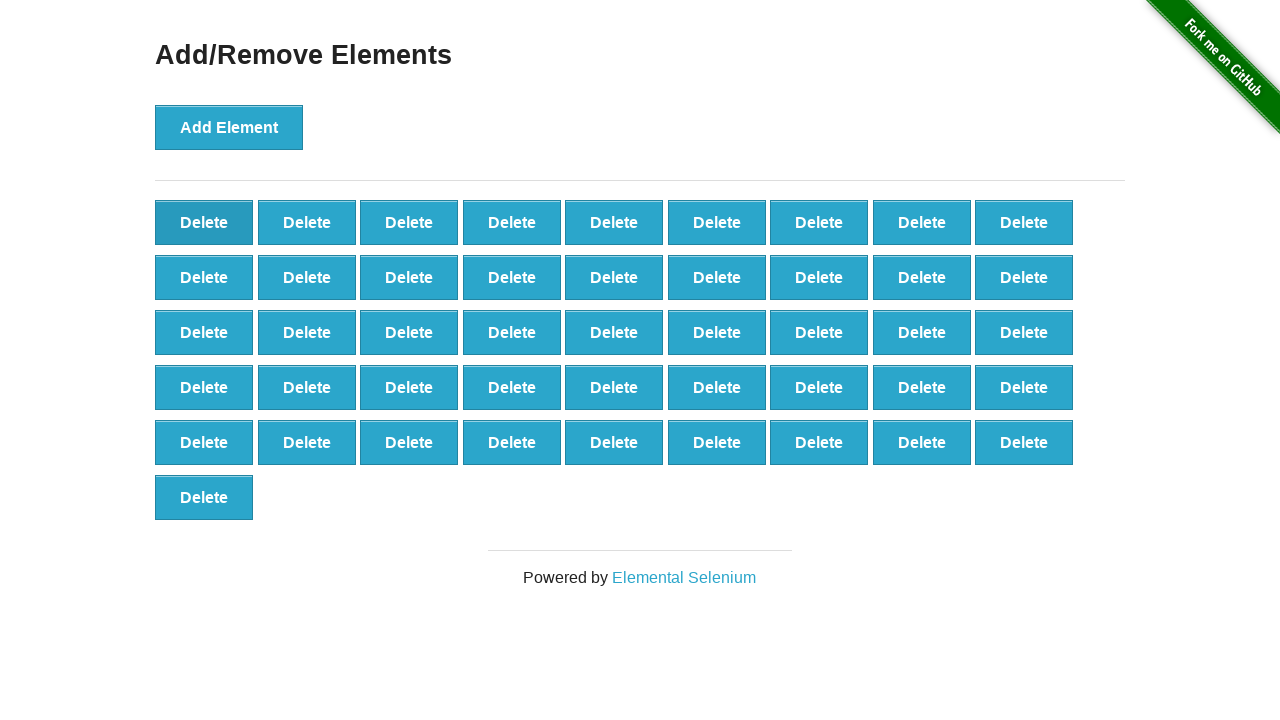

Deleted element (iteration 5/25) at (204, 222) on .added-manually >> nth=0
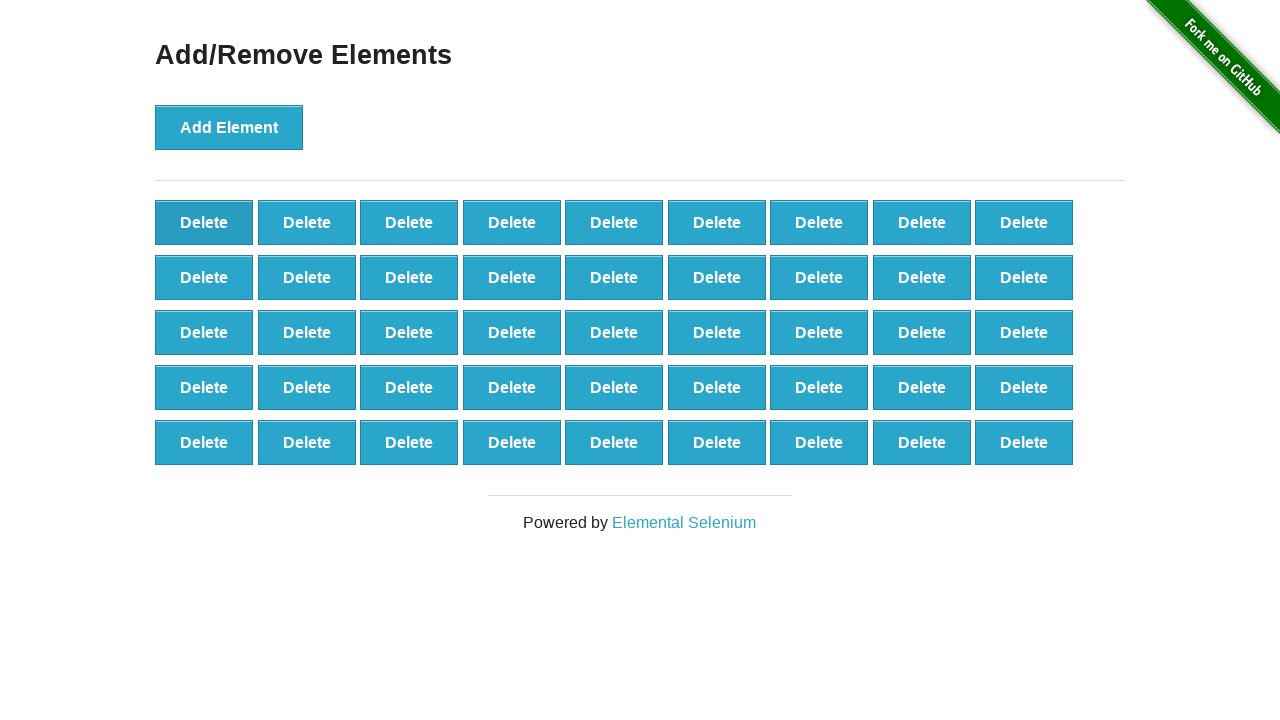

Deleted element (iteration 6/25) at (204, 222) on .added-manually >> nth=0
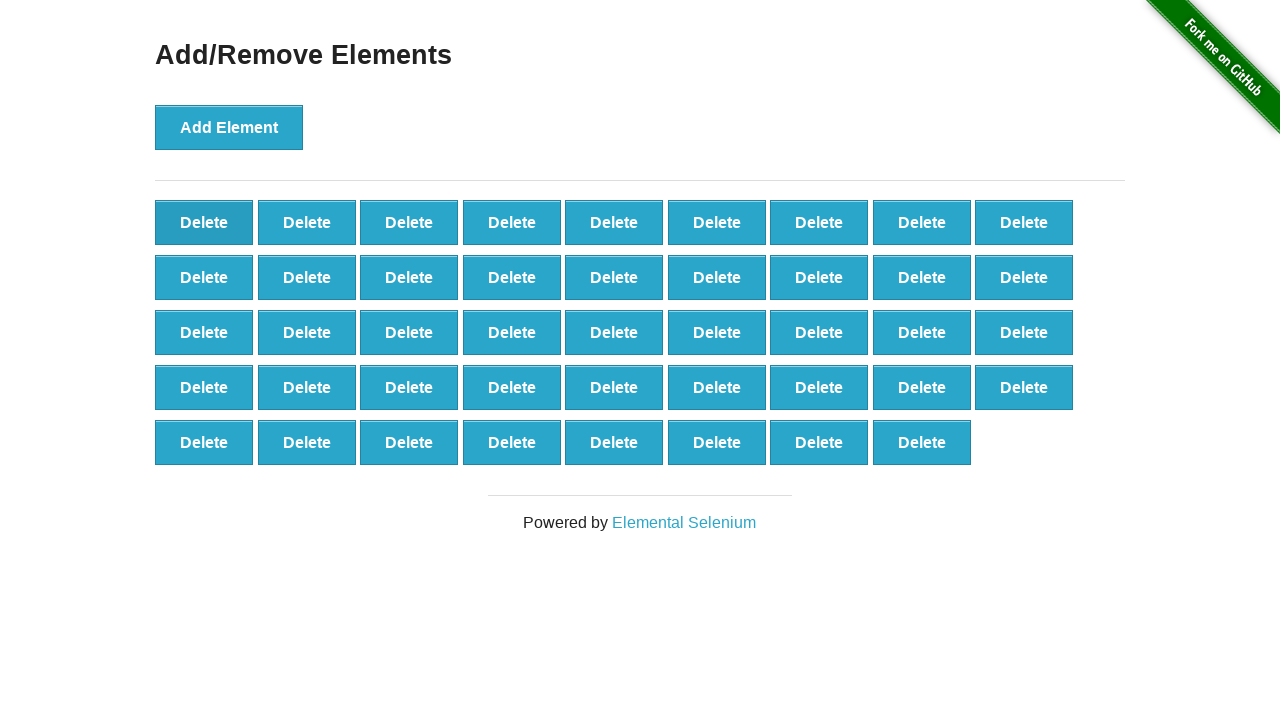

Deleted element (iteration 7/25) at (204, 222) on .added-manually >> nth=0
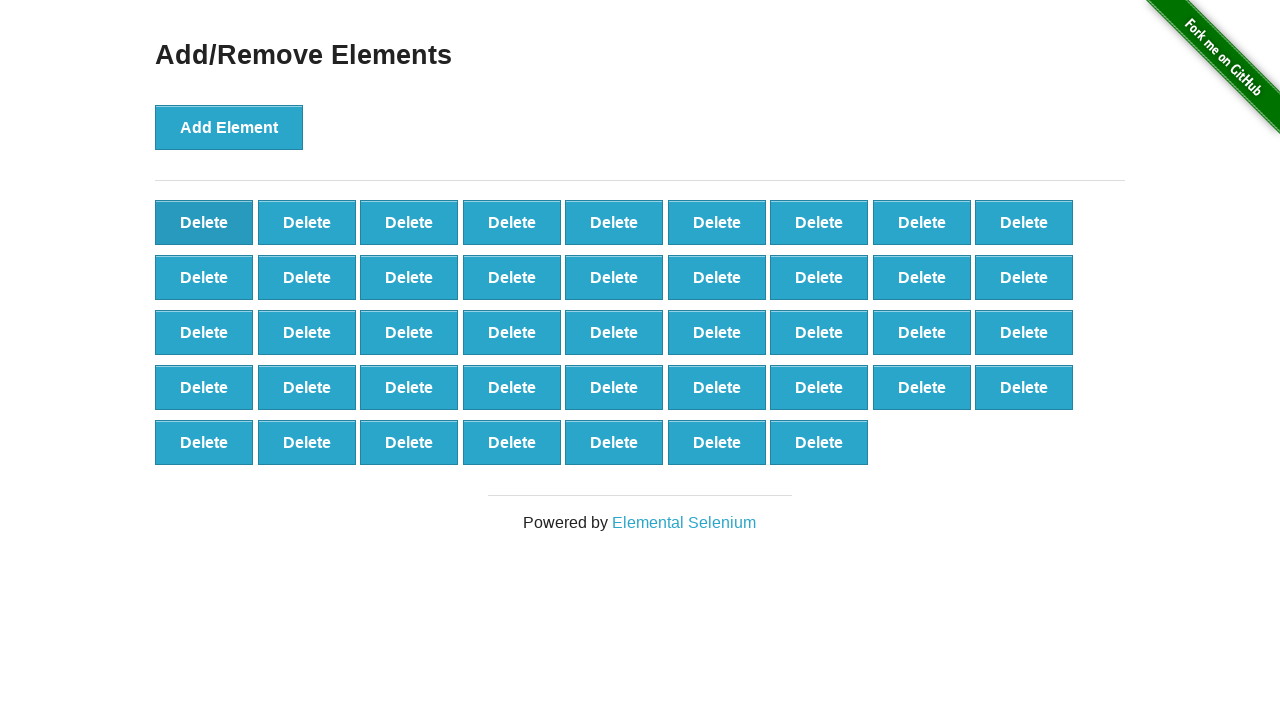

Deleted element (iteration 8/25) at (204, 222) on .added-manually >> nth=0
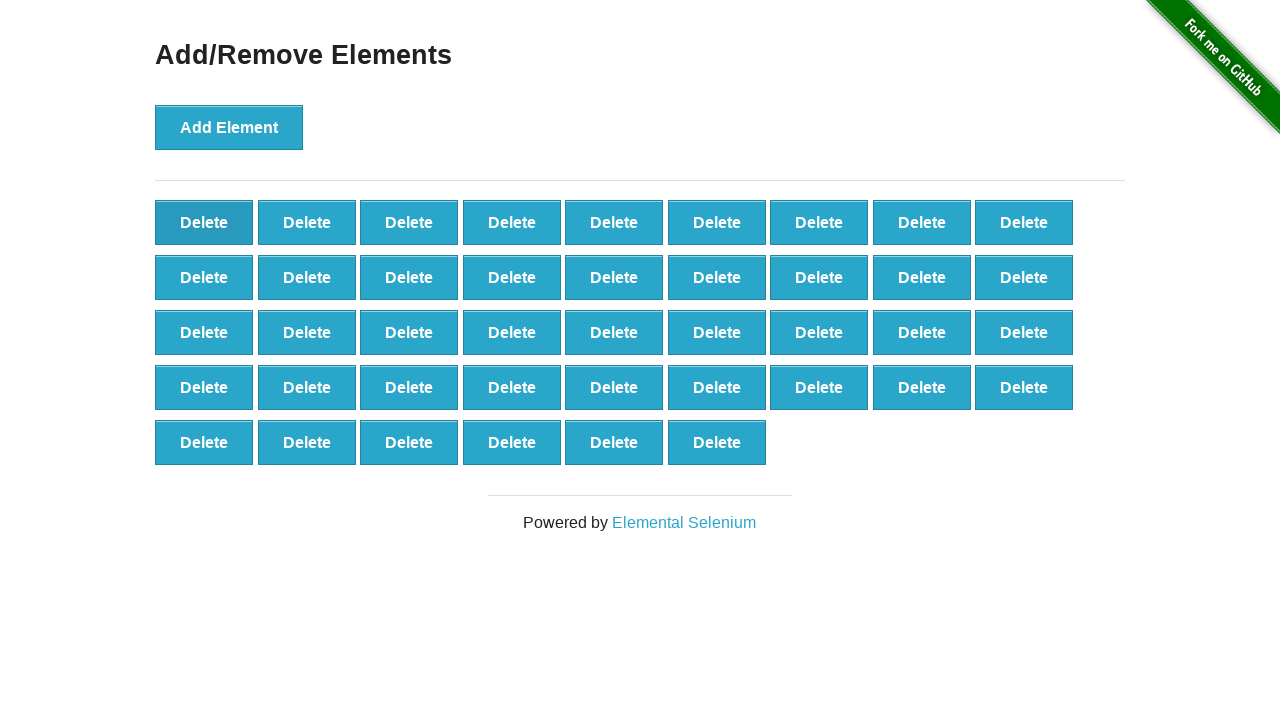

Deleted element (iteration 9/25) at (204, 222) on .added-manually >> nth=0
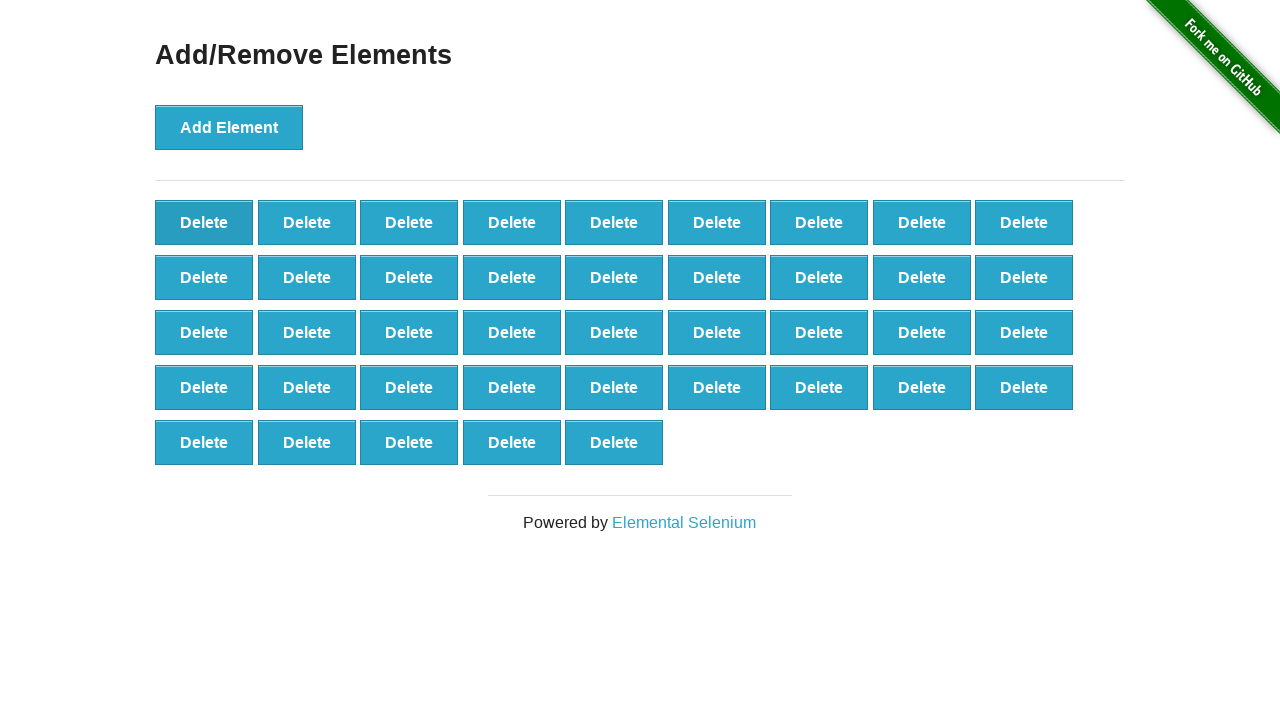

Deleted element (iteration 10/25) at (204, 222) on .added-manually >> nth=0
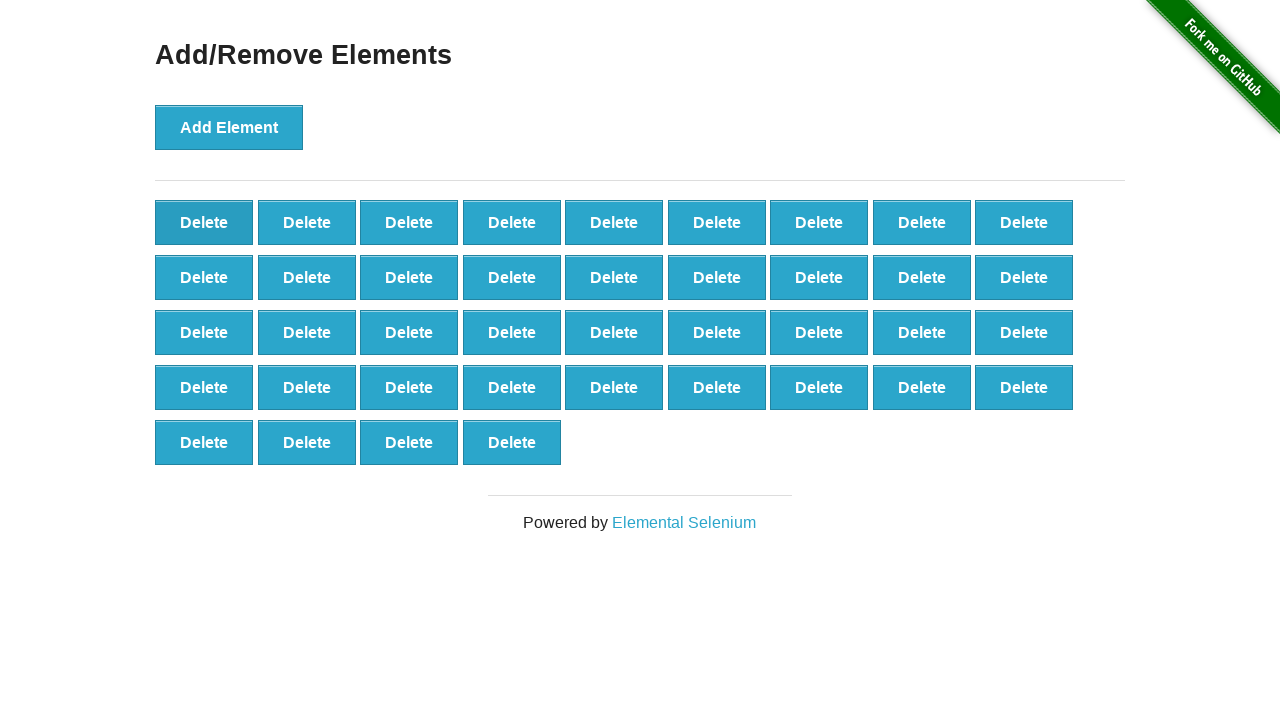

Deleted element (iteration 11/25) at (204, 222) on .added-manually >> nth=0
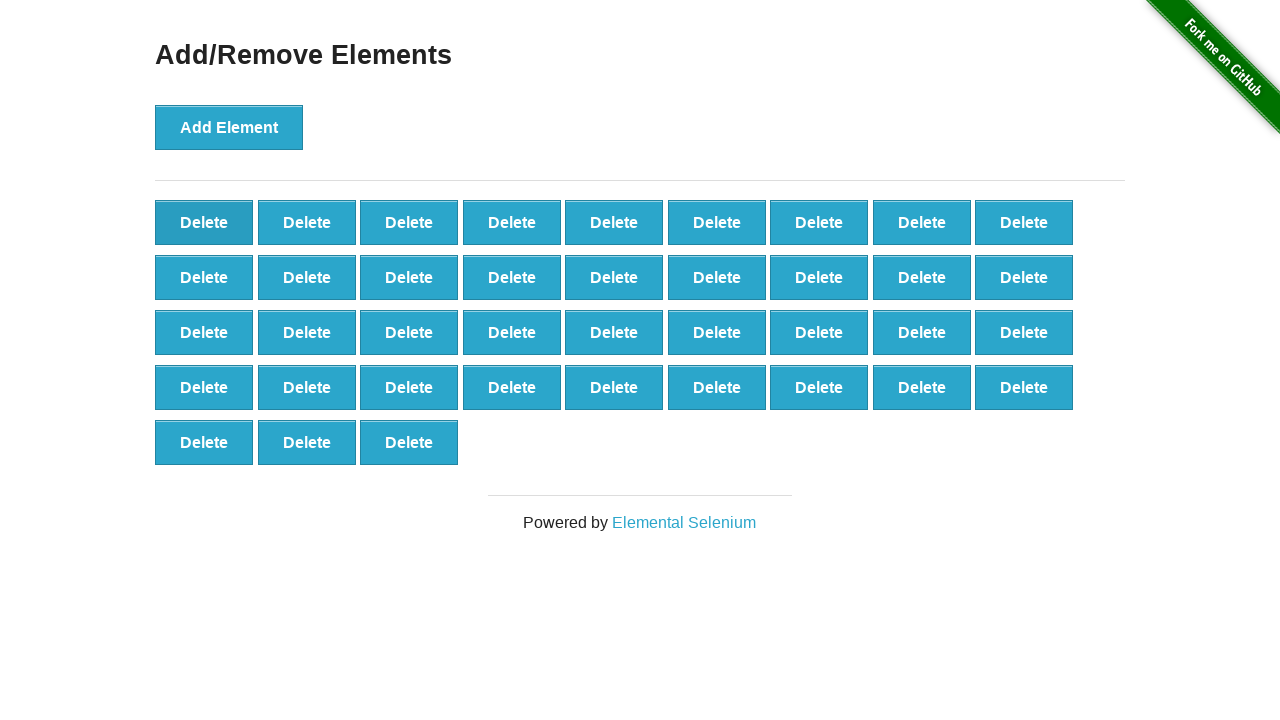

Deleted element (iteration 12/25) at (204, 222) on .added-manually >> nth=0
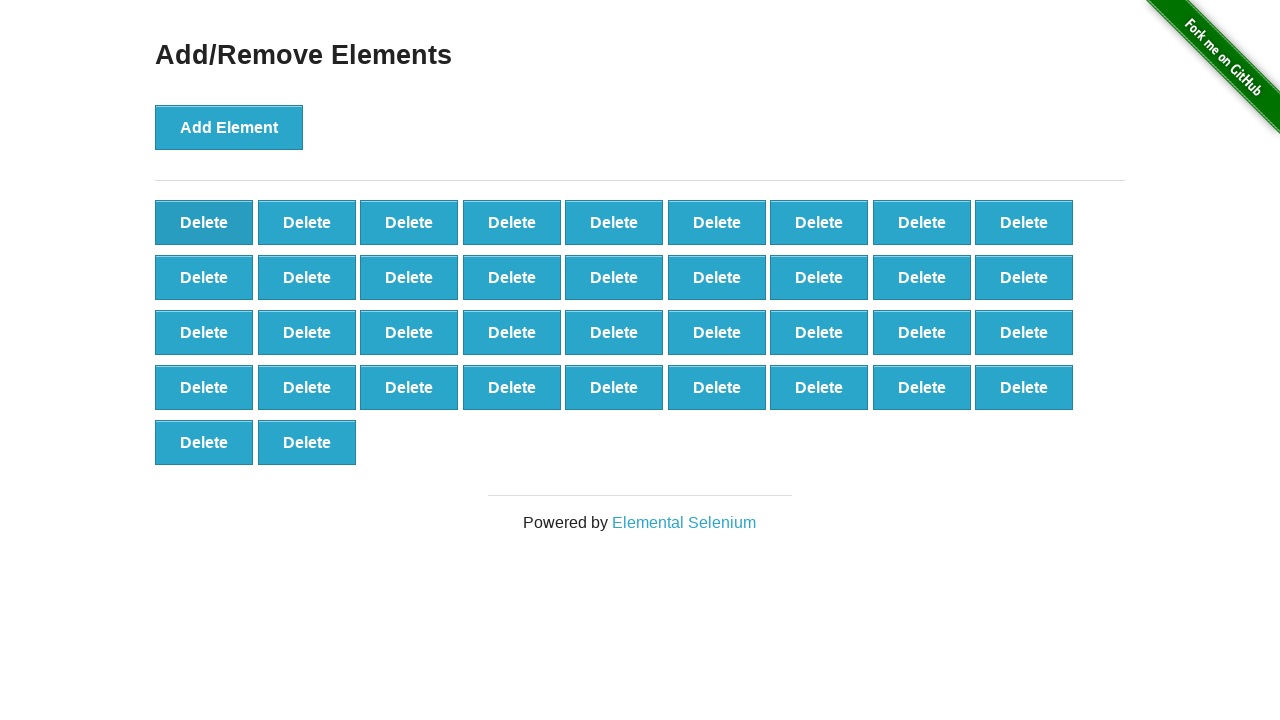

Deleted element (iteration 13/25) at (204, 222) on .added-manually >> nth=0
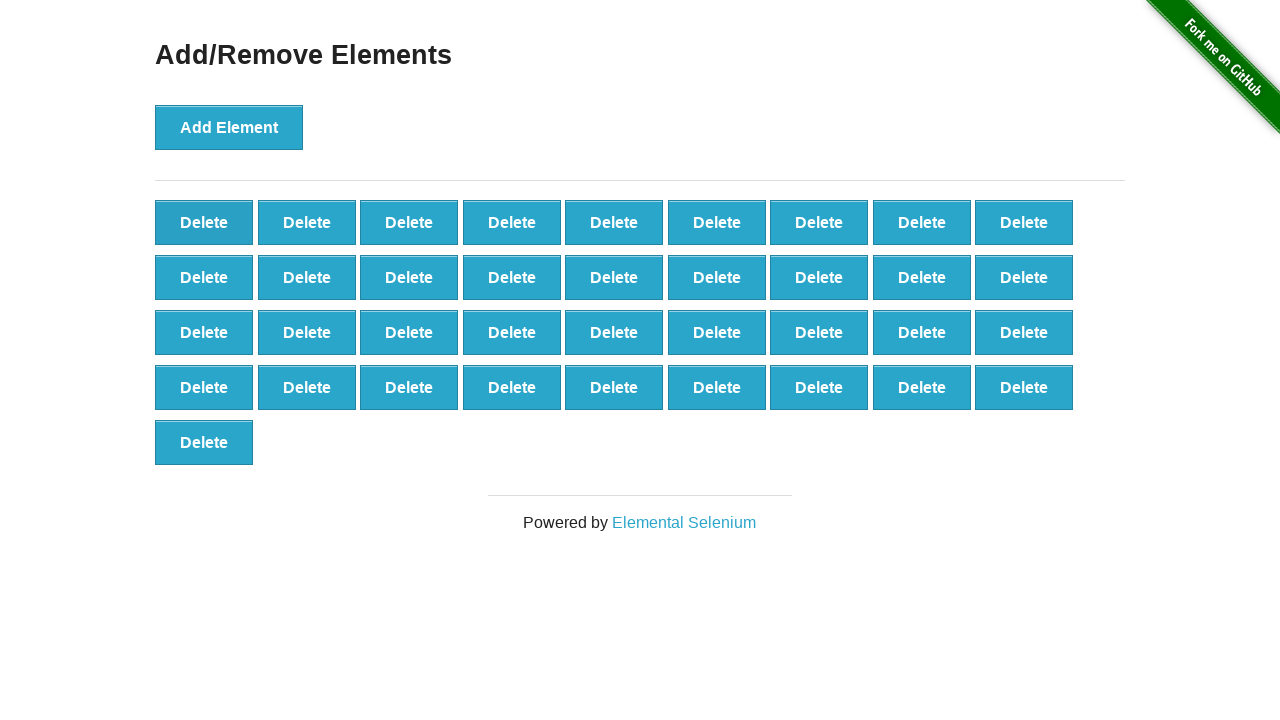

Deleted element (iteration 14/25) at (204, 222) on .added-manually >> nth=0
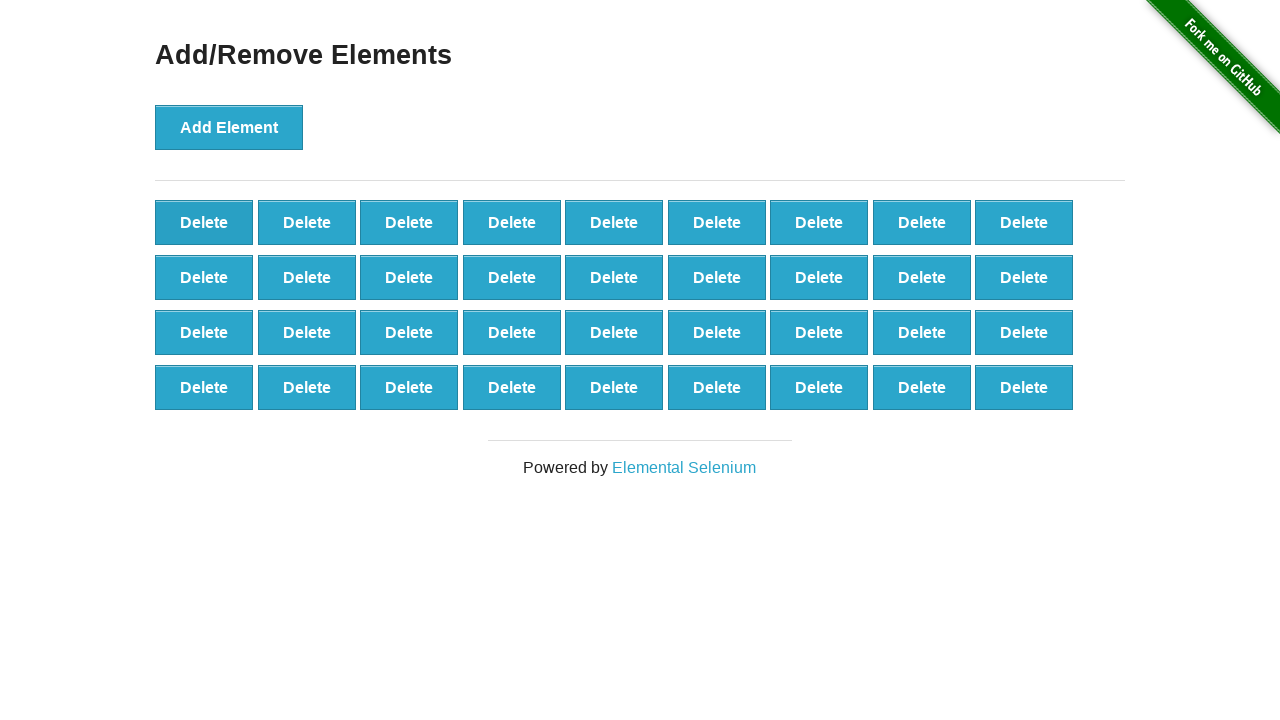

Deleted element (iteration 15/25) at (204, 222) on .added-manually >> nth=0
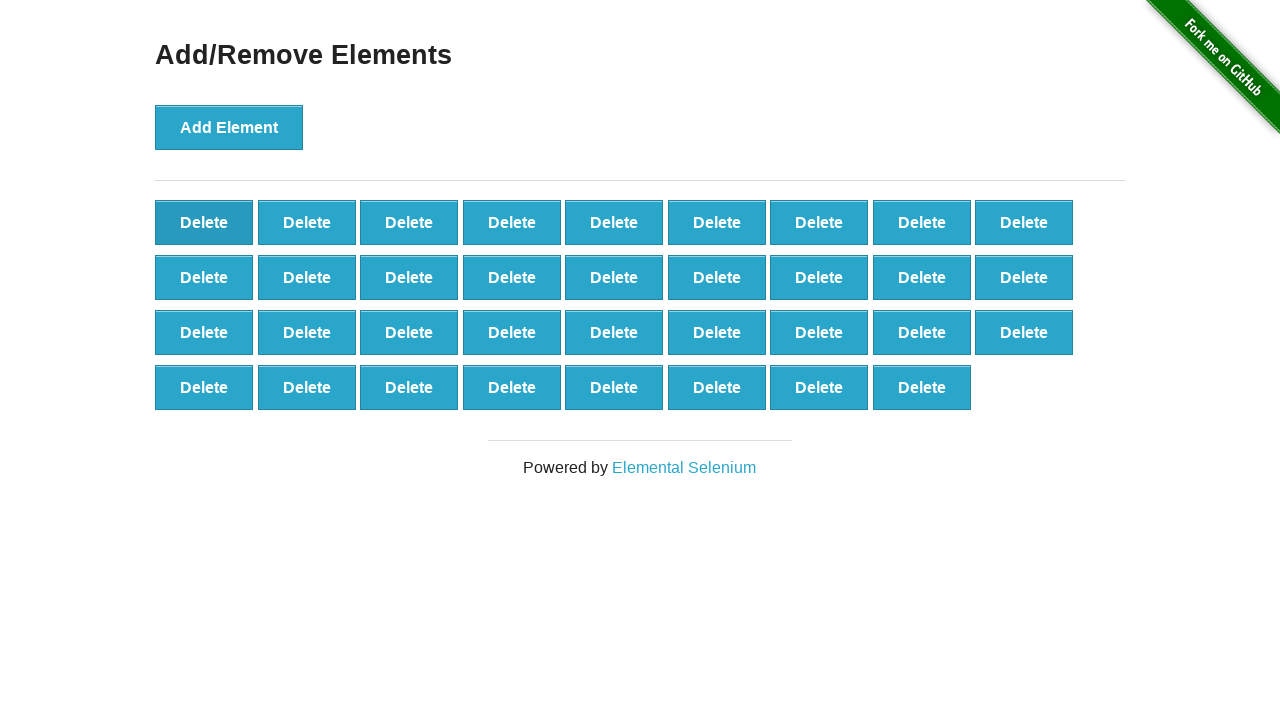

Deleted element (iteration 16/25) at (204, 222) on .added-manually >> nth=0
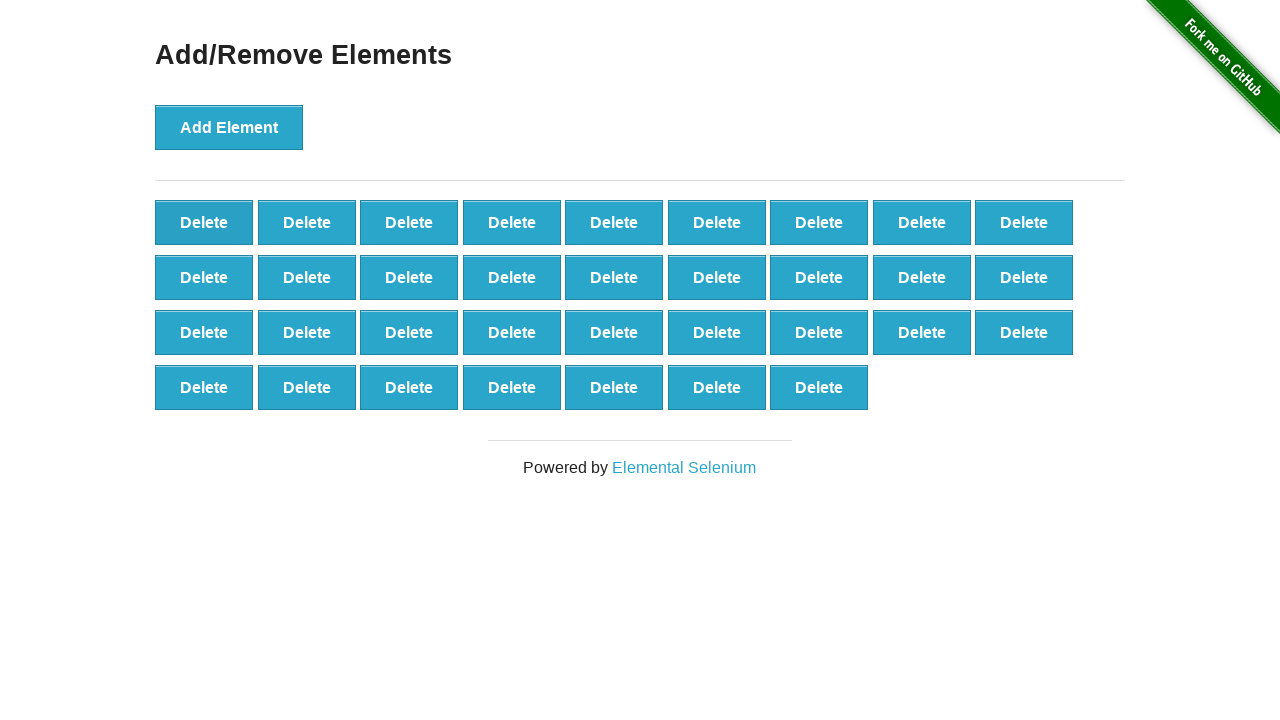

Deleted element (iteration 17/25) at (204, 222) on .added-manually >> nth=0
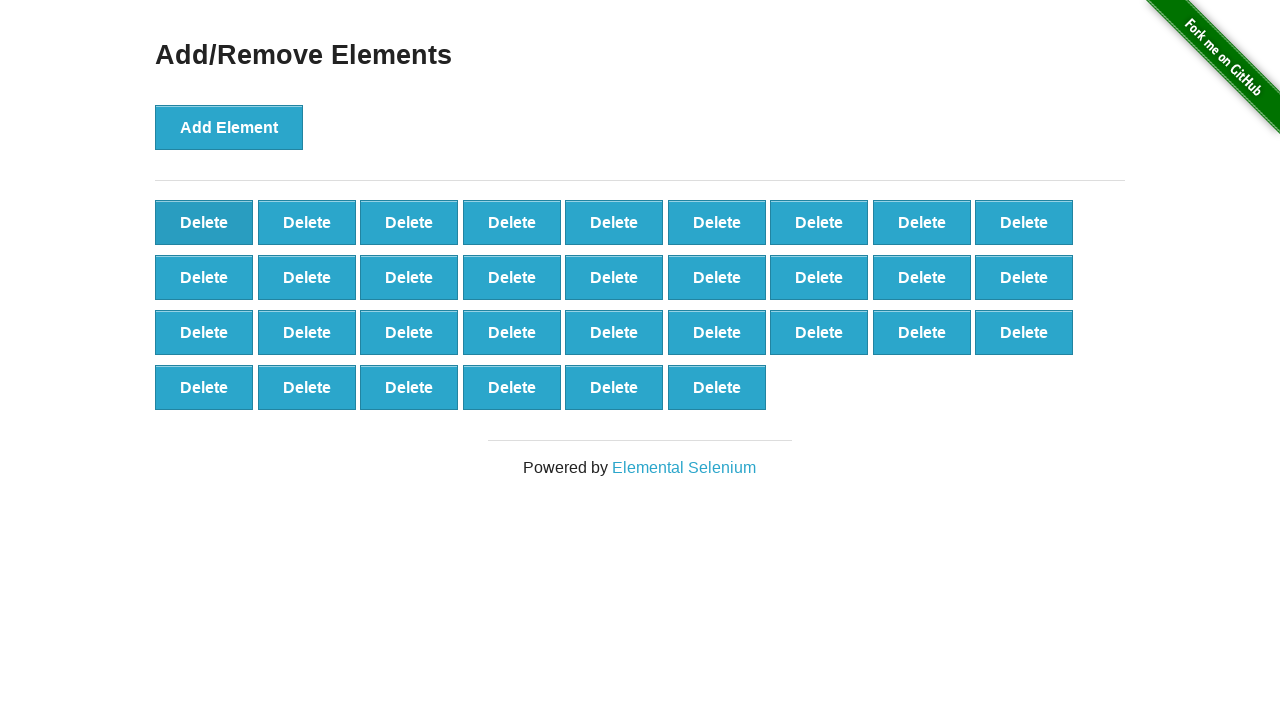

Deleted element (iteration 18/25) at (204, 222) on .added-manually >> nth=0
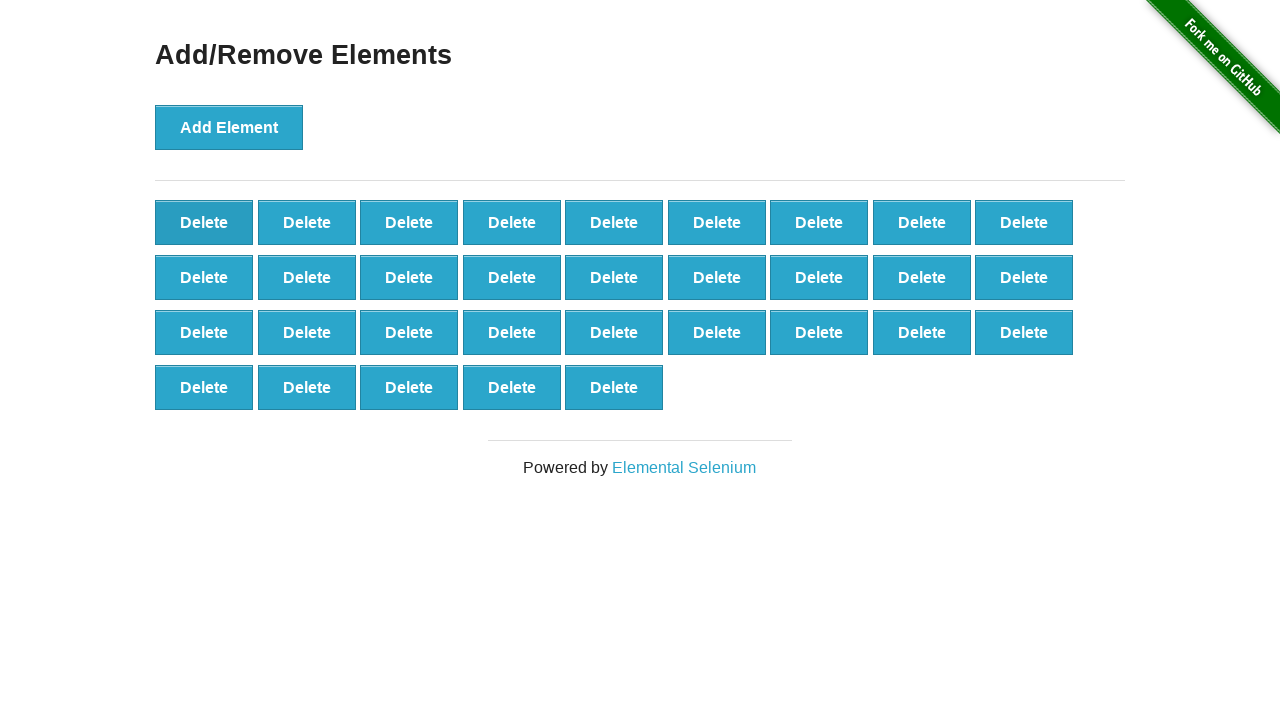

Deleted element (iteration 19/25) at (204, 222) on .added-manually >> nth=0
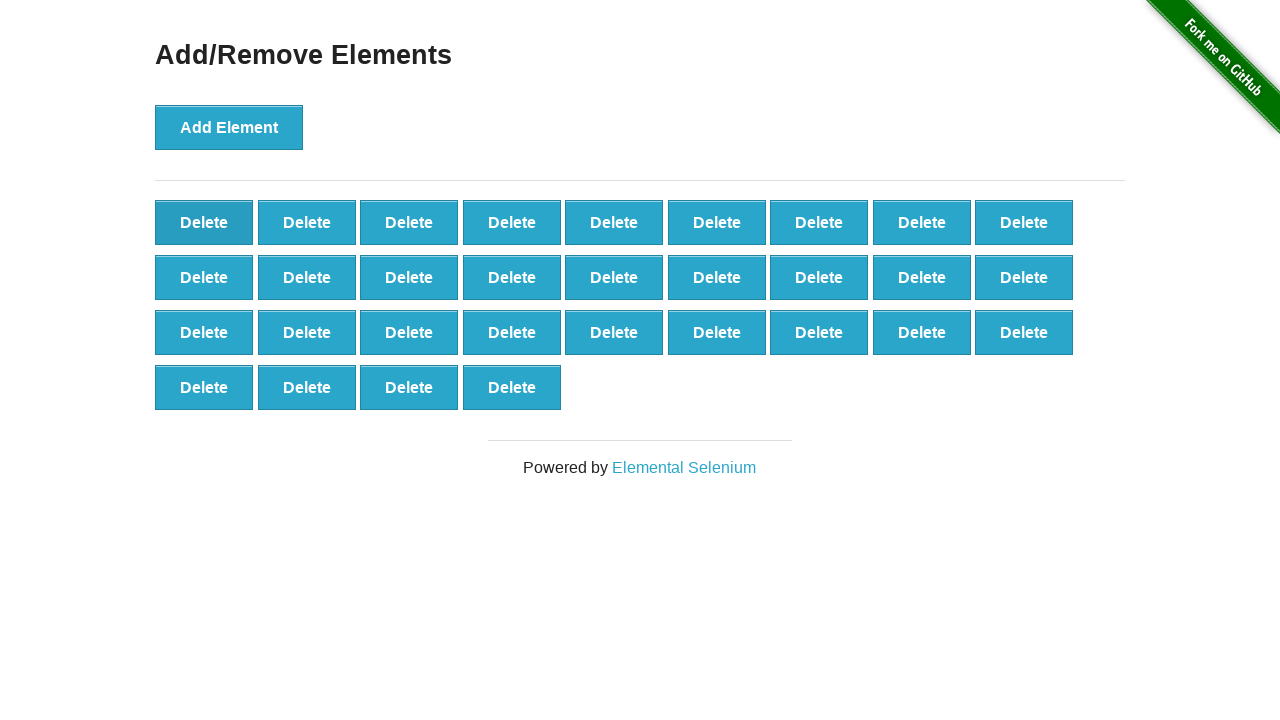

Deleted element (iteration 20/25) at (204, 222) on .added-manually >> nth=0
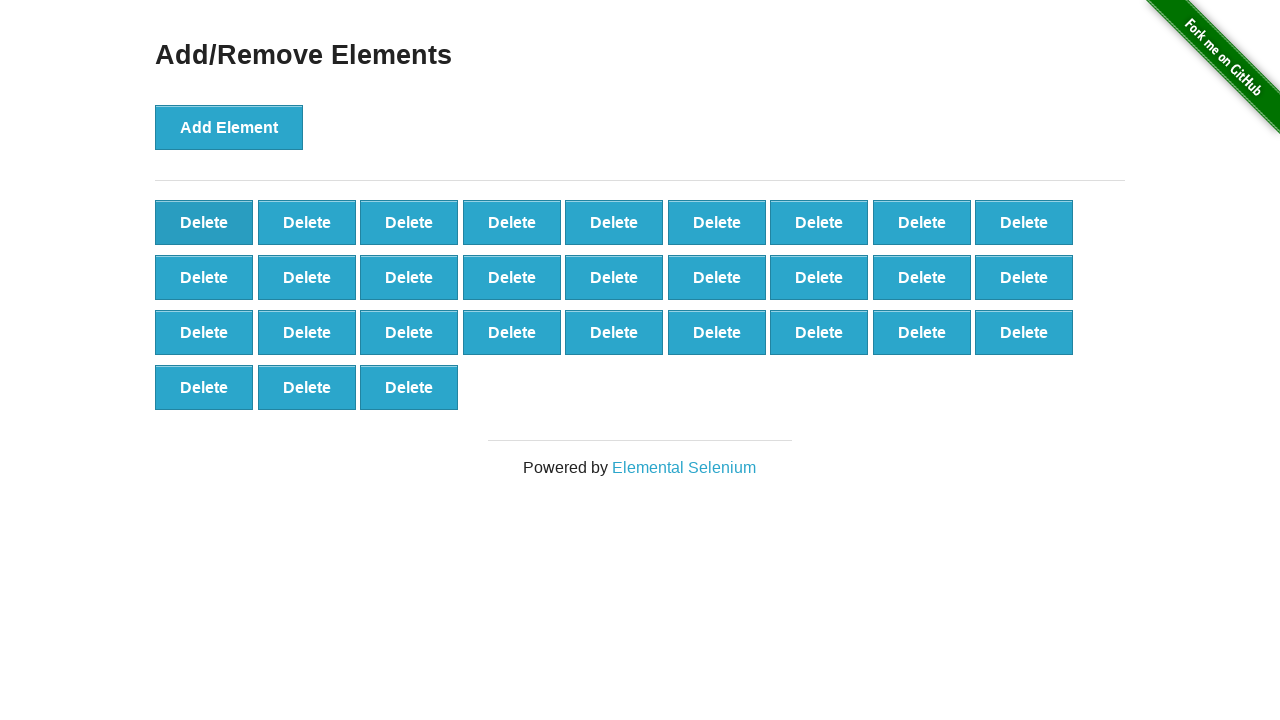

Deleted element (iteration 21/25) at (204, 222) on .added-manually >> nth=0
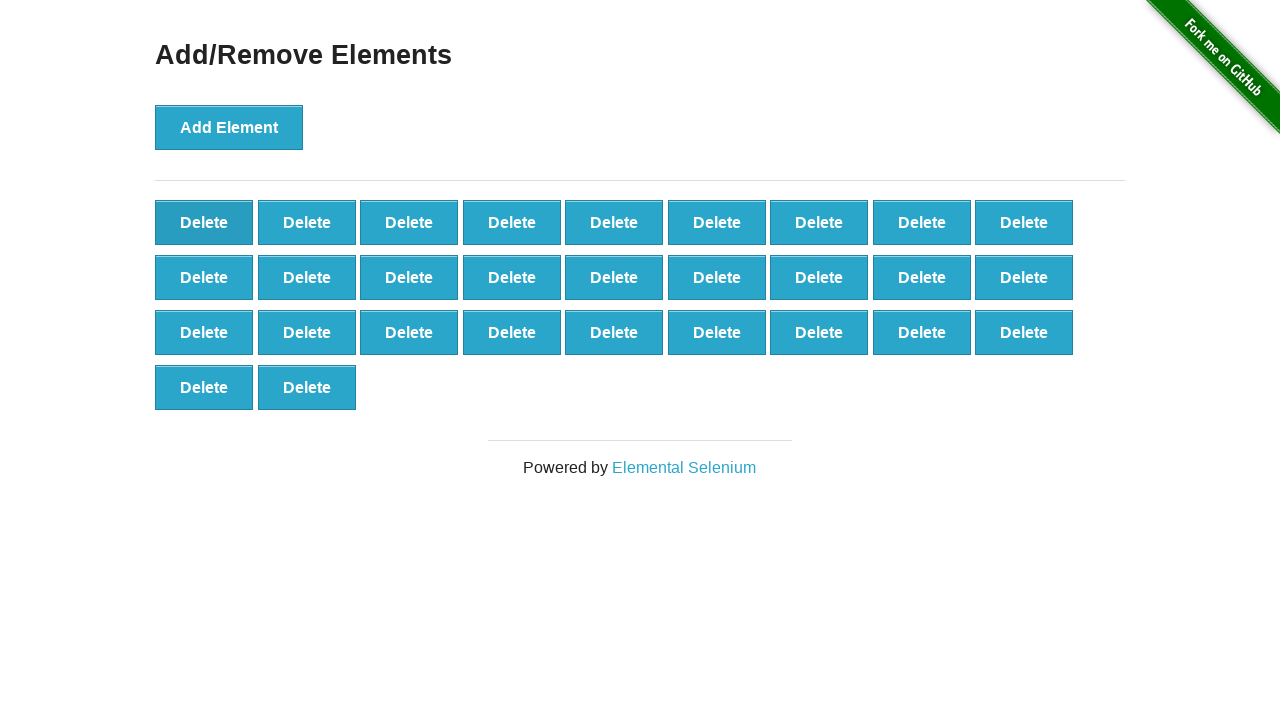

Deleted element (iteration 22/25) at (204, 222) on .added-manually >> nth=0
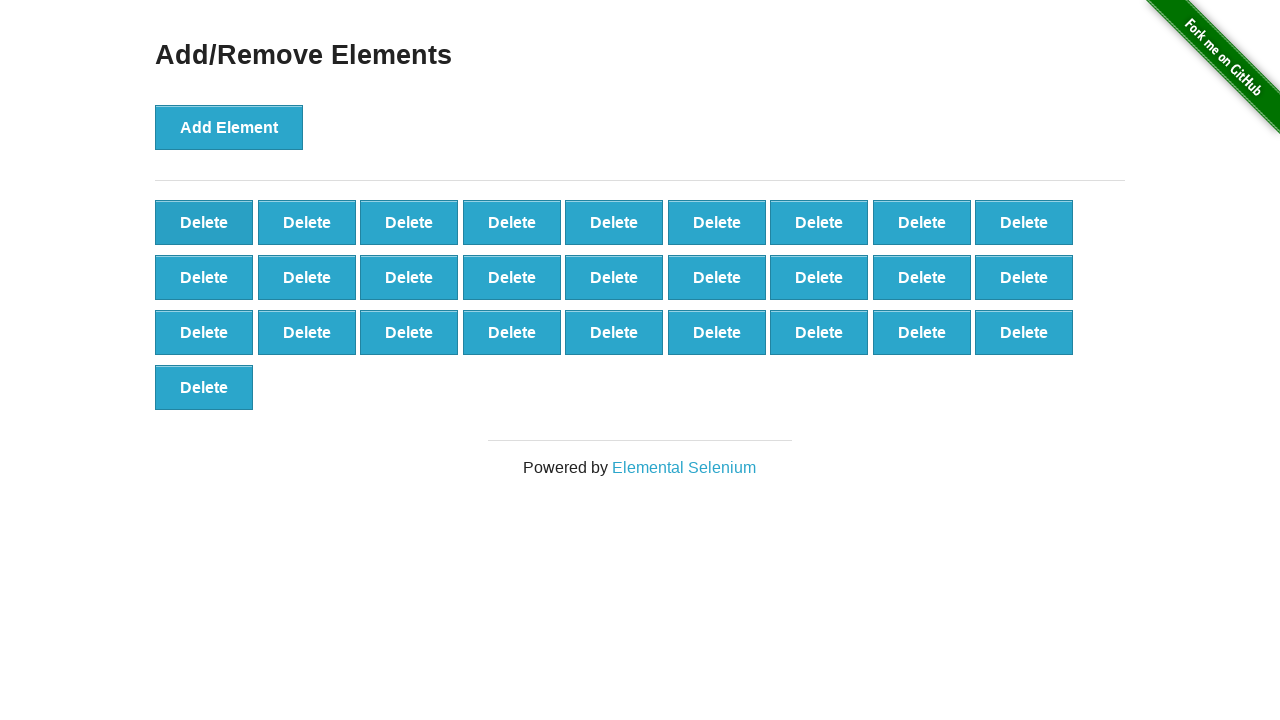

Deleted element (iteration 23/25) at (204, 222) on .added-manually >> nth=0
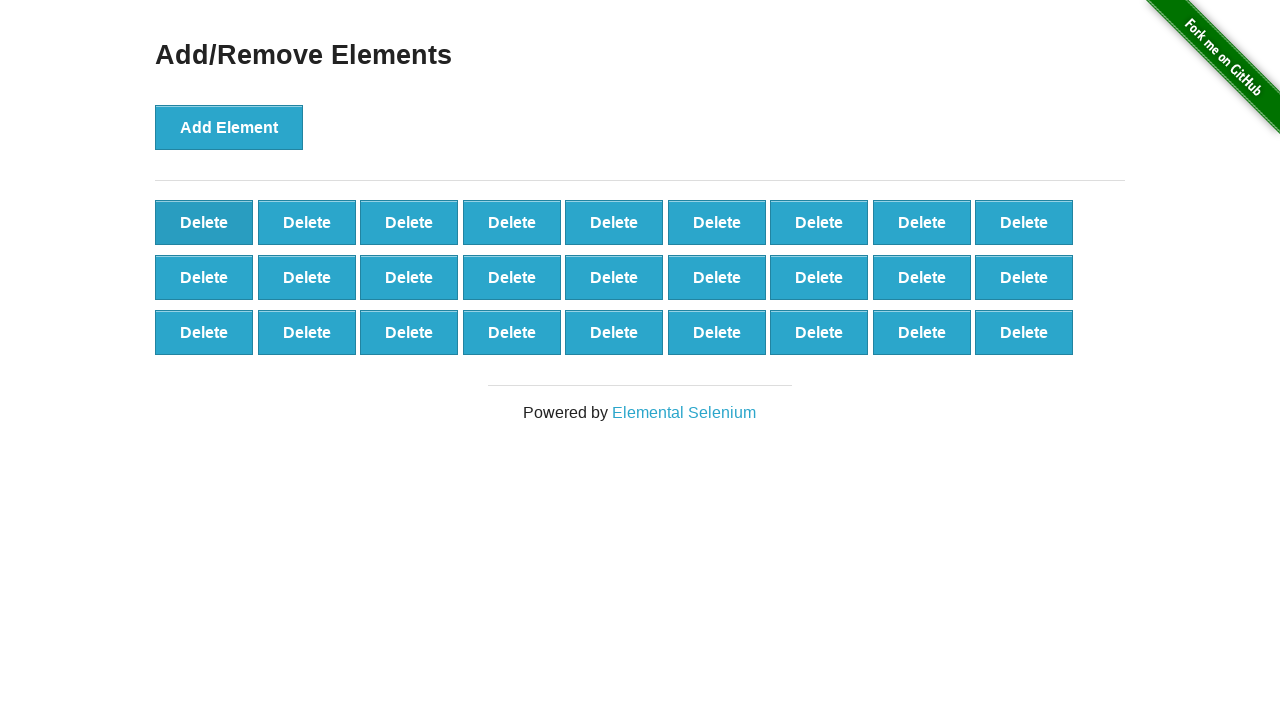

Deleted element (iteration 24/25) at (204, 222) on .added-manually >> nth=0
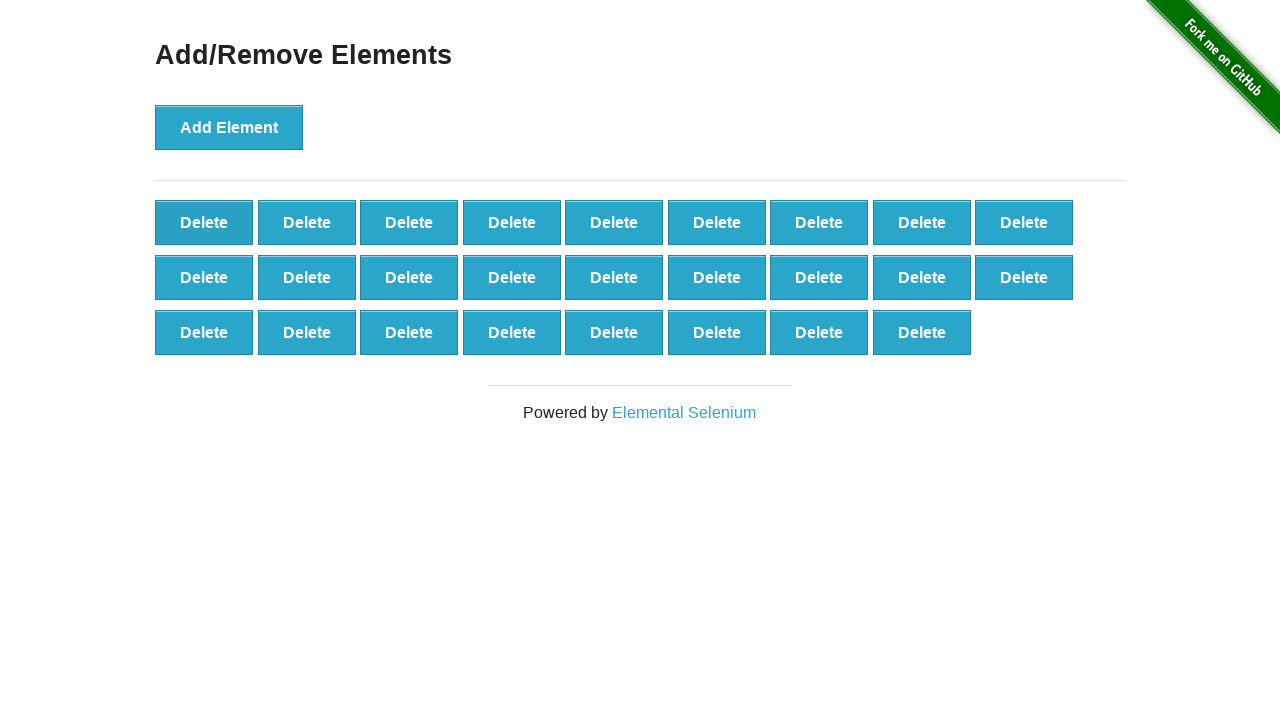

Deleted element (iteration 25/25) at (204, 222) on .added-manually >> nth=0
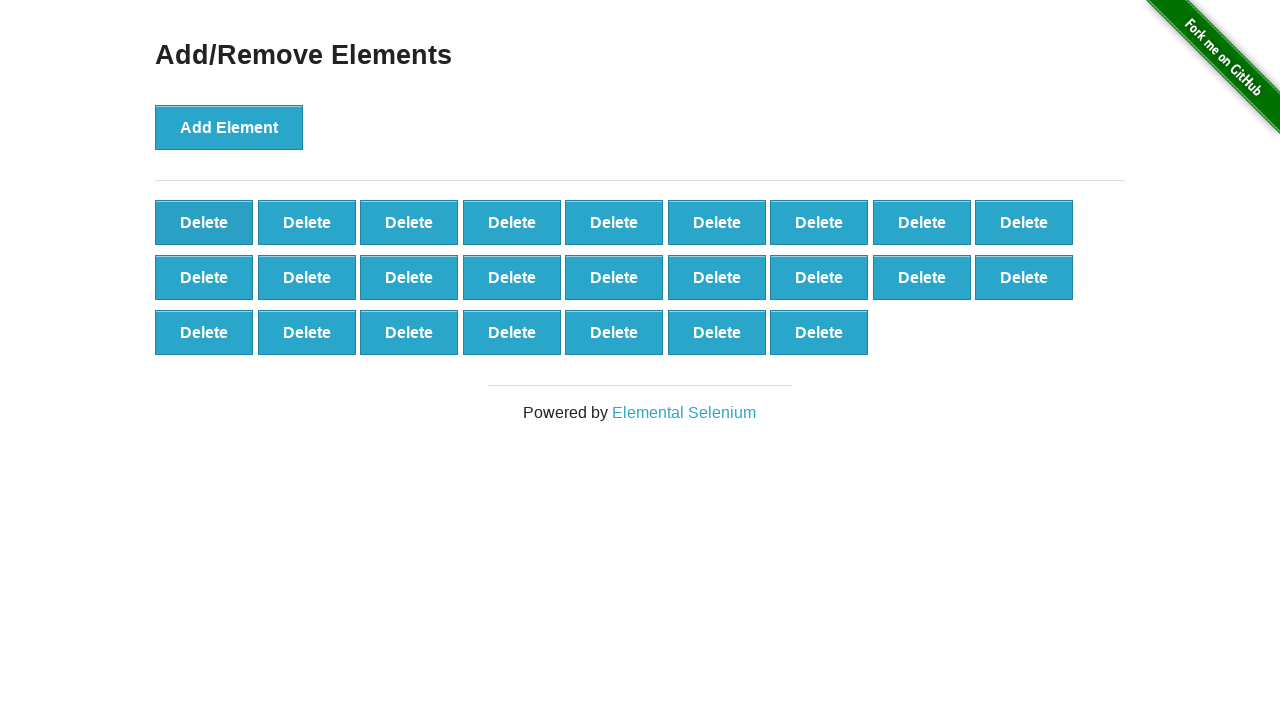

Counted remaining elements: 25
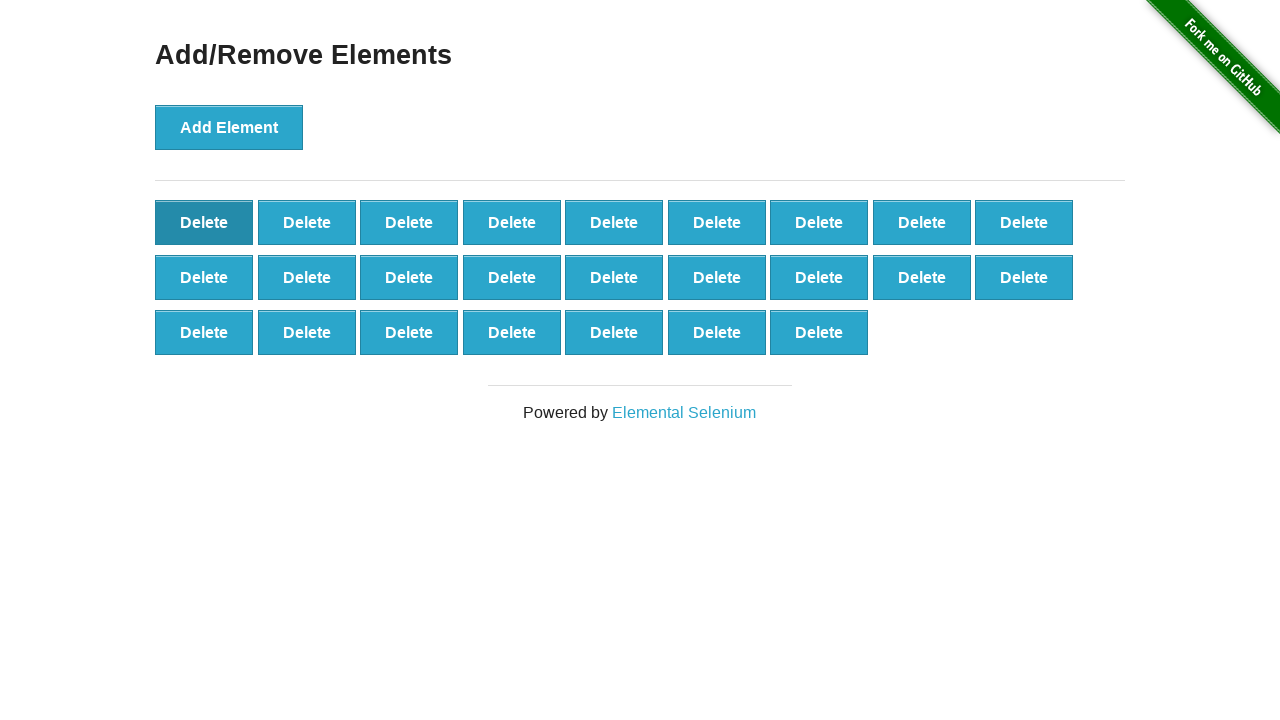

Assertion passed: 25 elements remain after deleting 25 from 50
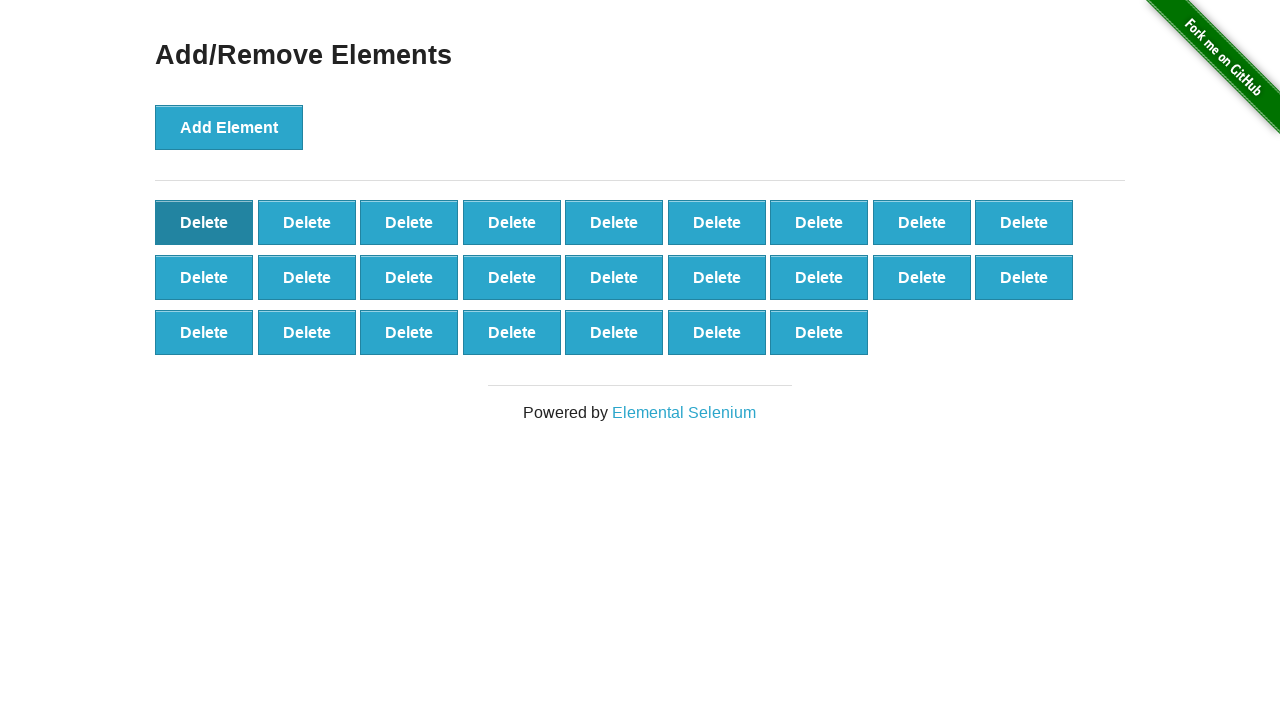

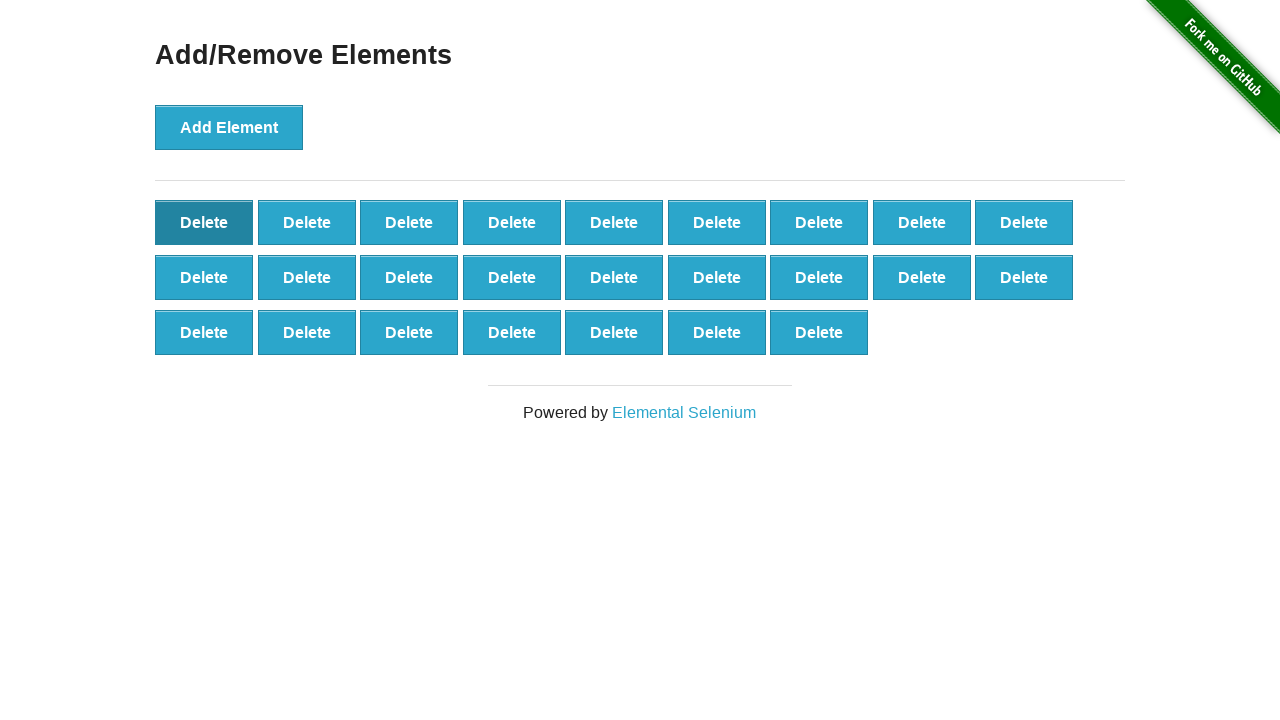